Fills out a large form with 100 text fields and submits it to receive a discount code

Starting URL: http://suninjuly.github.io/huge_form.html

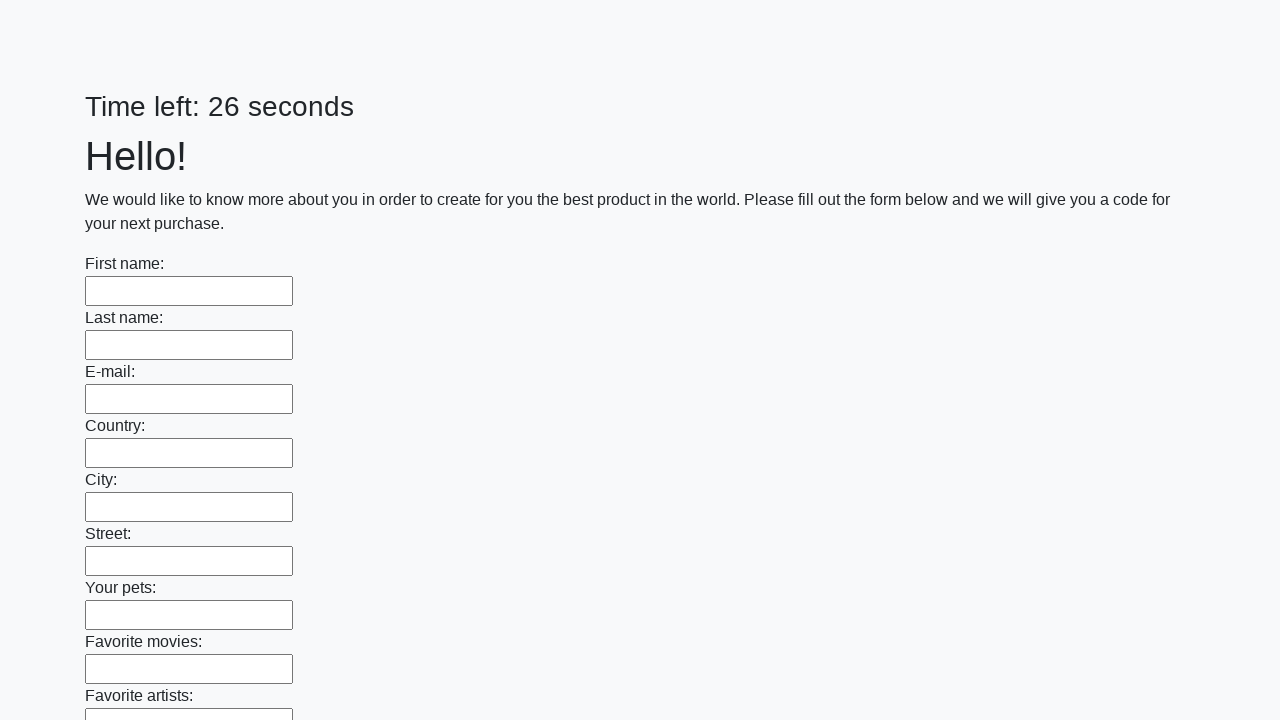

Navigated to huge form page
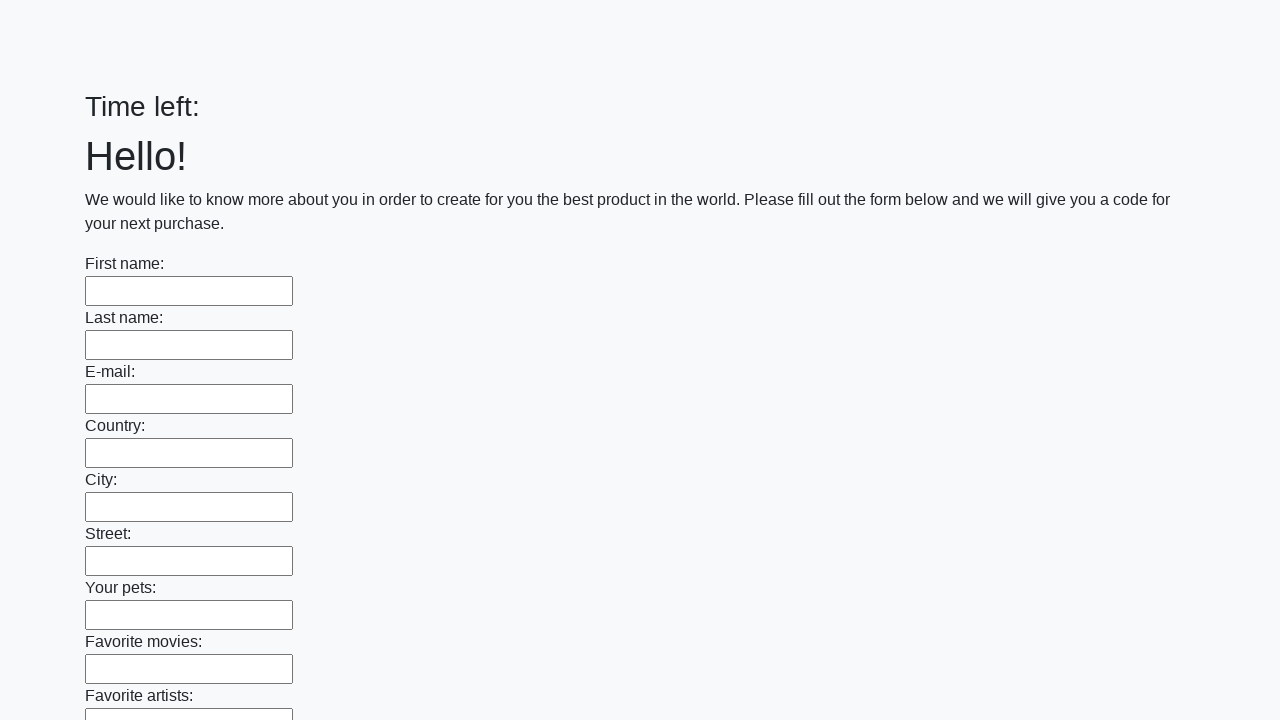

Located all 100 text input fields on the form
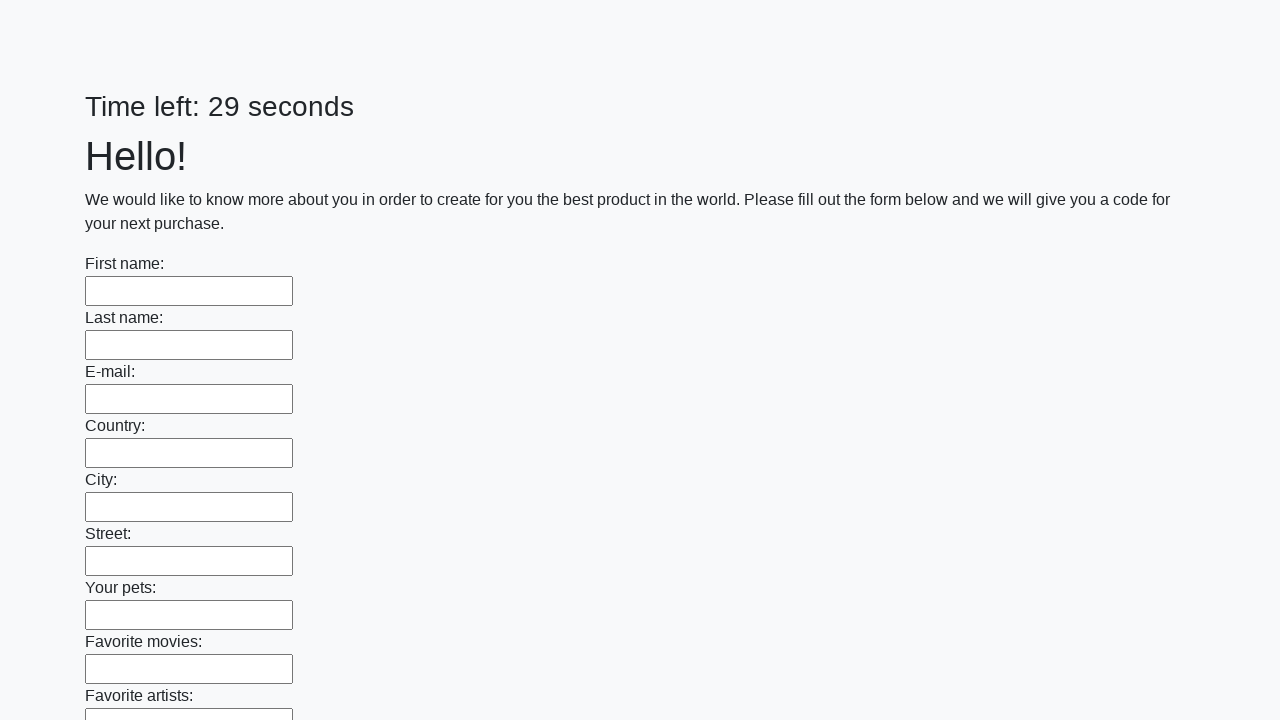

Filled text field with 'Answer' (field 1 of 100) on [type=text] >> nth=0
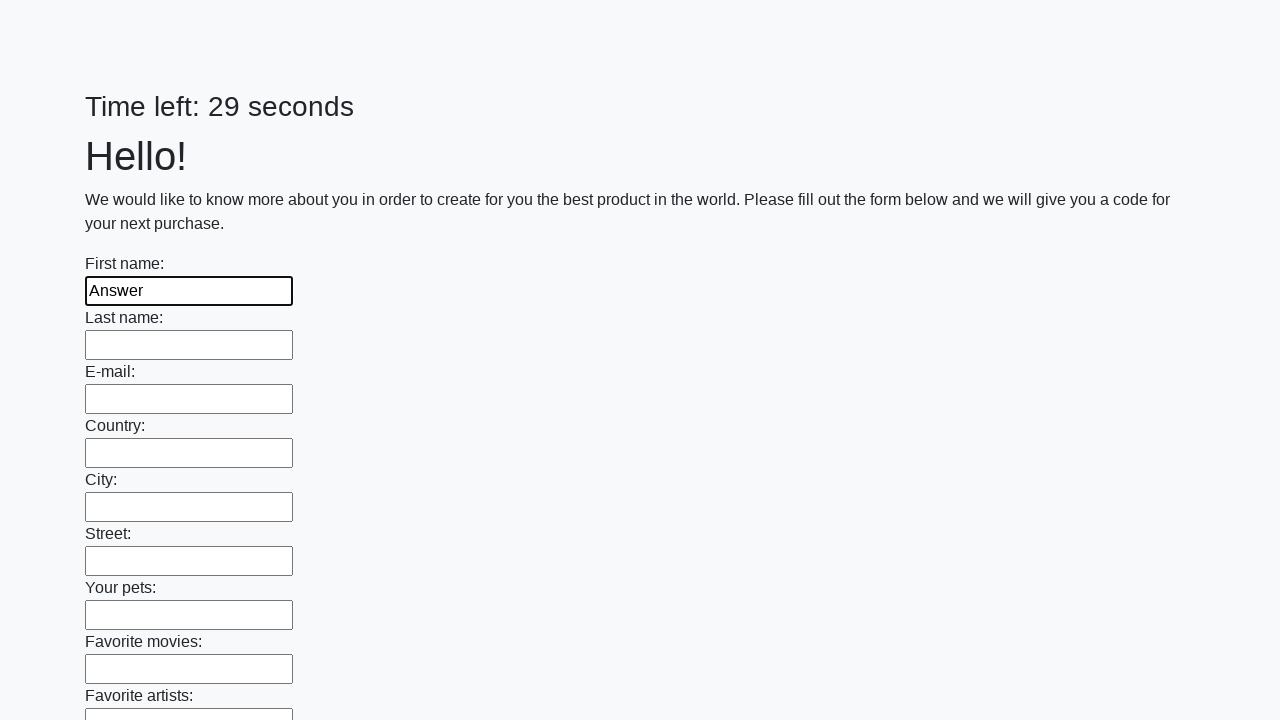

Filled text field with 'Answer' (field 2 of 100) on [type=text] >> nth=1
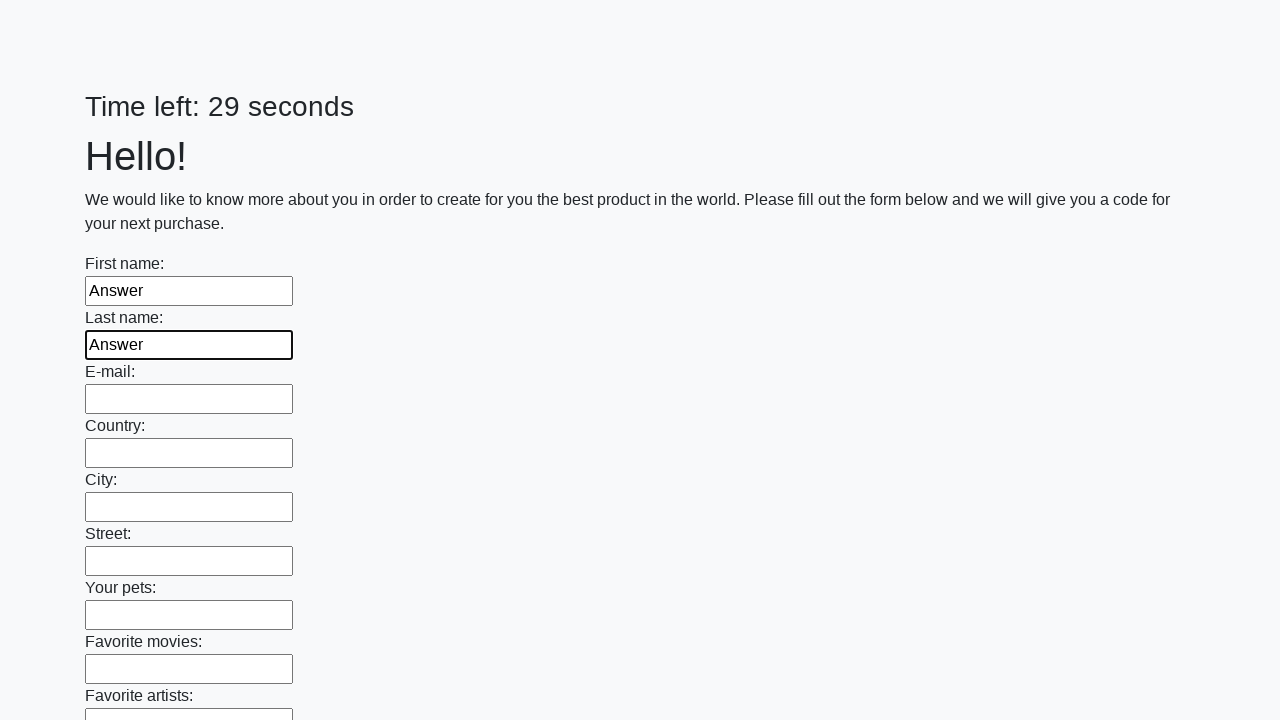

Filled text field with 'Answer' (field 3 of 100) on [type=text] >> nth=2
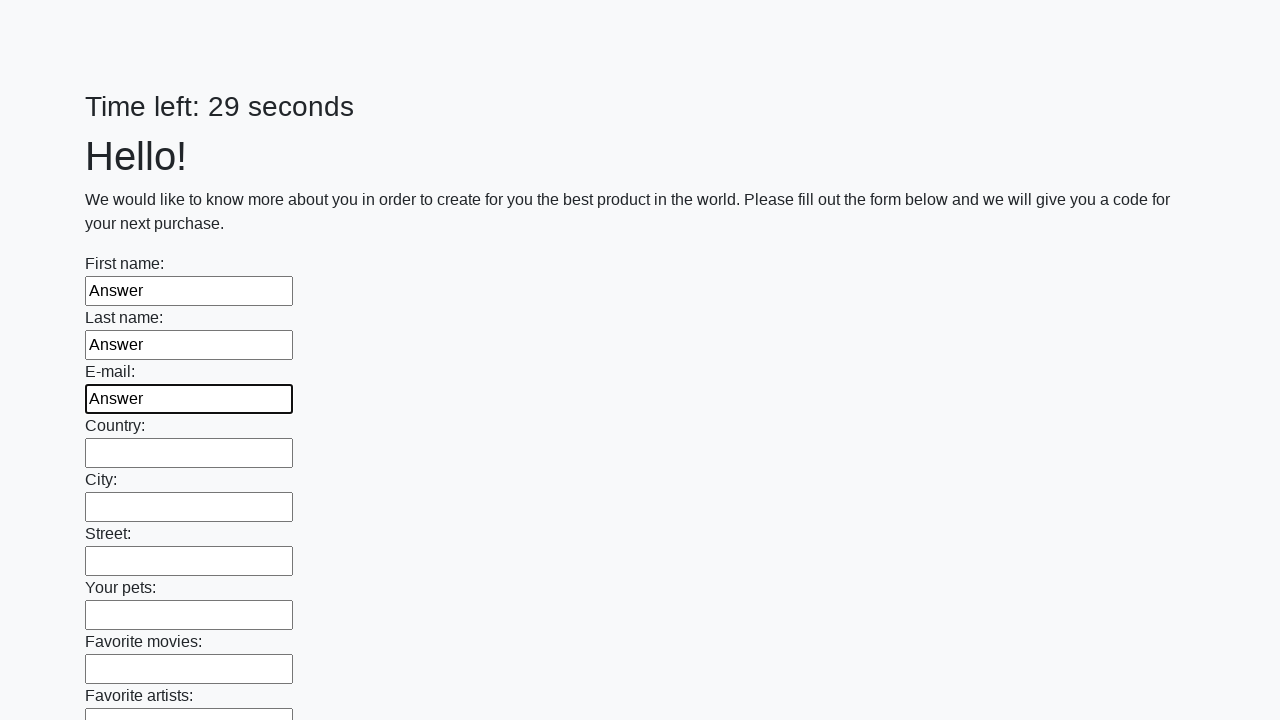

Filled text field with 'Answer' (field 4 of 100) on [type=text] >> nth=3
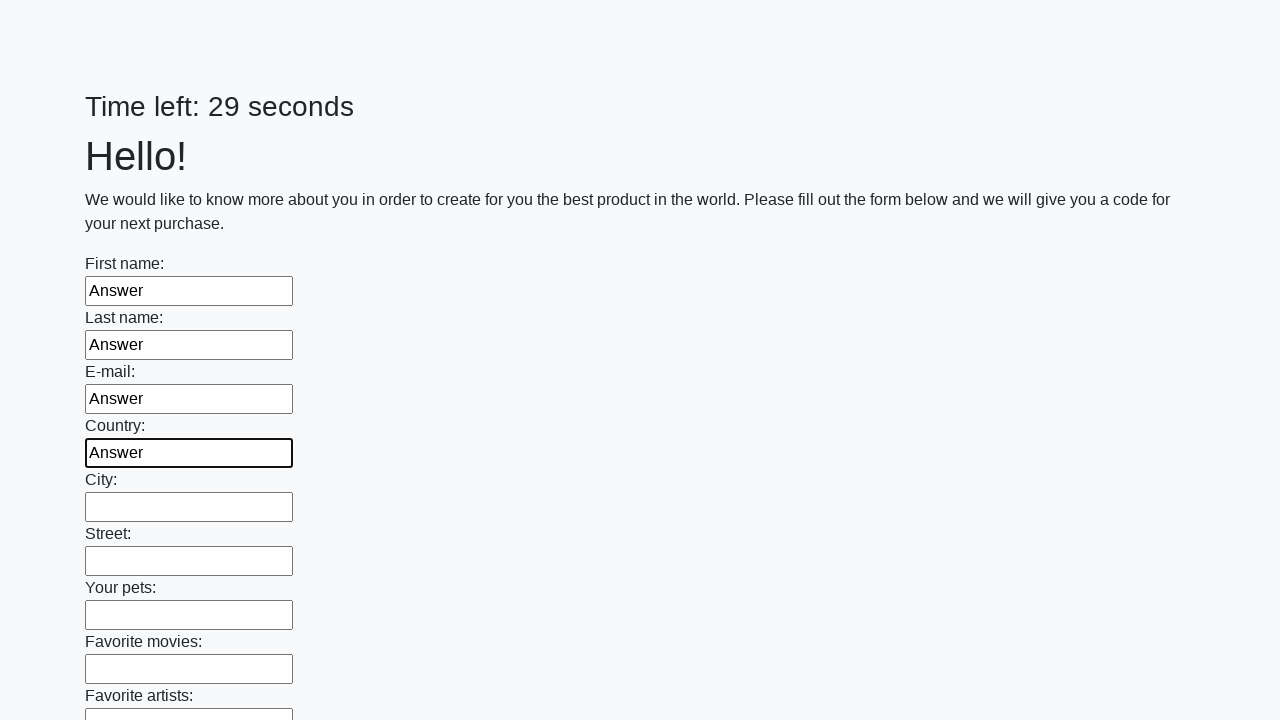

Filled text field with 'Answer' (field 5 of 100) on [type=text] >> nth=4
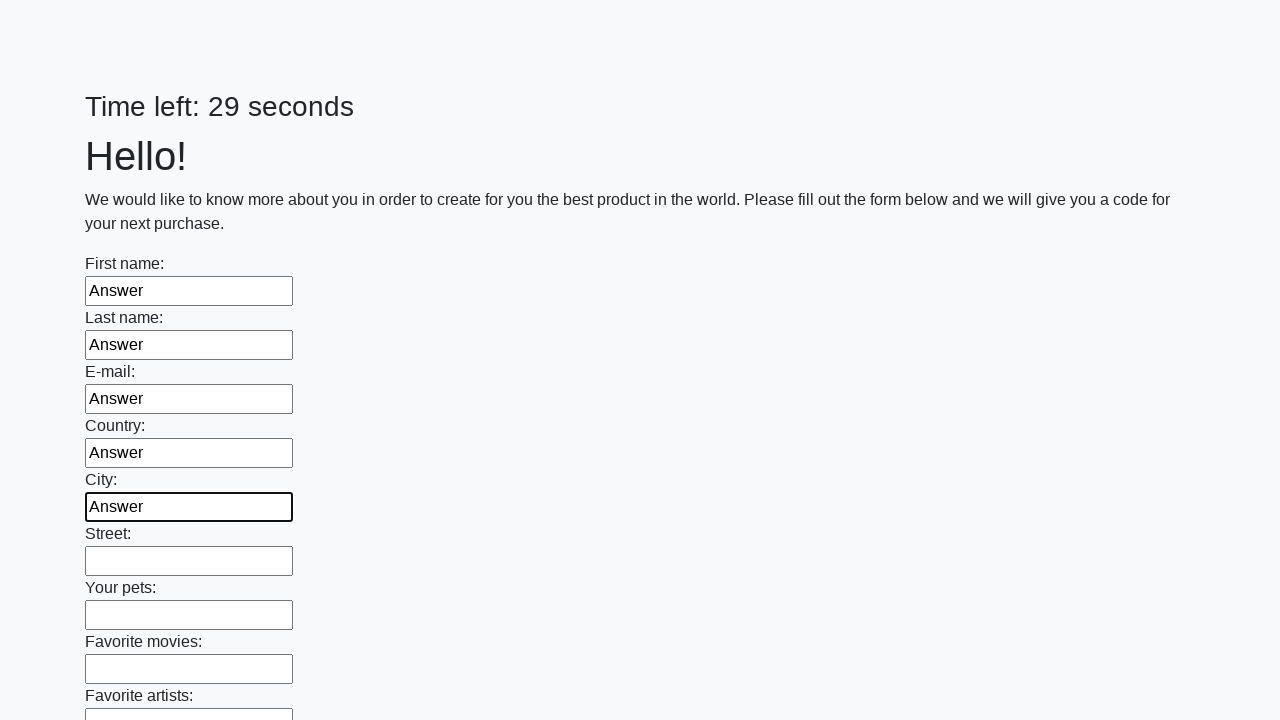

Filled text field with 'Answer' (field 6 of 100) on [type=text] >> nth=5
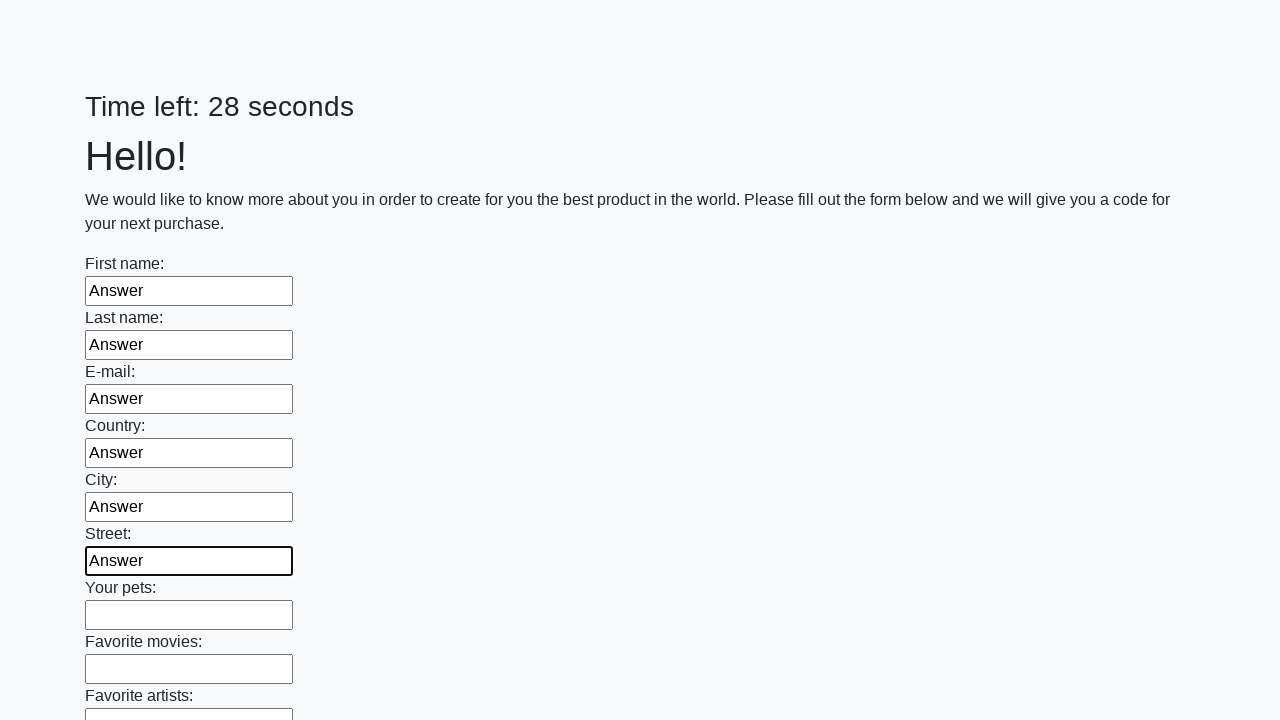

Filled text field with 'Answer' (field 7 of 100) on [type=text] >> nth=6
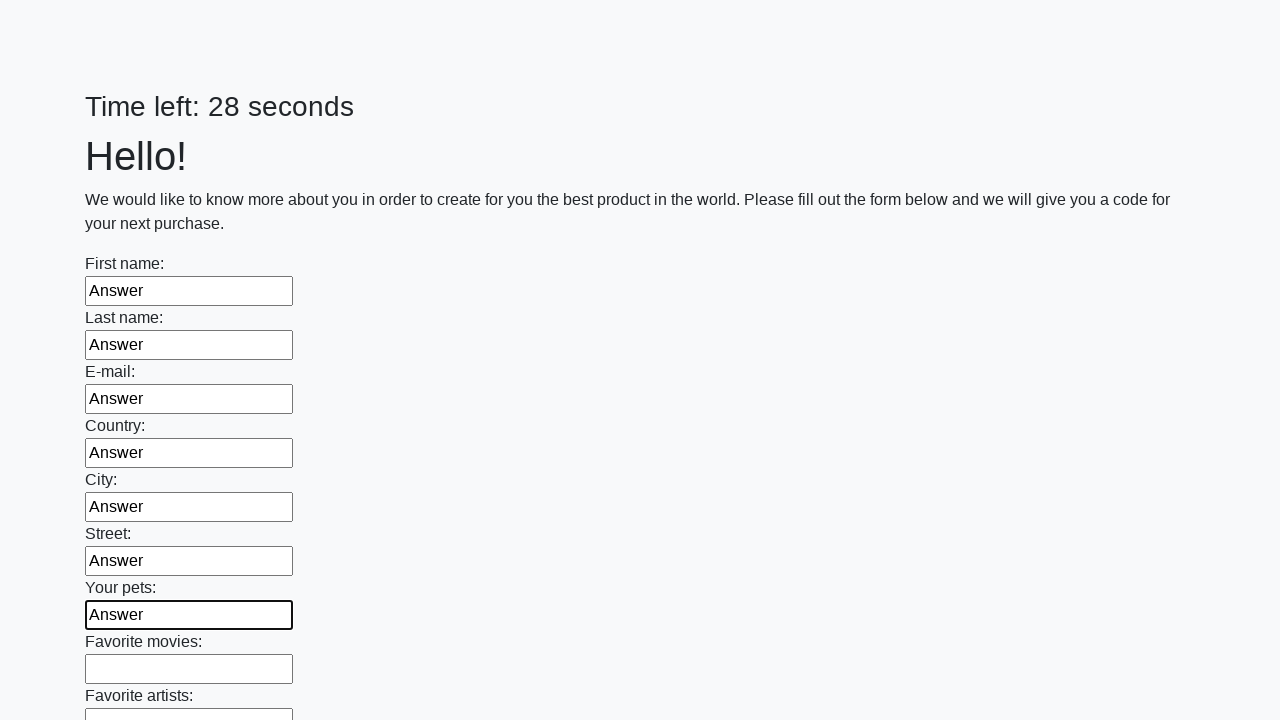

Filled text field with 'Answer' (field 8 of 100) on [type=text] >> nth=7
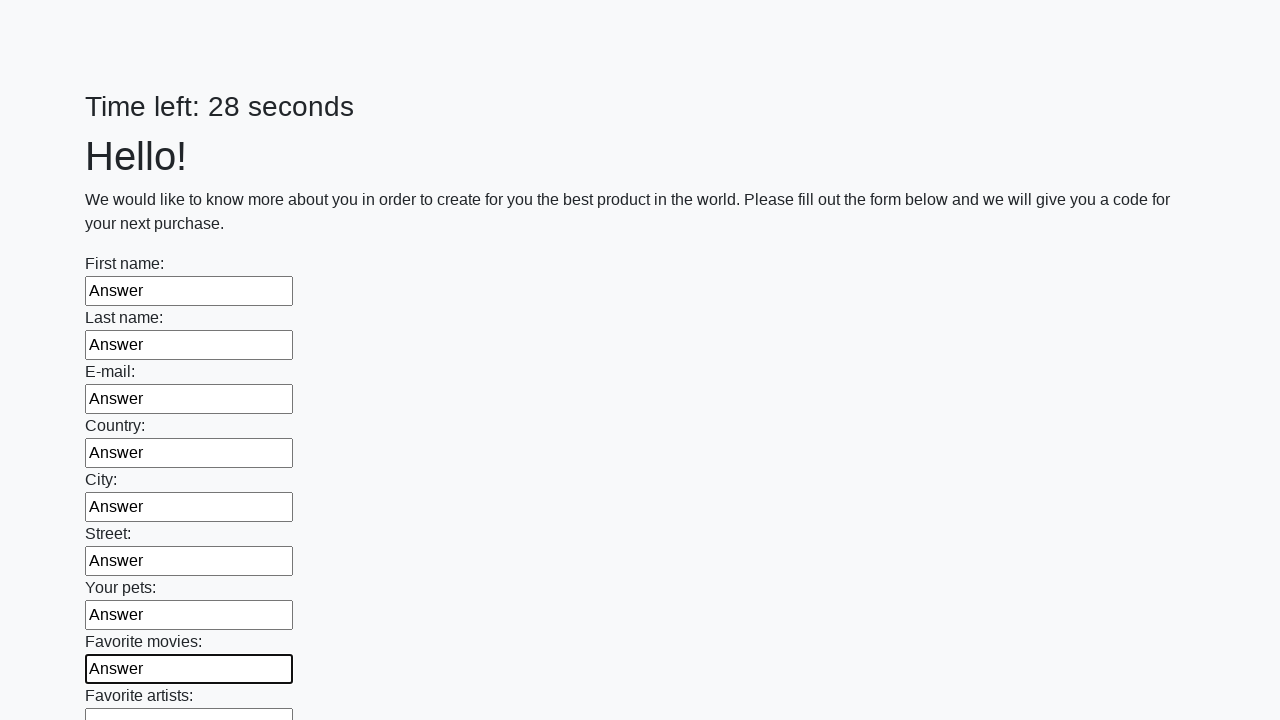

Filled text field with 'Answer' (field 9 of 100) on [type=text] >> nth=8
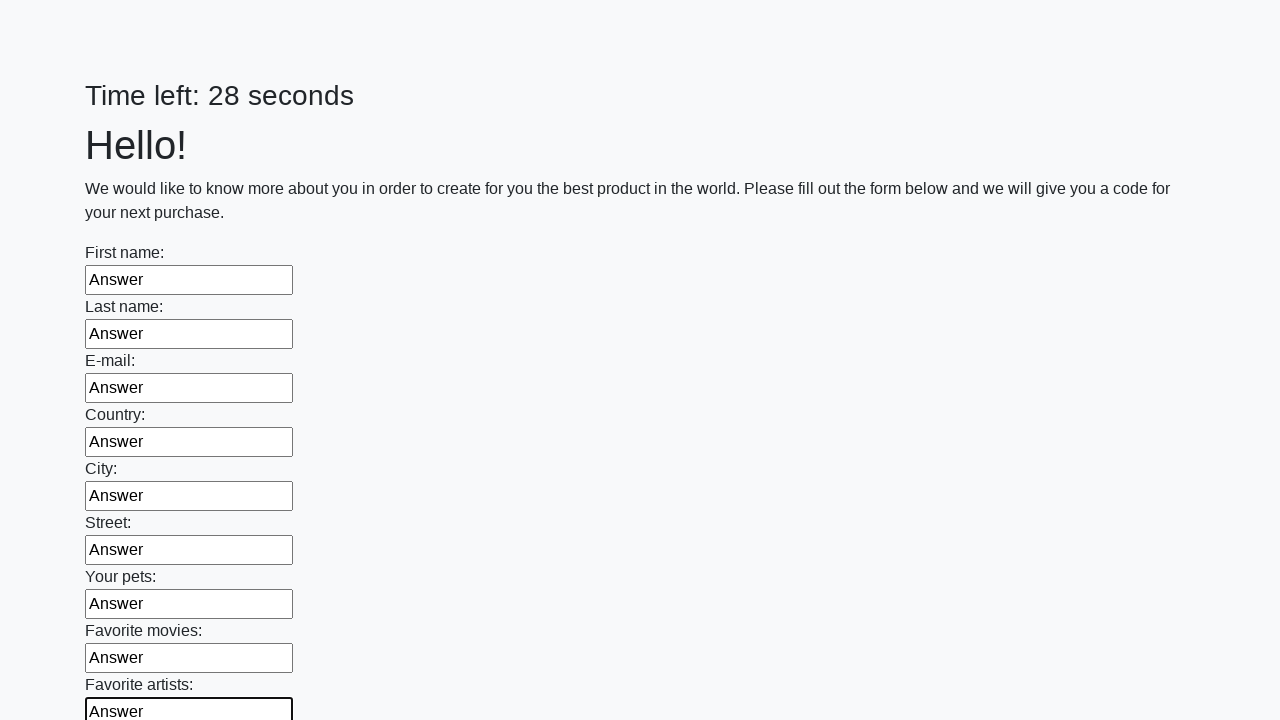

Filled text field with 'Answer' (field 10 of 100) on [type=text] >> nth=9
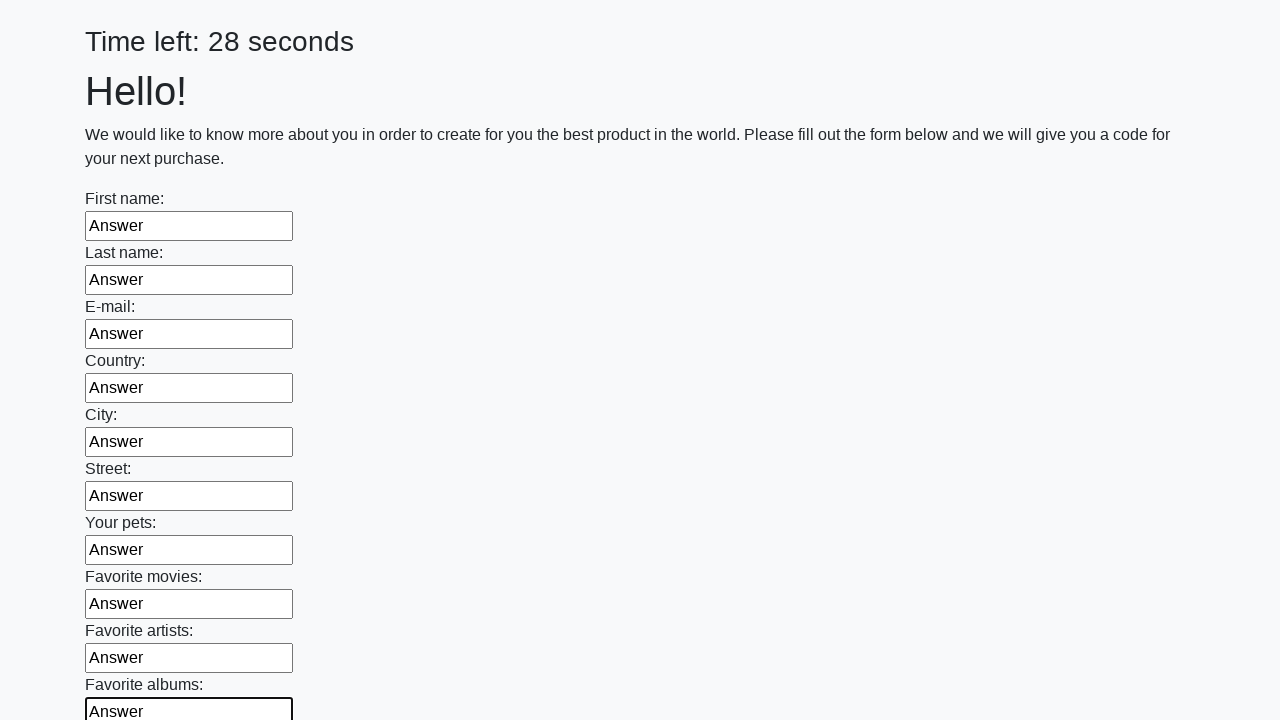

Filled text field with 'Answer' (field 11 of 100) on [type=text] >> nth=10
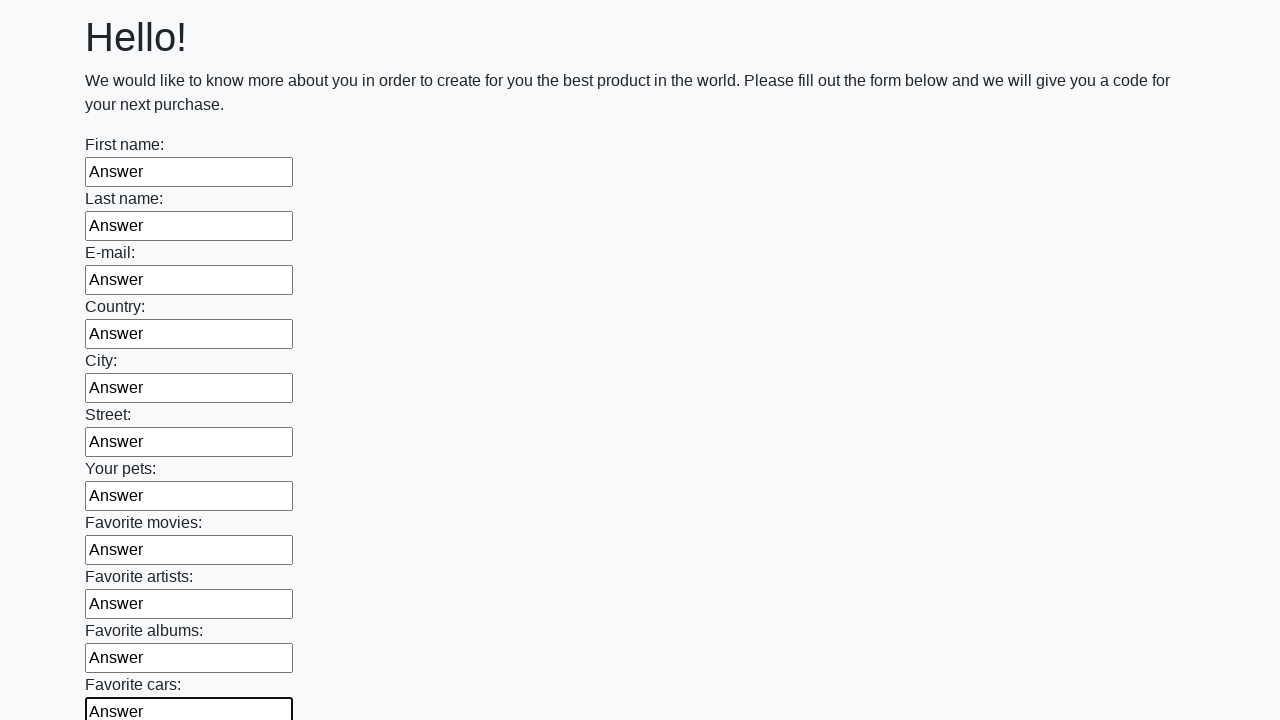

Filled text field with 'Answer' (field 12 of 100) on [type=text] >> nth=11
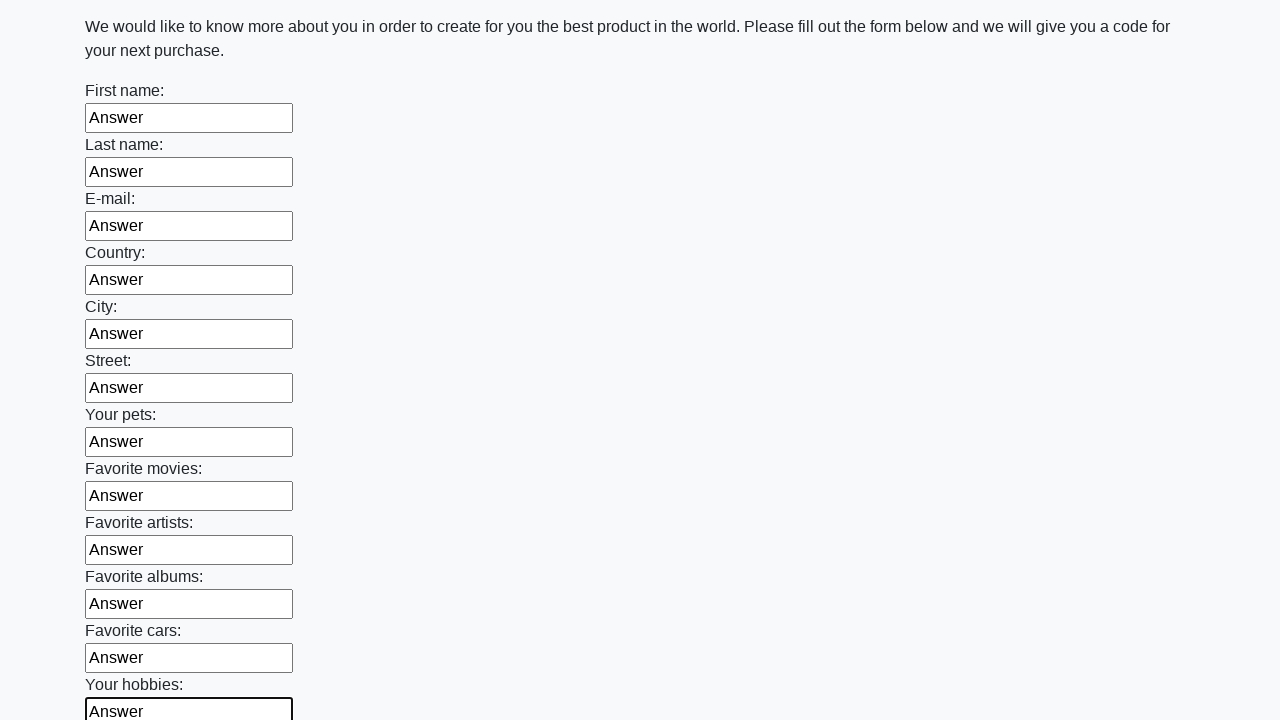

Filled text field with 'Answer' (field 13 of 100) on [type=text] >> nth=12
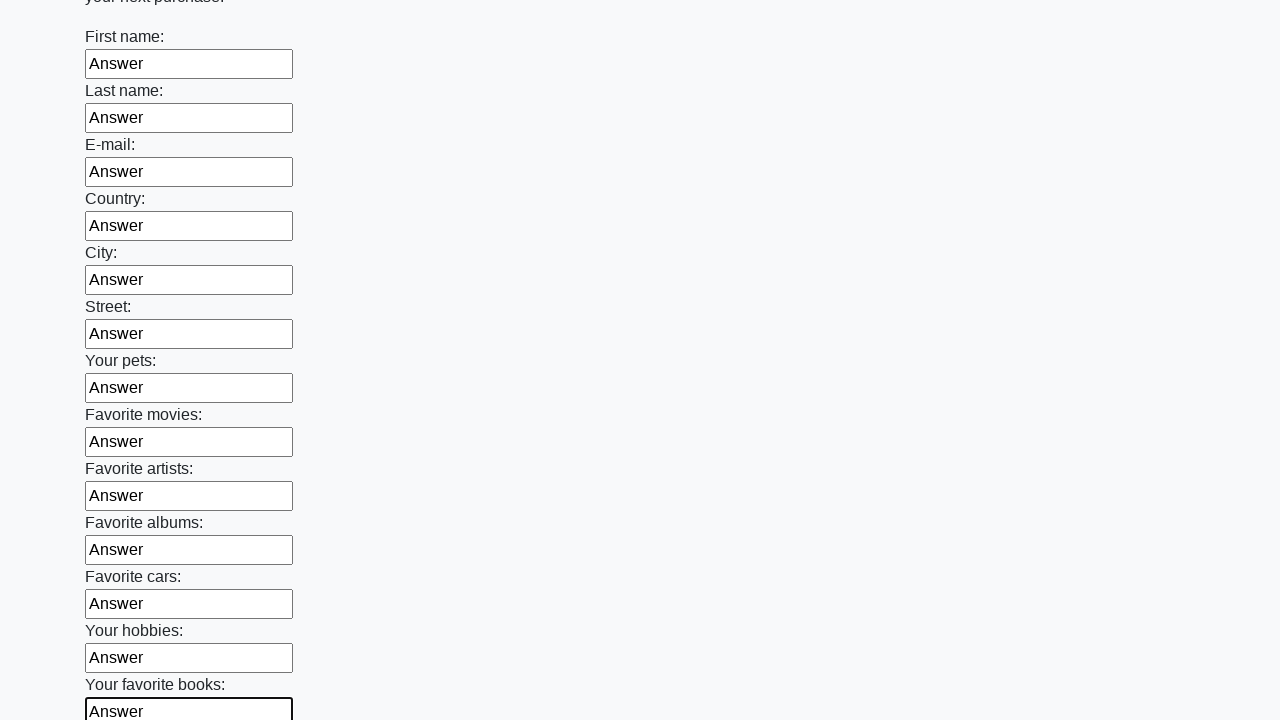

Filled text field with 'Answer' (field 14 of 100) on [type=text] >> nth=13
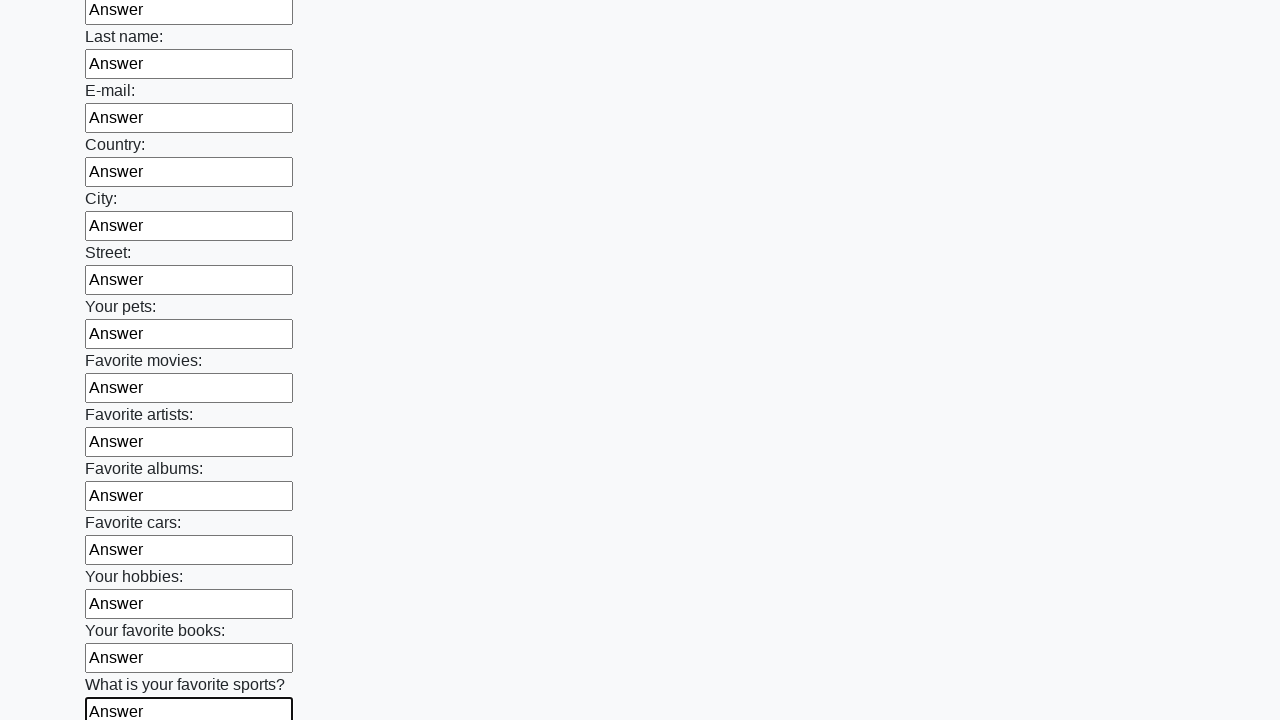

Filled text field with 'Answer' (field 15 of 100) on [type=text] >> nth=14
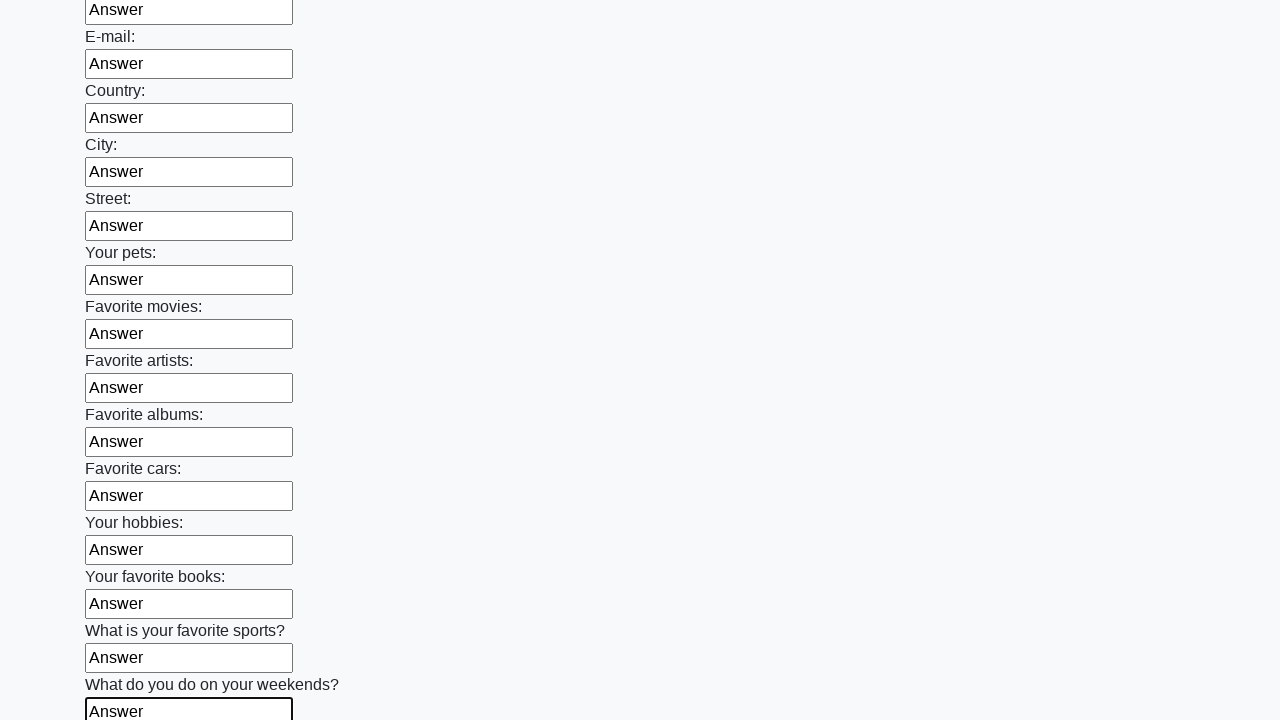

Filled text field with 'Answer' (field 16 of 100) on [type=text] >> nth=15
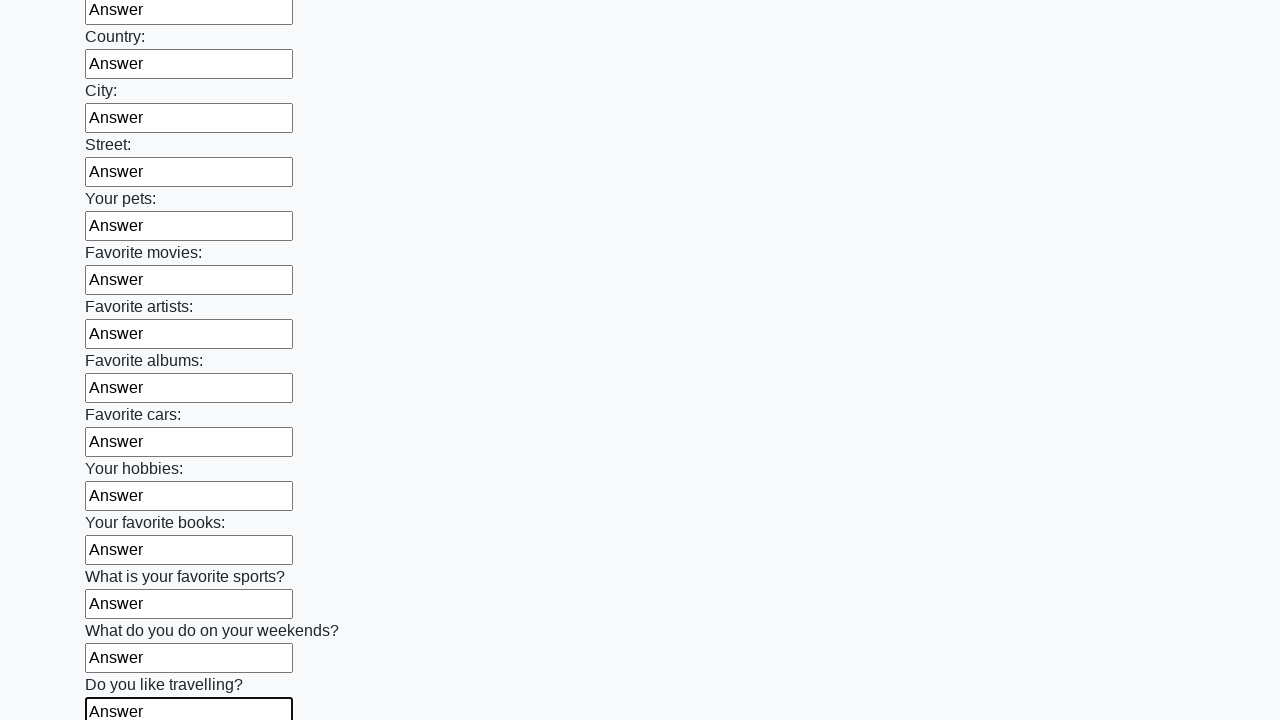

Filled text field with 'Answer' (field 17 of 100) on [type=text] >> nth=16
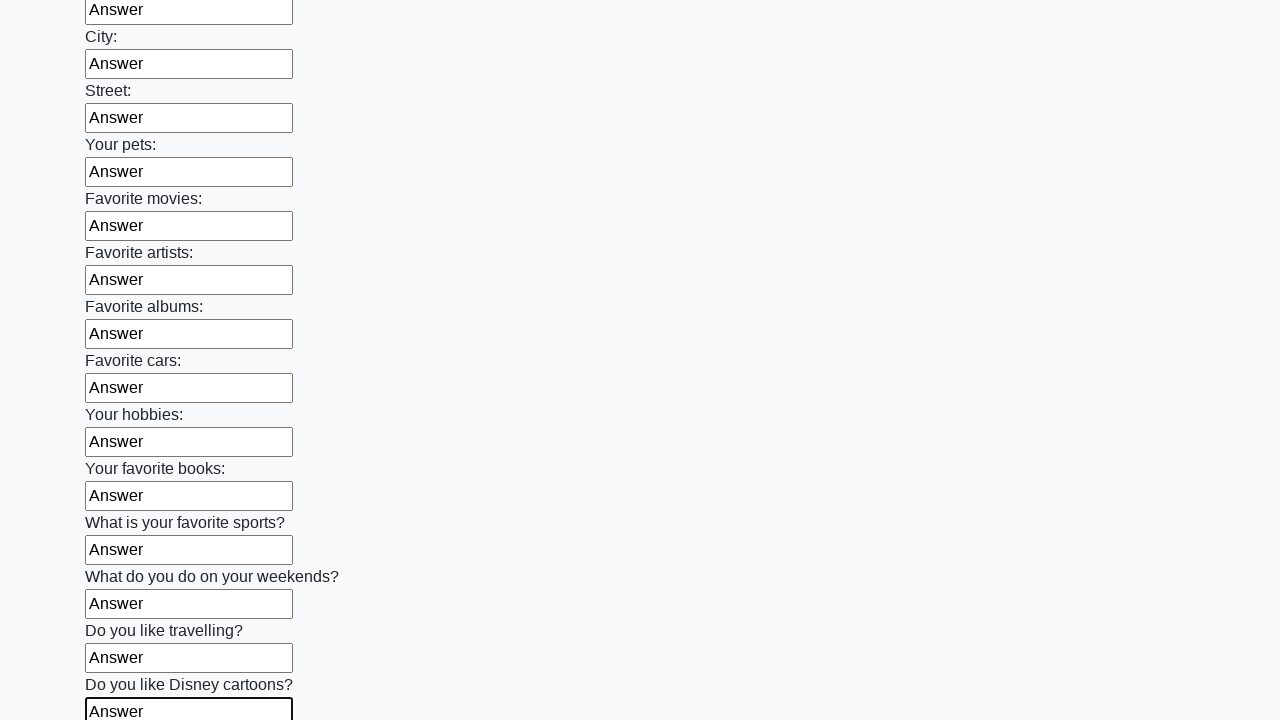

Filled text field with 'Answer' (field 18 of 100) on [type=text] >> nth=17
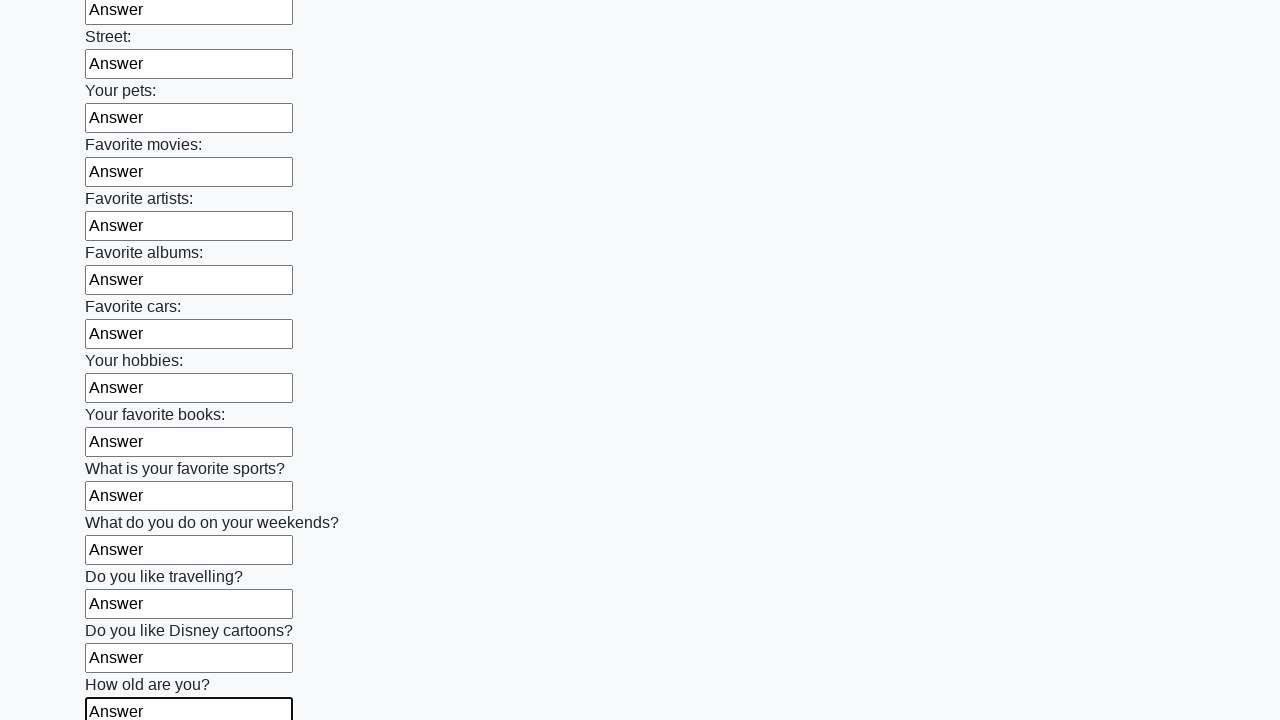

Filled text field with 'Answer' (field 19 of 100) on [type=text] >> nth=18
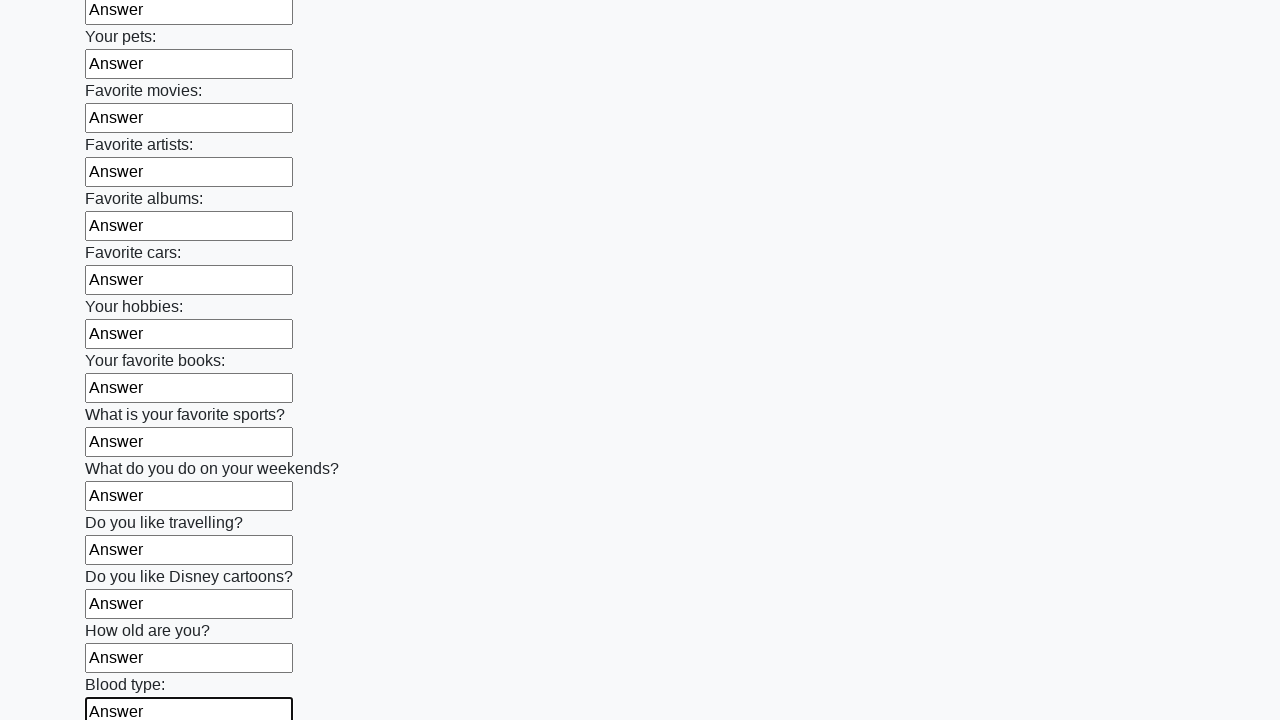

Filled text field with 'Answer' (field 20 of 100) on [type=text] >> nth=19
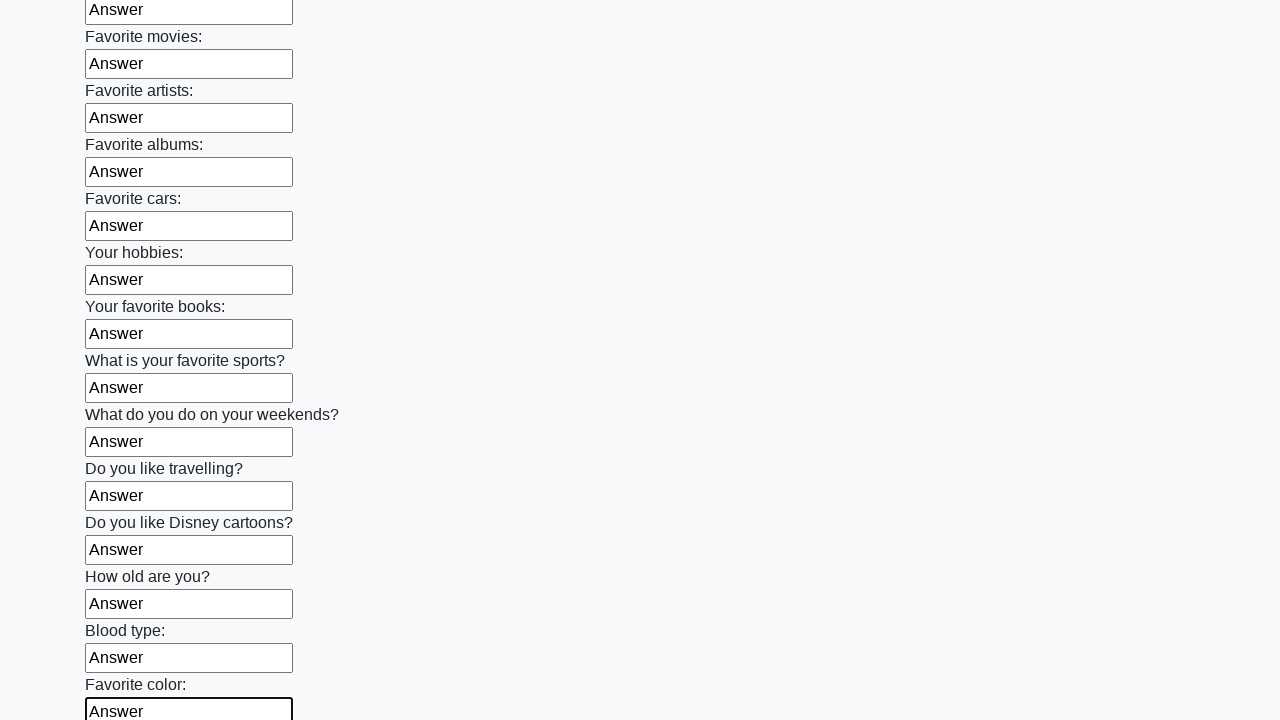

Filled text field with 'Answer' (field 21 of 100) on [type=text] >> nth=20
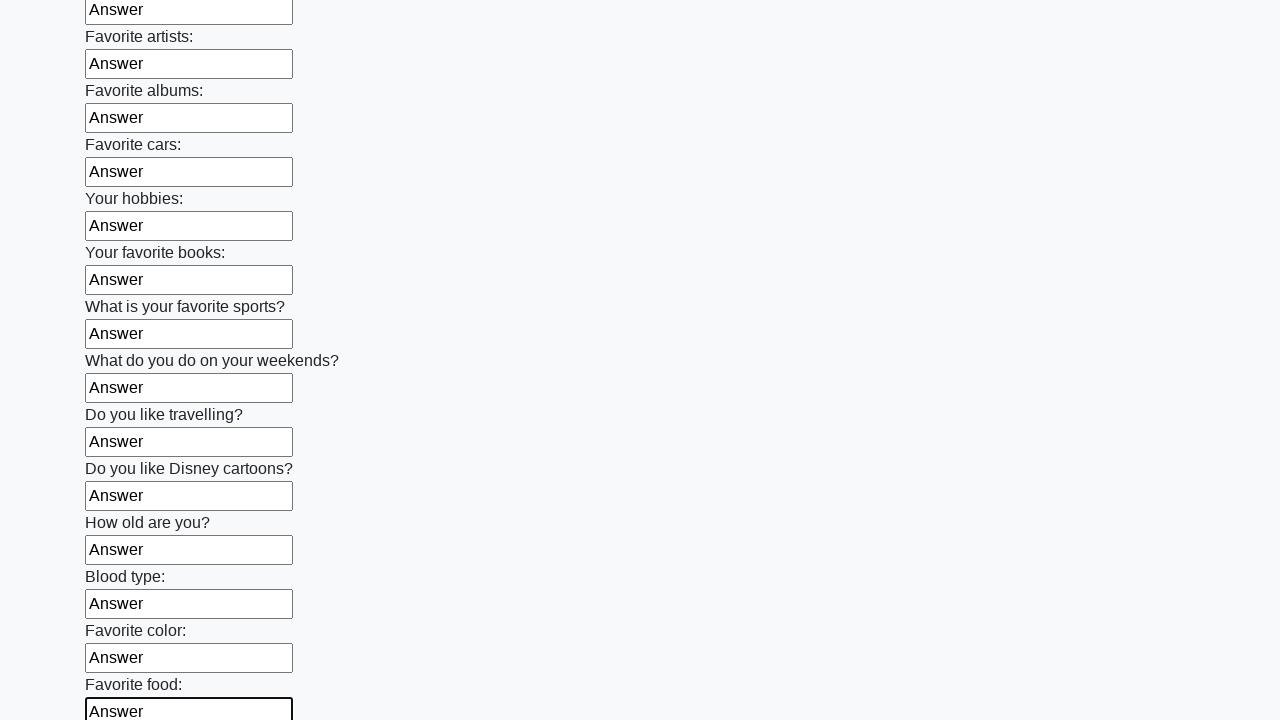

Filled text field with 'Answer' (field 22 of 100) on [type=text] >> nth=21
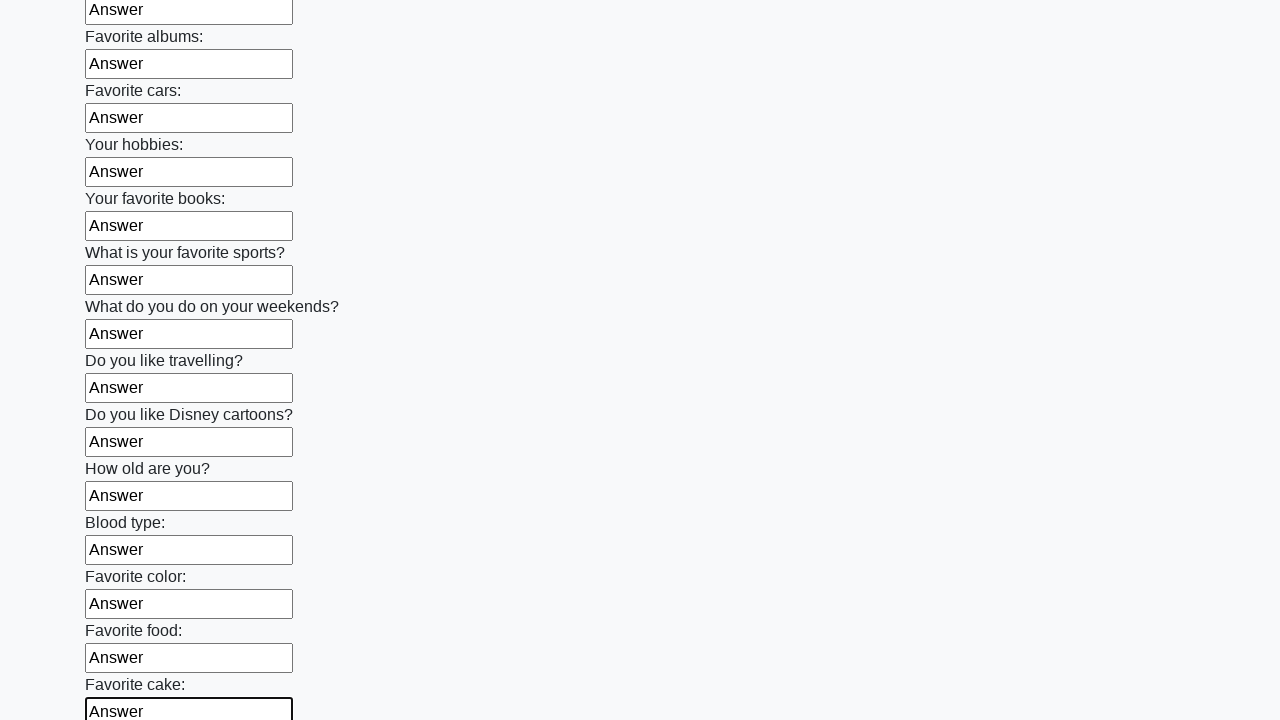

Filled text field with 'Answer' (field 23 of 100) on [type=text] >> nth=22
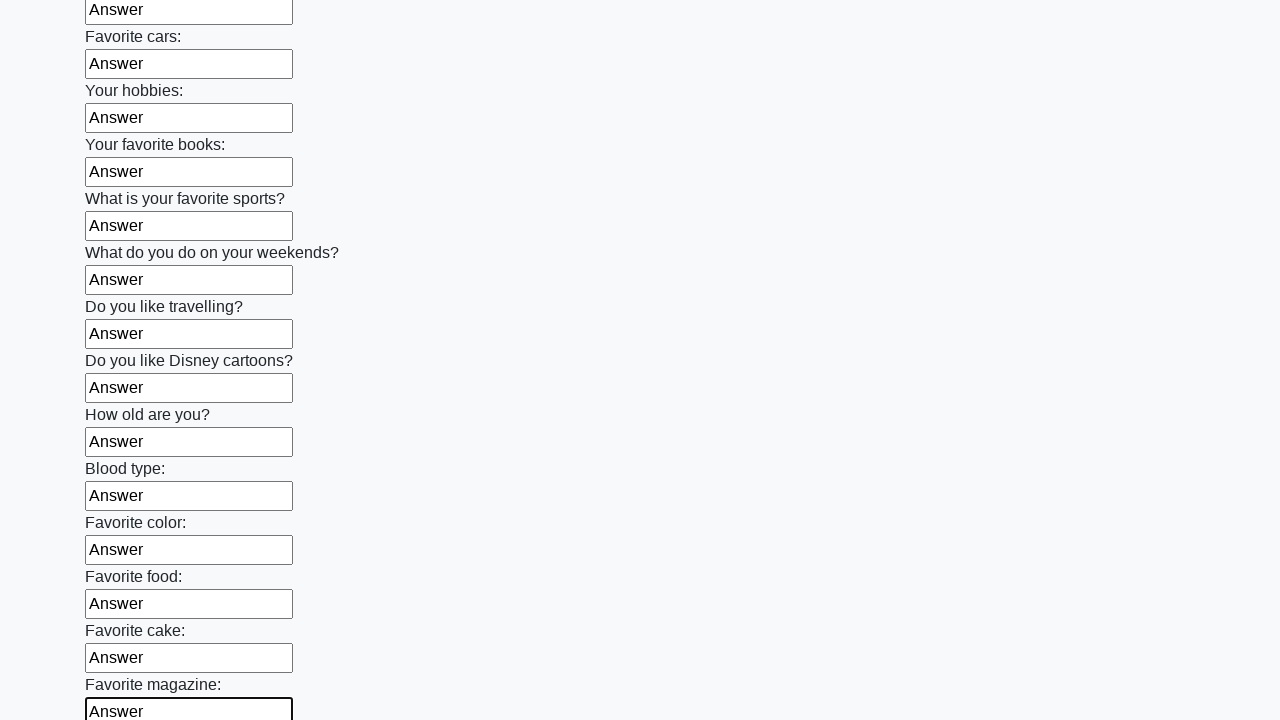

Filled text field with 'Answer' (field 24 of 100) on [type=text] >> nth=23
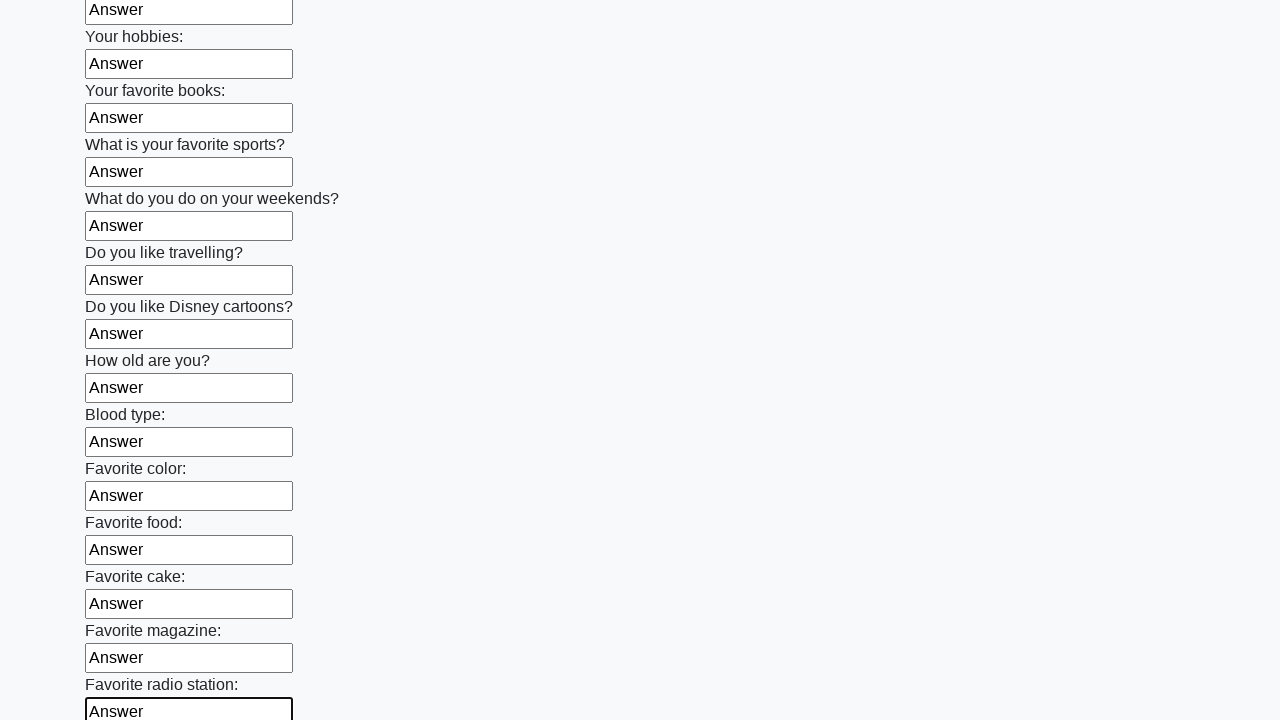

Filled text field with 'Answer' (field 25 of 100) on [type=text] >> nth=24
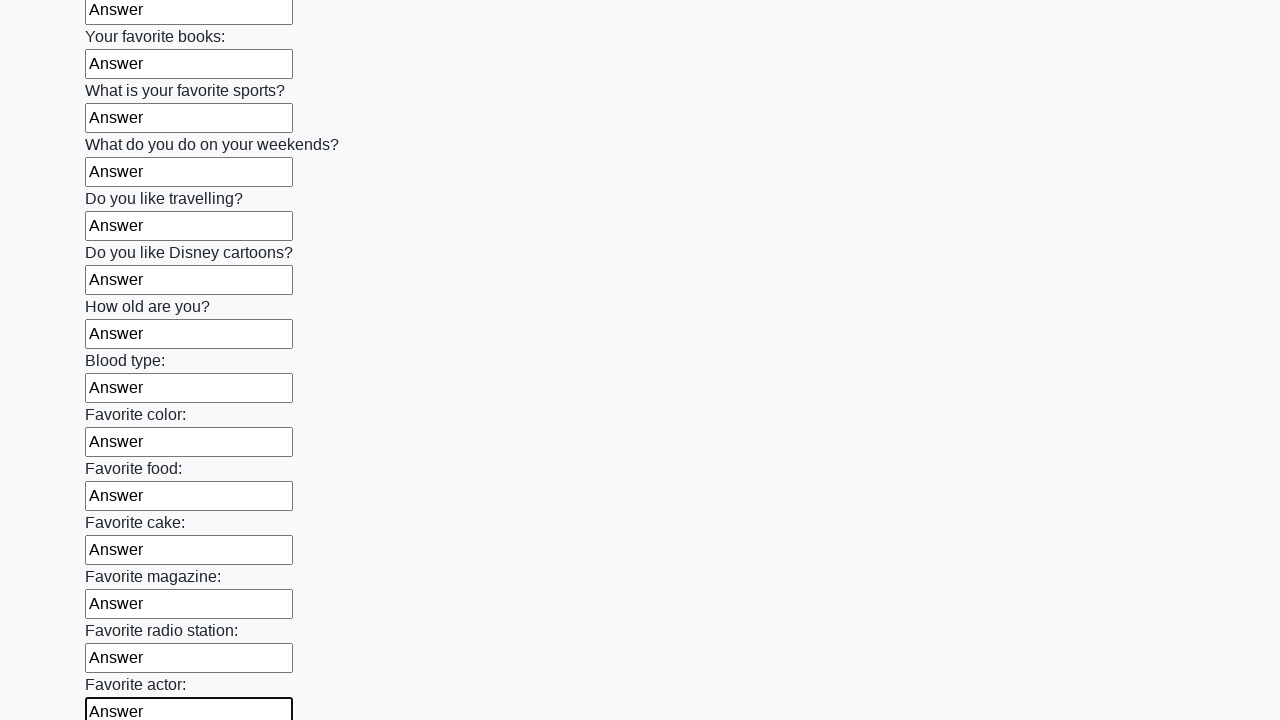

Filled text field with 'Answer' (field 26 of 100) on [type=text] >> nth=25
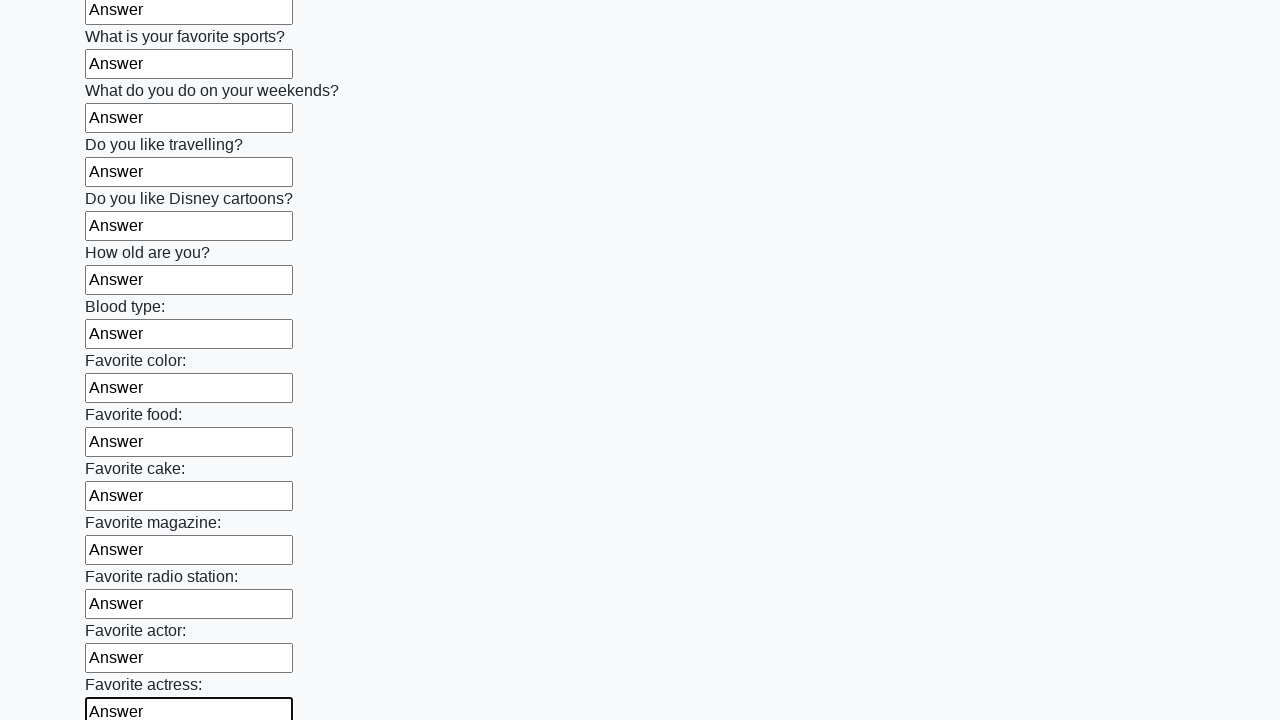

Filled text field with 'Answer' (field 27 of 100) on [type=text] >> nth=26
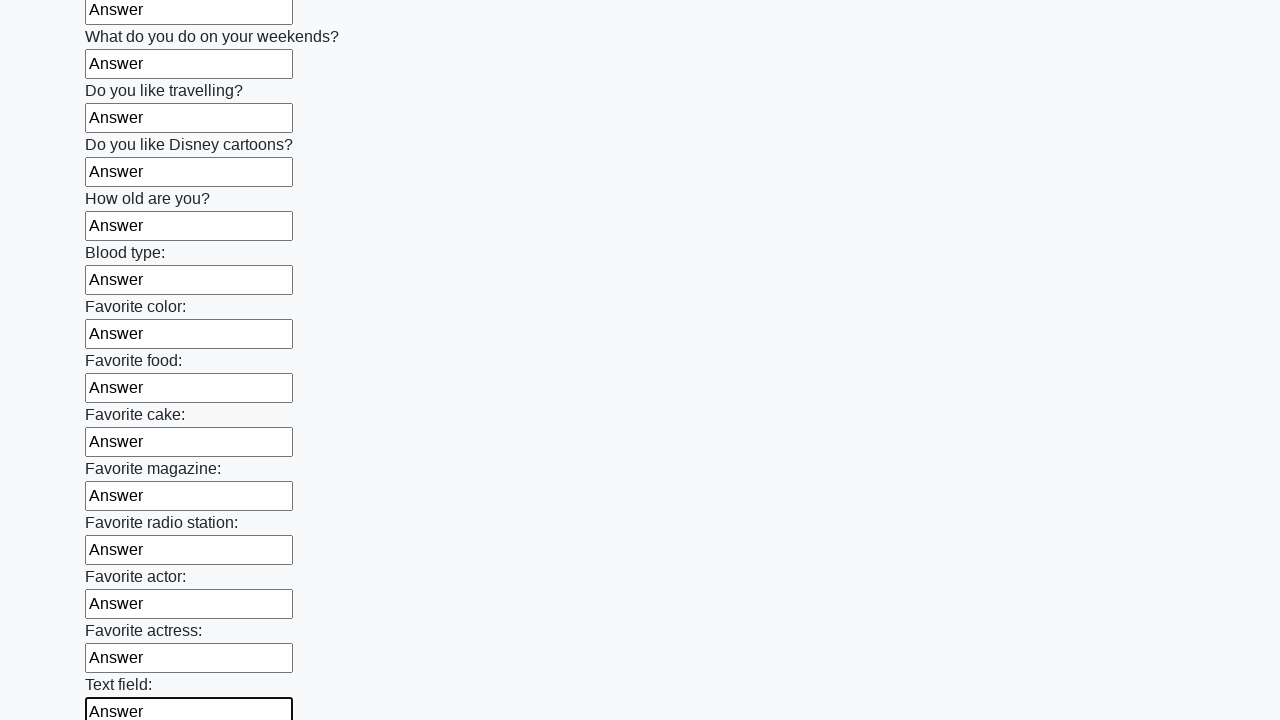

Filled text field with 'Answer' (field 28 of 100) on [type=text] >> nth=27
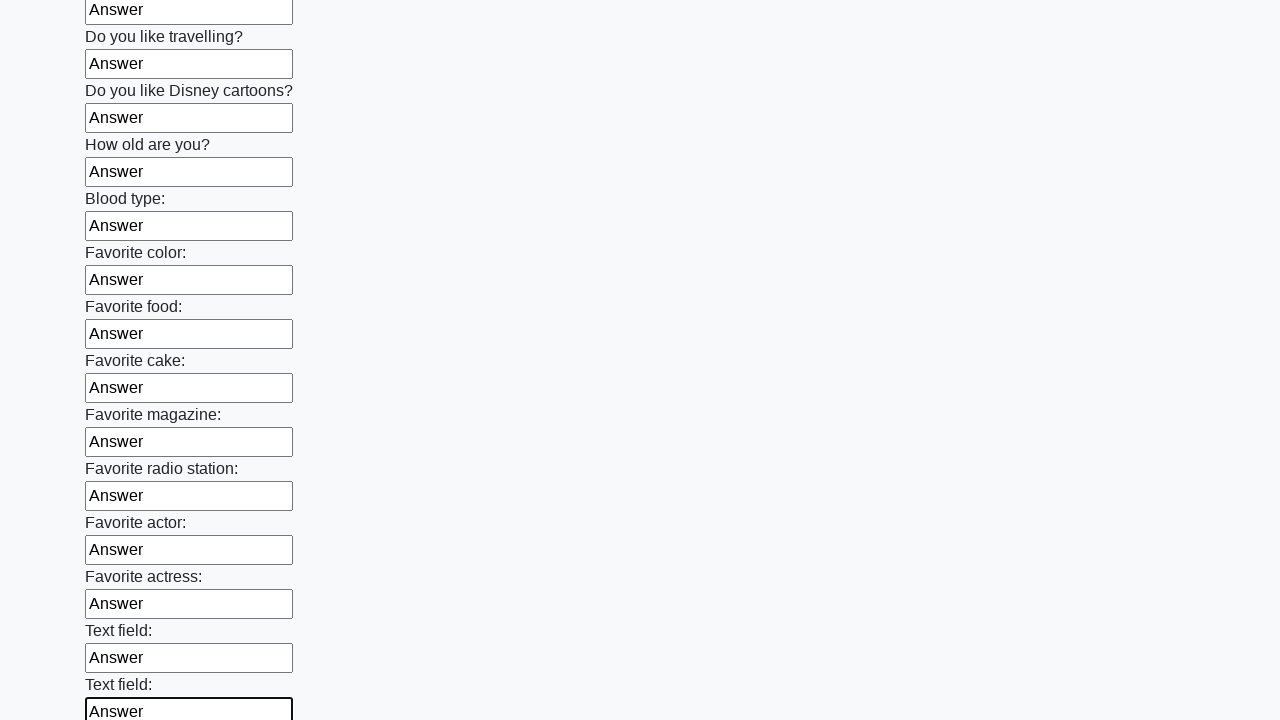

Filled text field with 'Answer' (field 29 of 100) on [type=text] >> nth=28
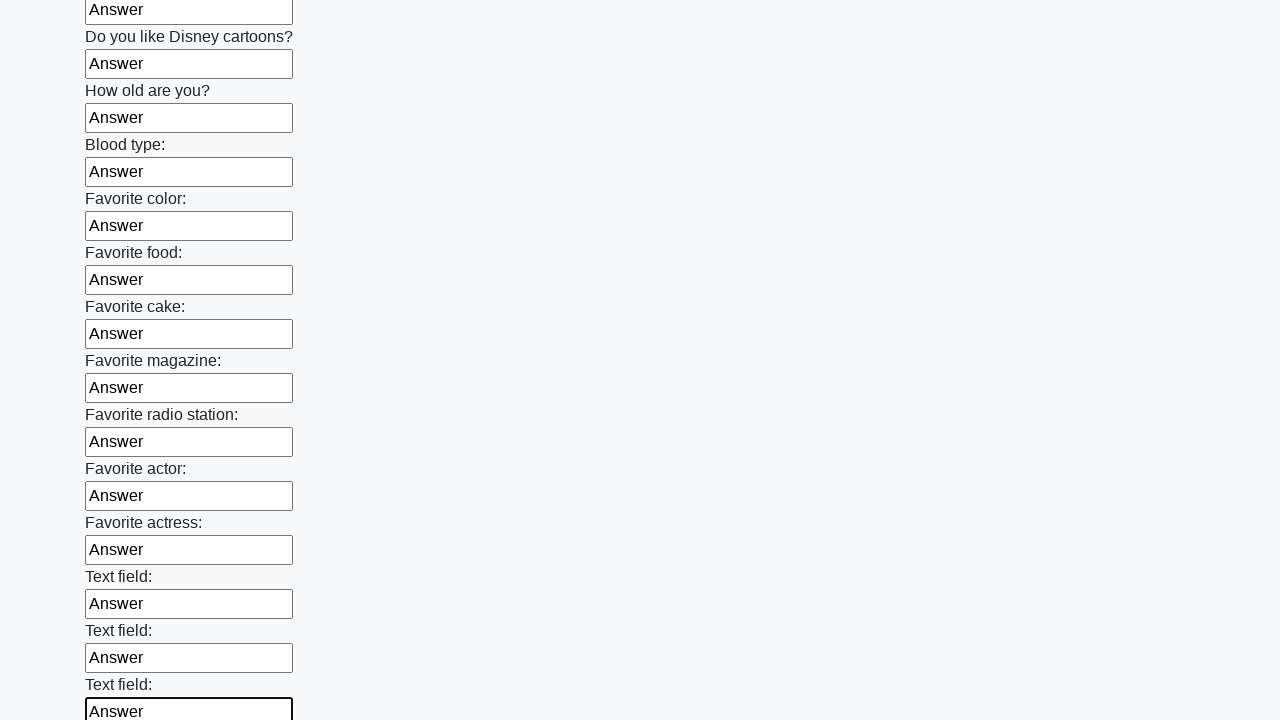

Filled text field with 'Answer' (field 30 of 100) on [type=text] >> nth=29
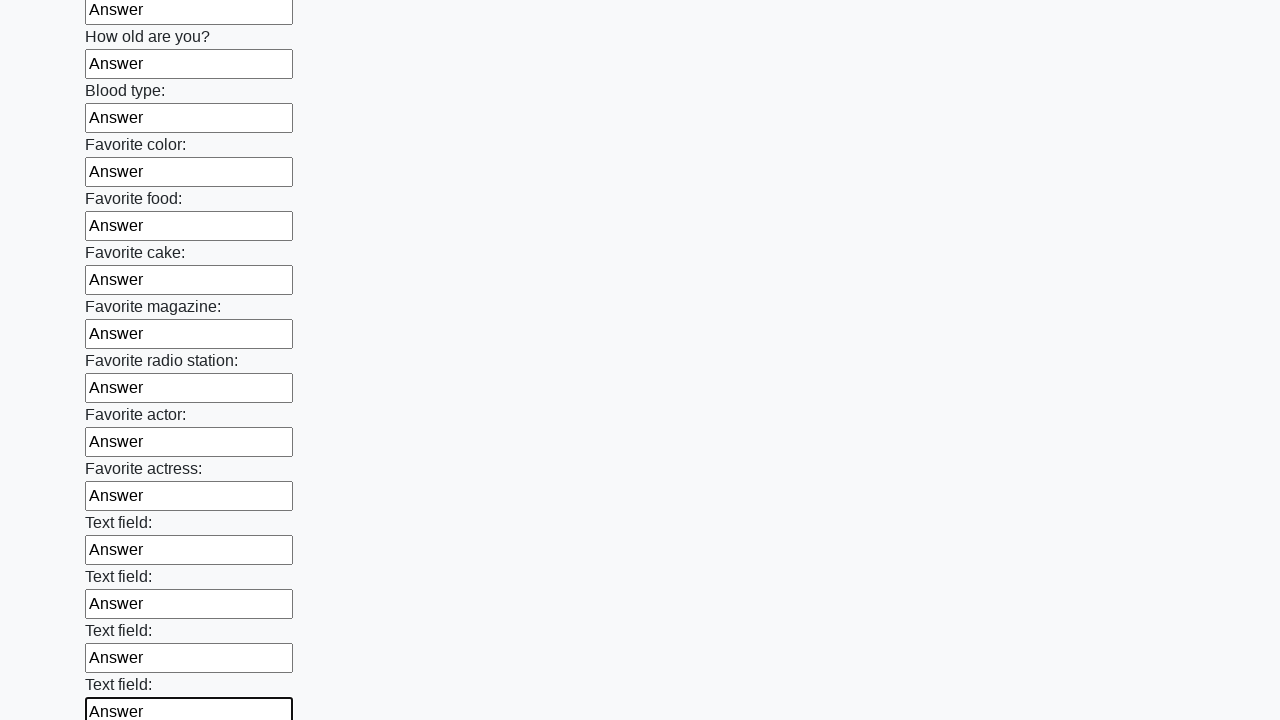

Filled text field with 'Answer' (field 31 of 100) on [type=text] >> nth=30
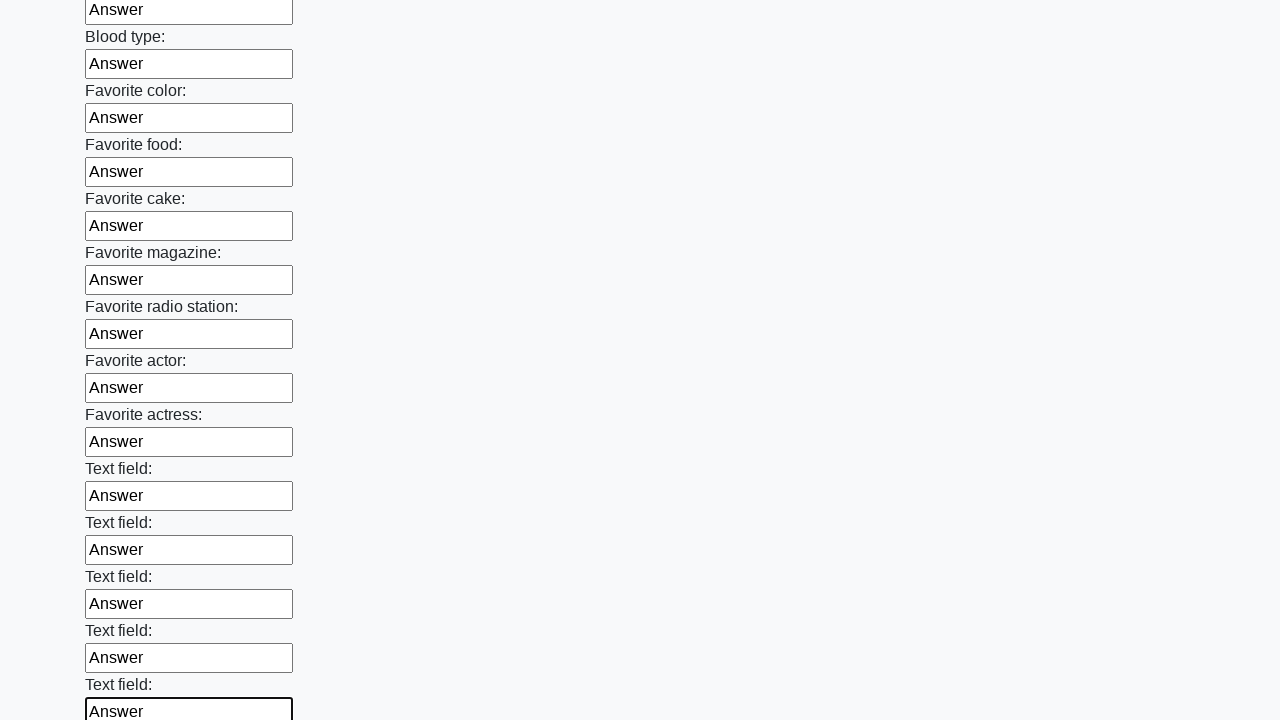

Filled text field with 'Answer' (field 32 of 100) on [type=text] >> nth=31
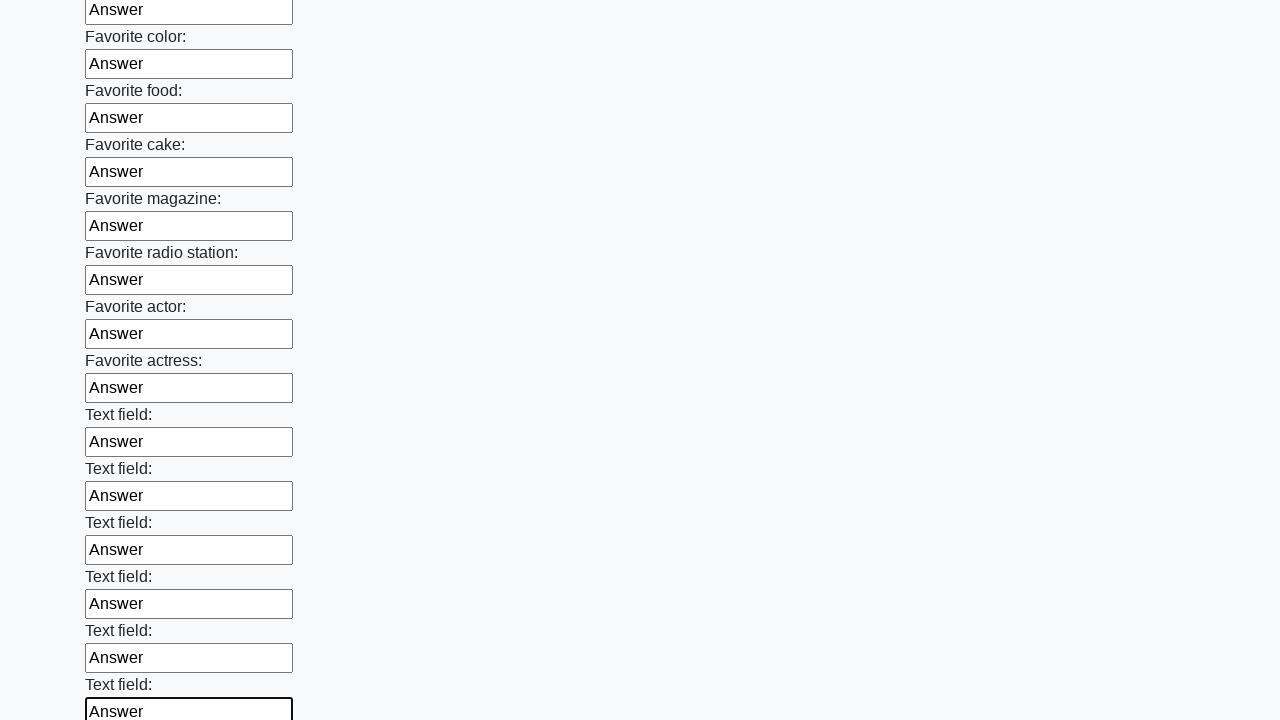

Filled text field with 'Answer' (field 33 of 100) on [type=text] >> nth=32
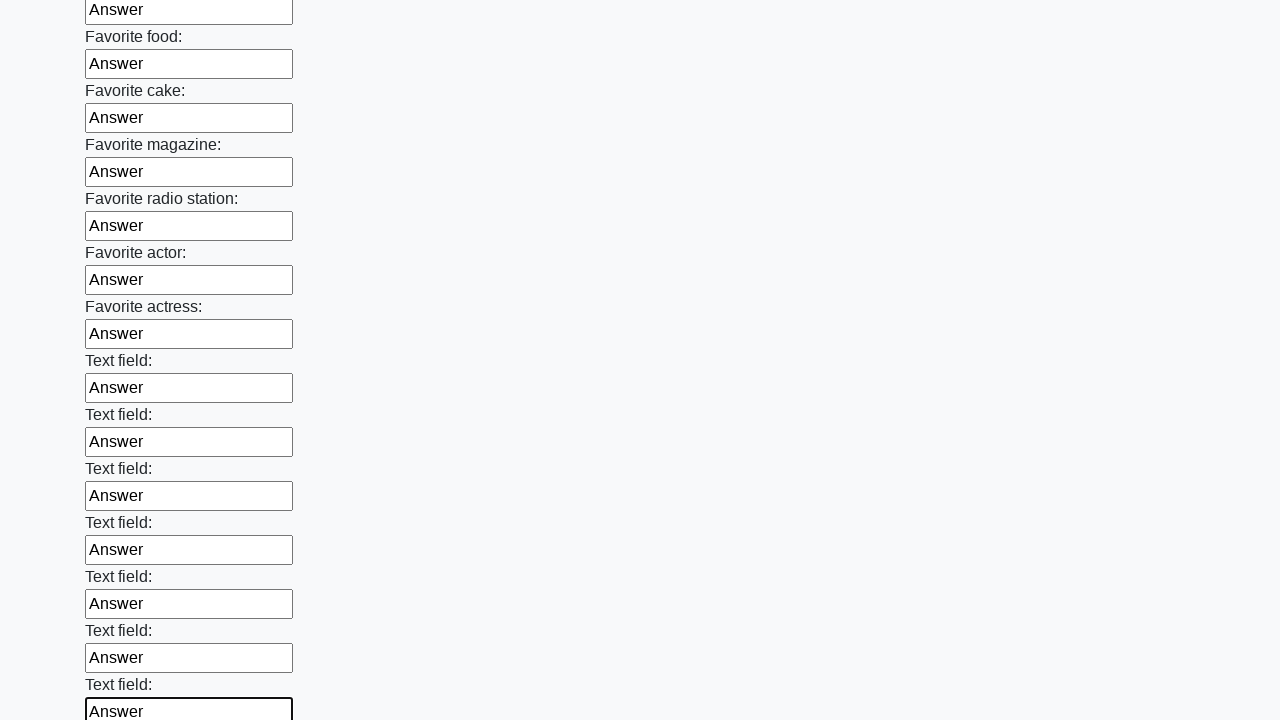

Filled text field with 'Answer' (field 34 of 100) on [type=text] >> nth=33
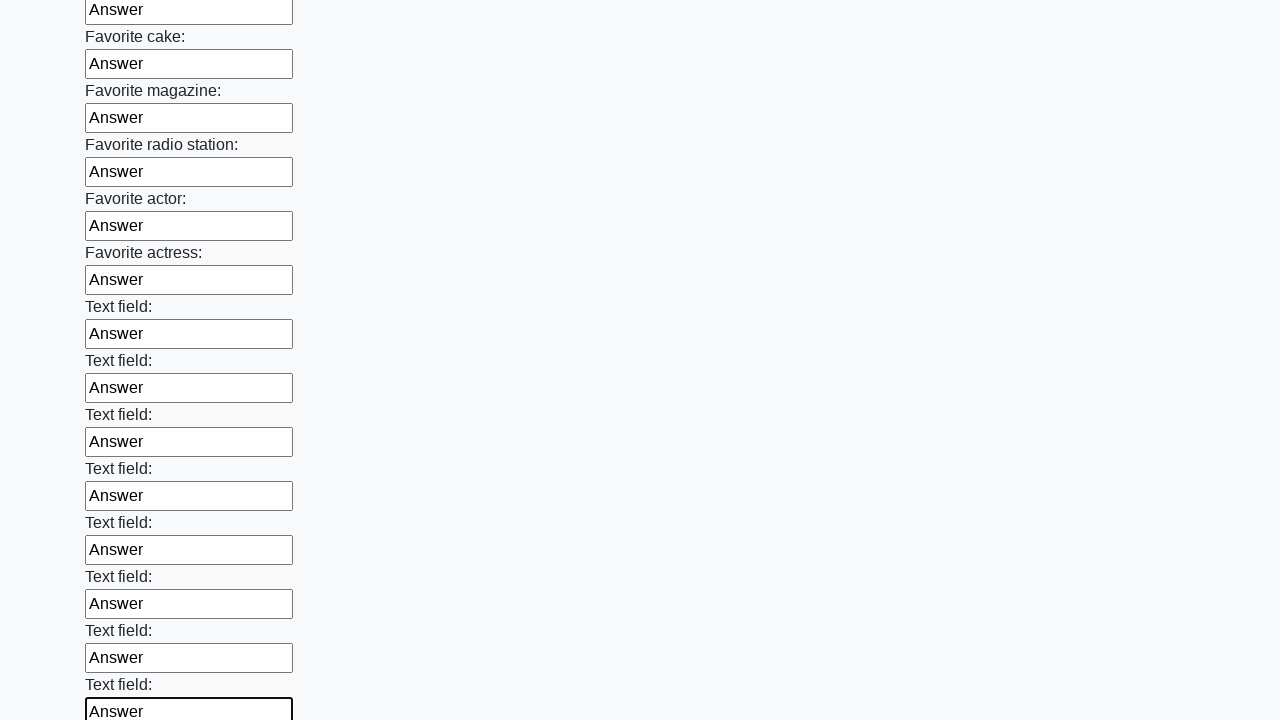

Filled text field with 'Answer' (field 35 of 100) on [type=text] >> nth=34
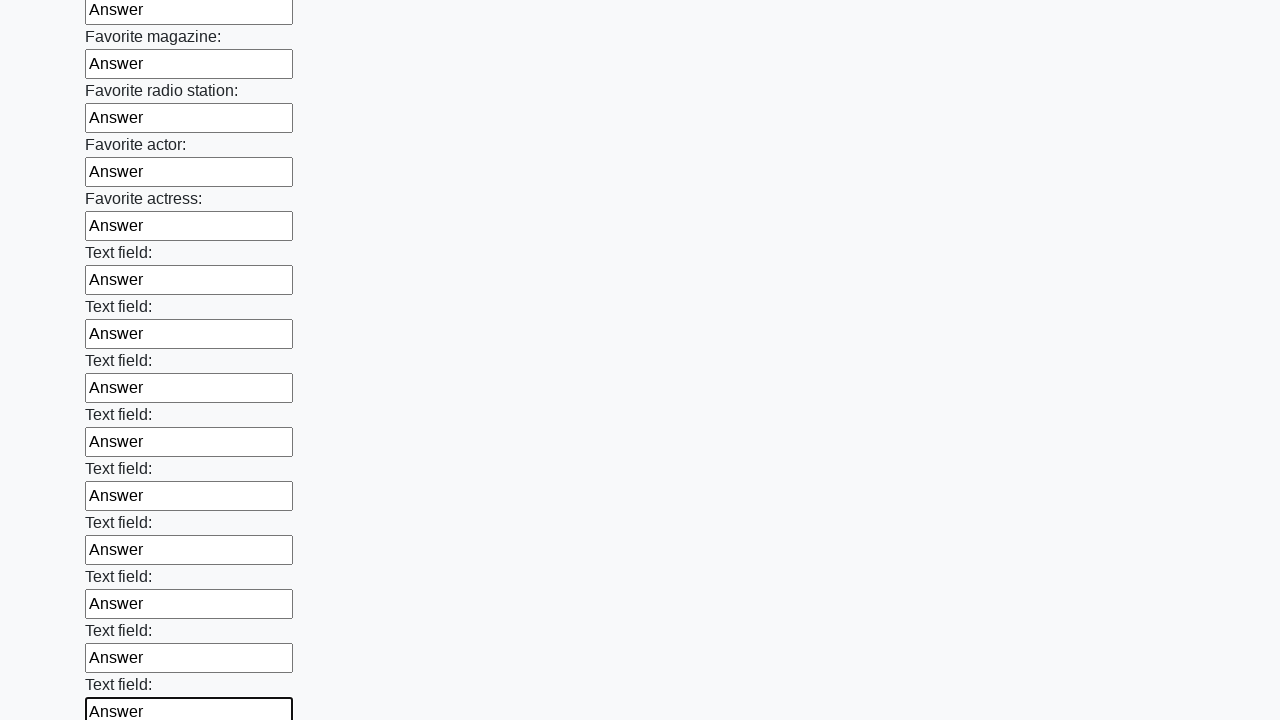

Filled text field with 'Answer' (field 36 of 100) on [type=text] >> nth=35
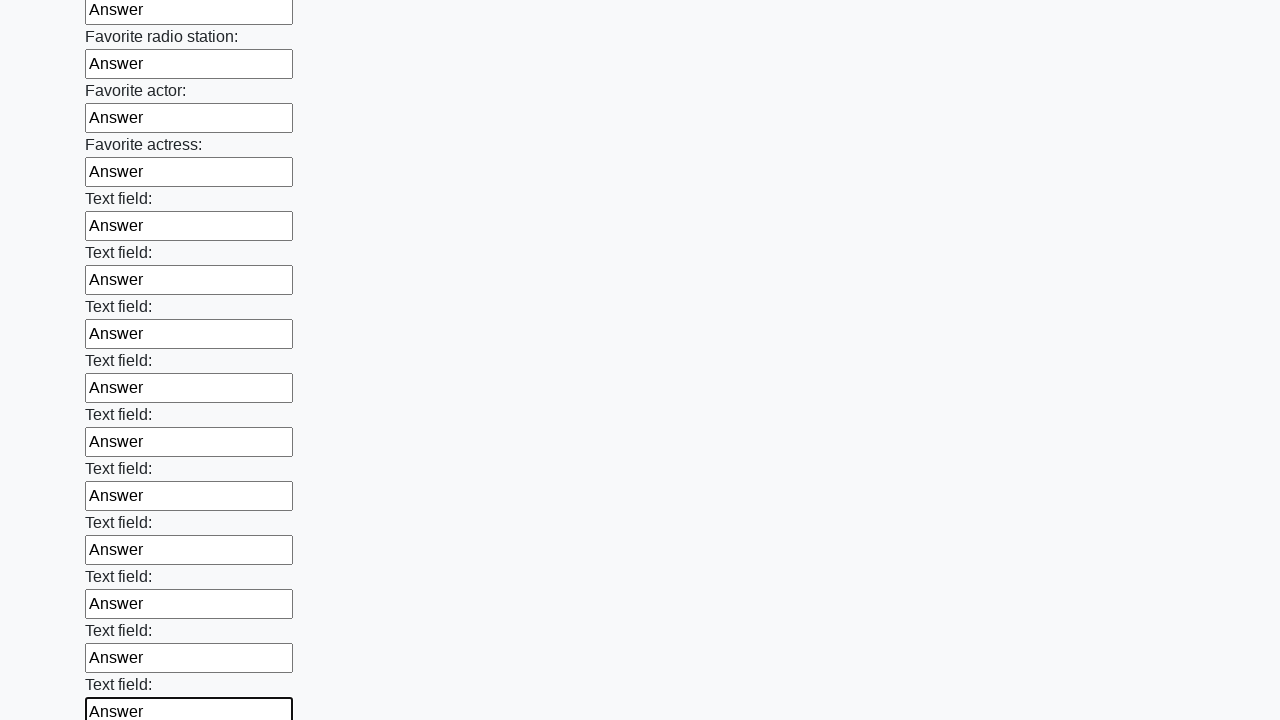

Filled text field with 'Answer' (field 37 of 100) on [type=text] >> nth=36
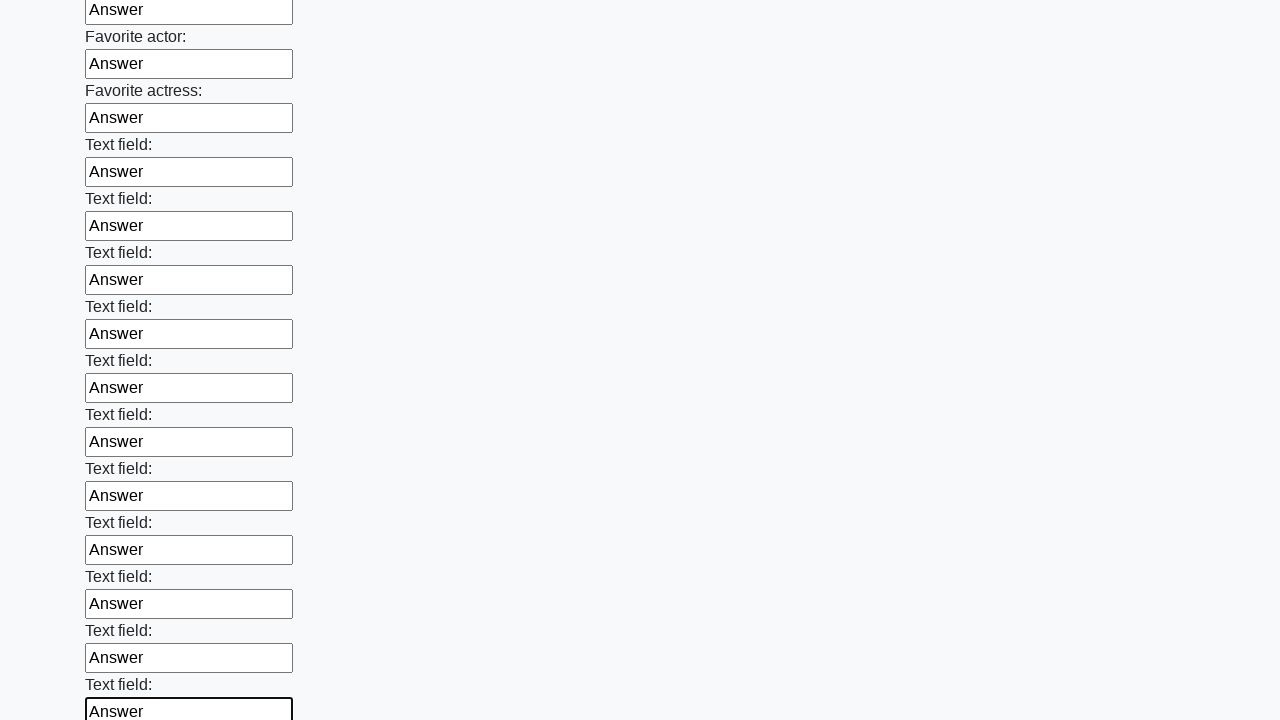

Filled text field with 'Answer' (field 38 of 100) on [type=text] >> nth=37
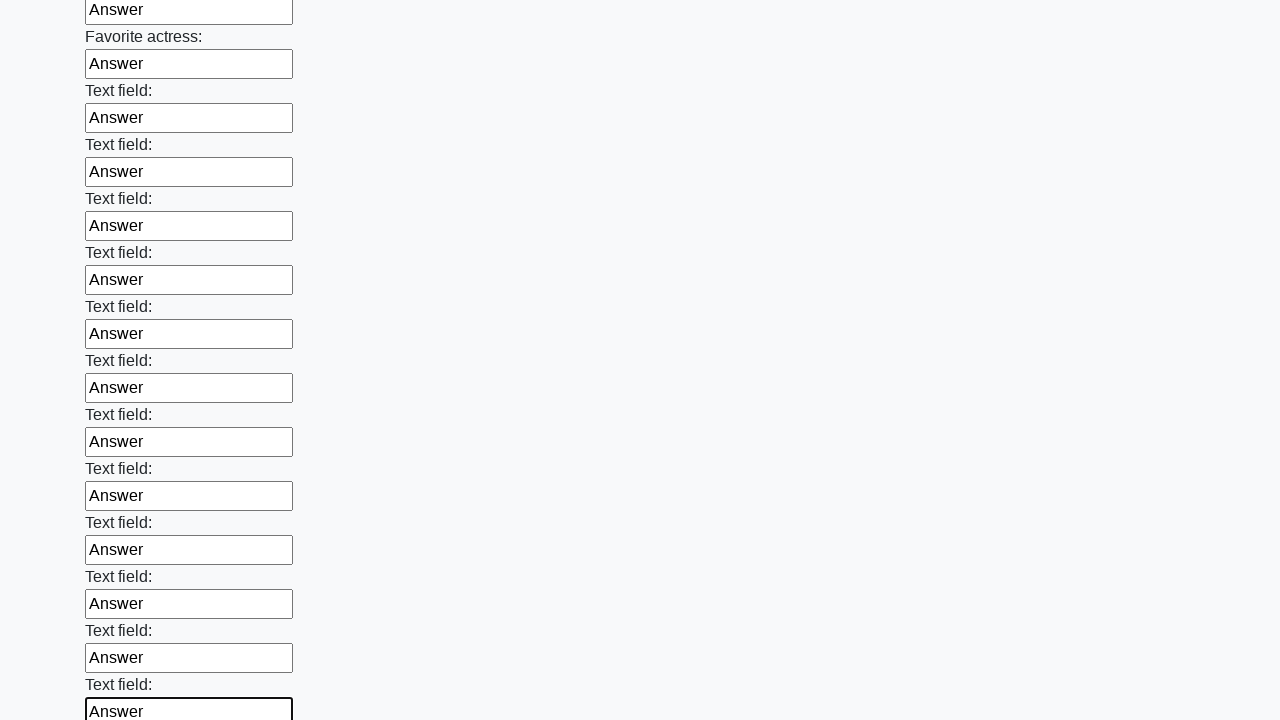

Filled text field with 'Answer' (field 39 of 100) on [type=text] >> nth=38
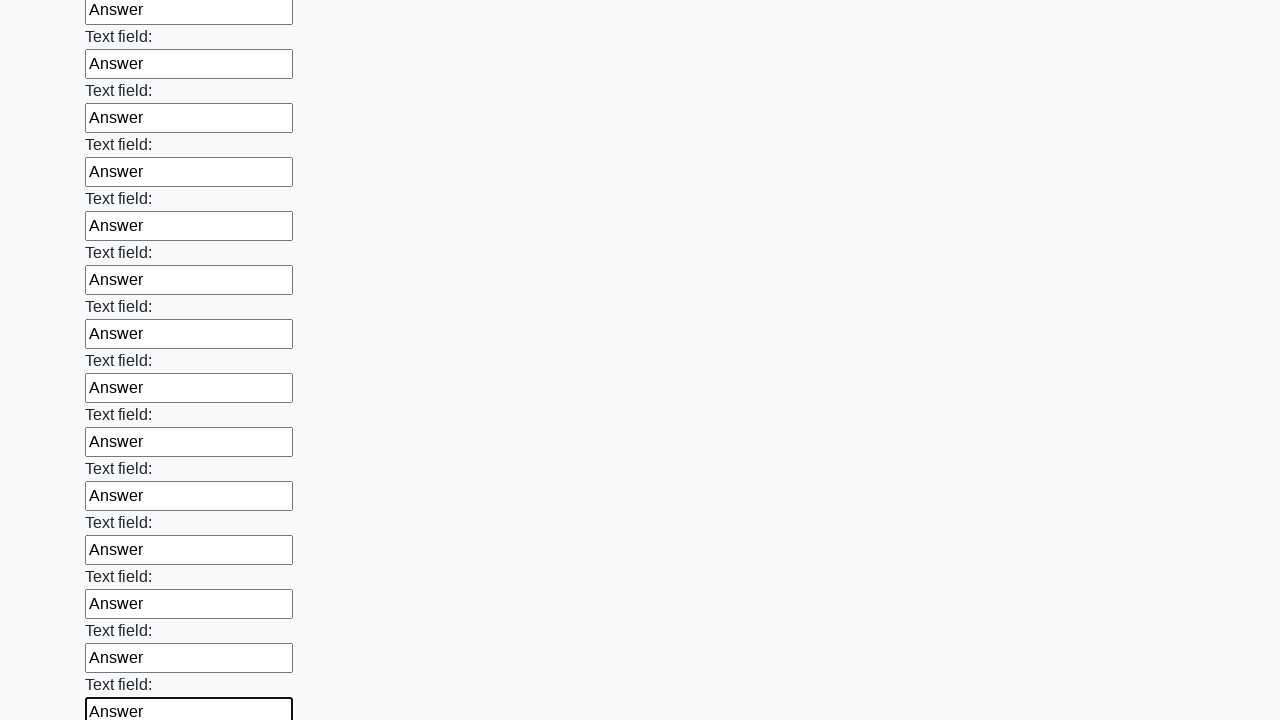

Filled text field with 'Answer' (field 40 of 100) on [type=text] >> nth=39
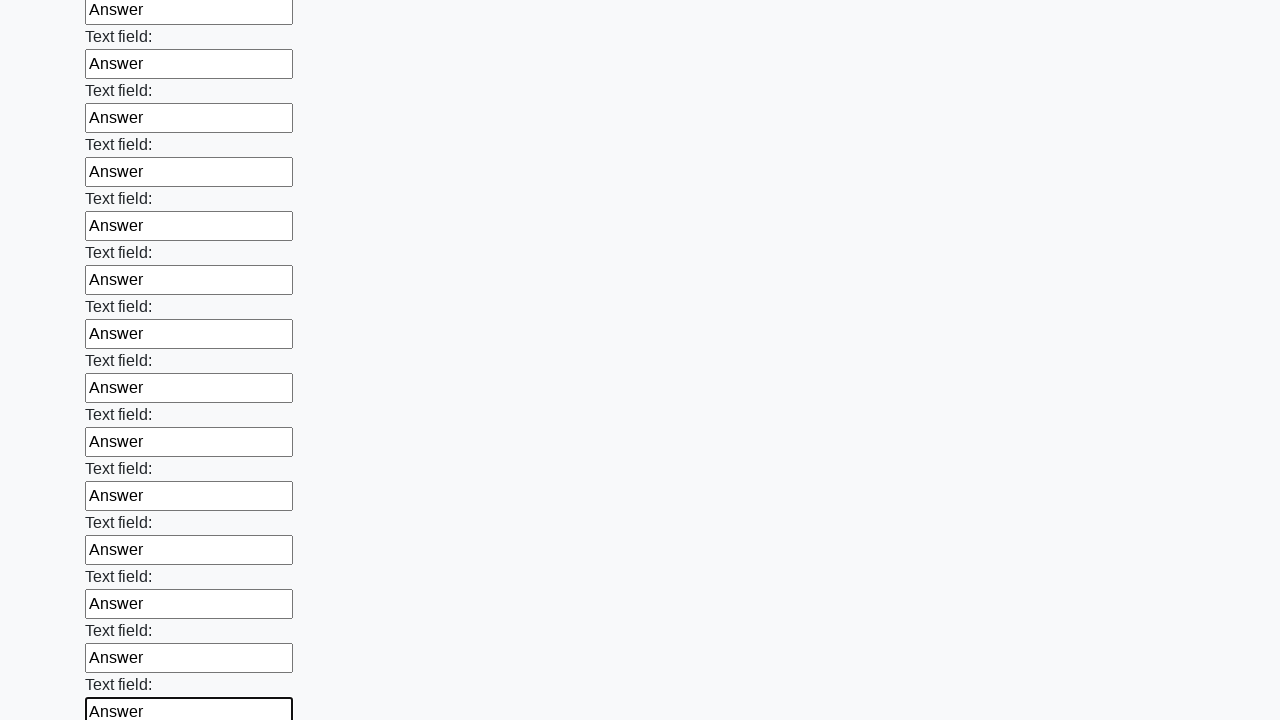

Filled text field with 'Answer' (field 41 of 100) on [type=text] >> nth=40
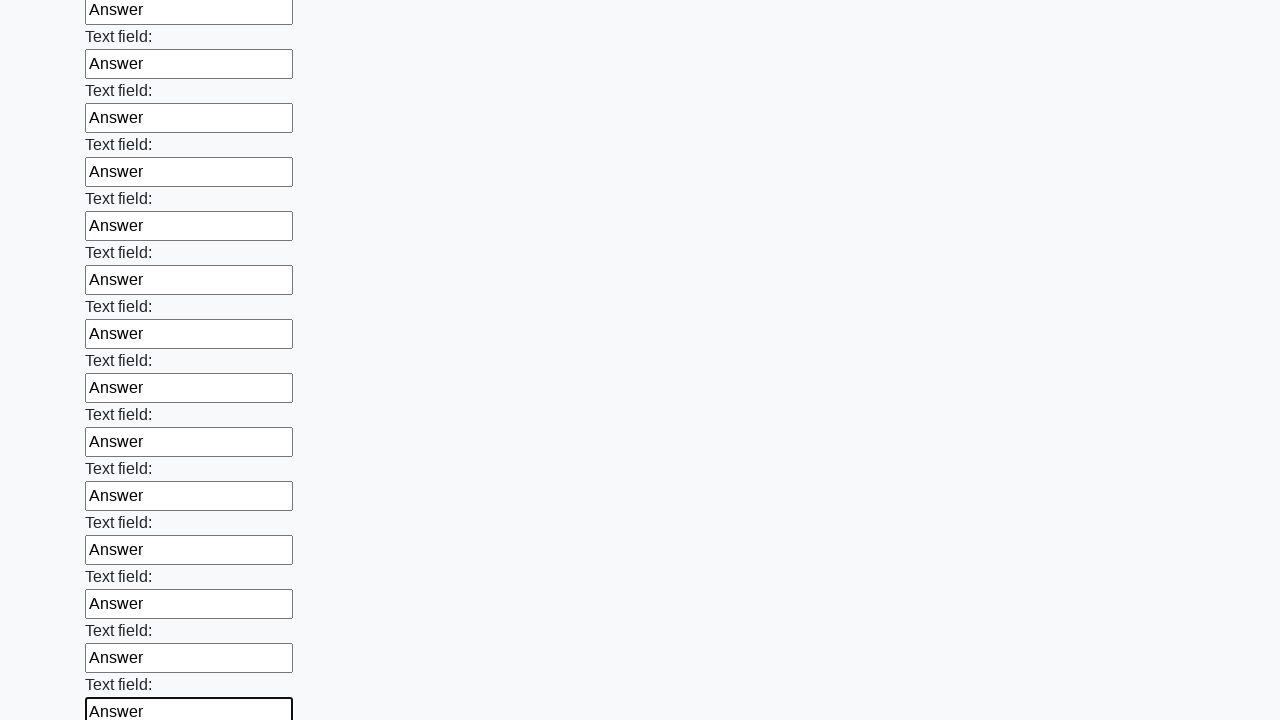

Filled text field with 'Answer' (field 42 of 100) on [type=text] >> nth=41
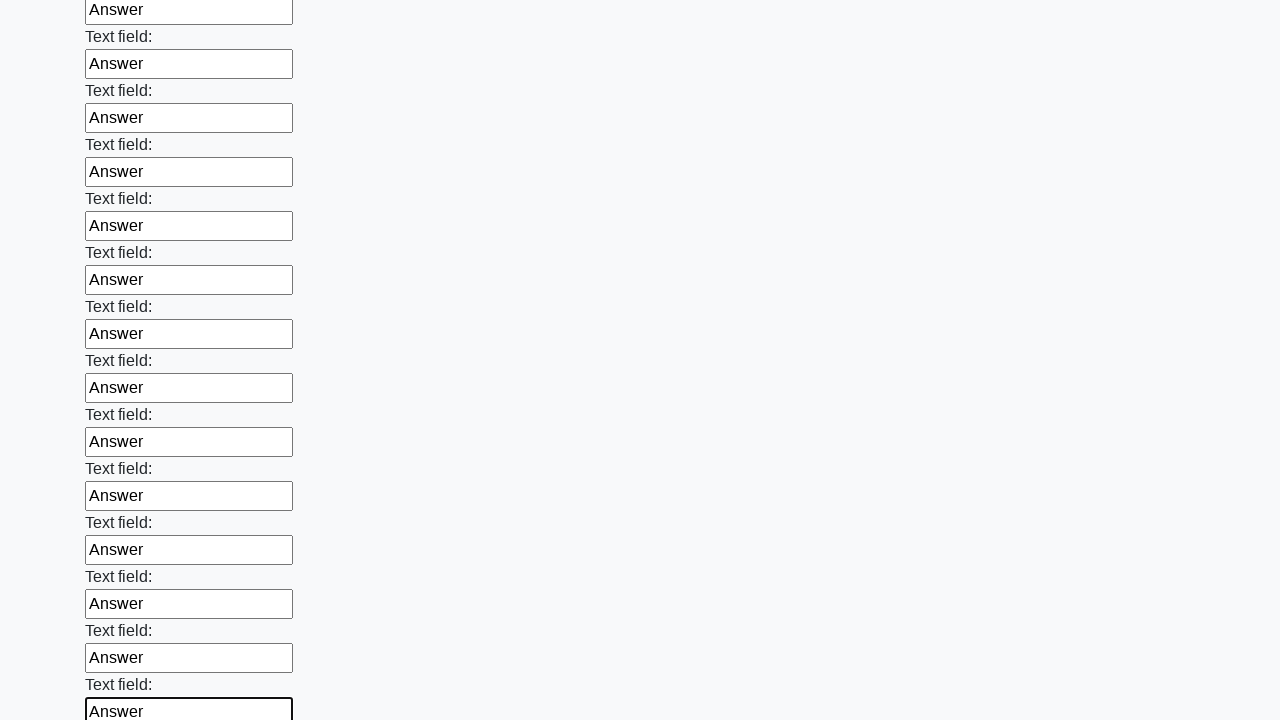

Filled text field with 'Answer' (field 43 of 100) on [type=text] >> nth=42
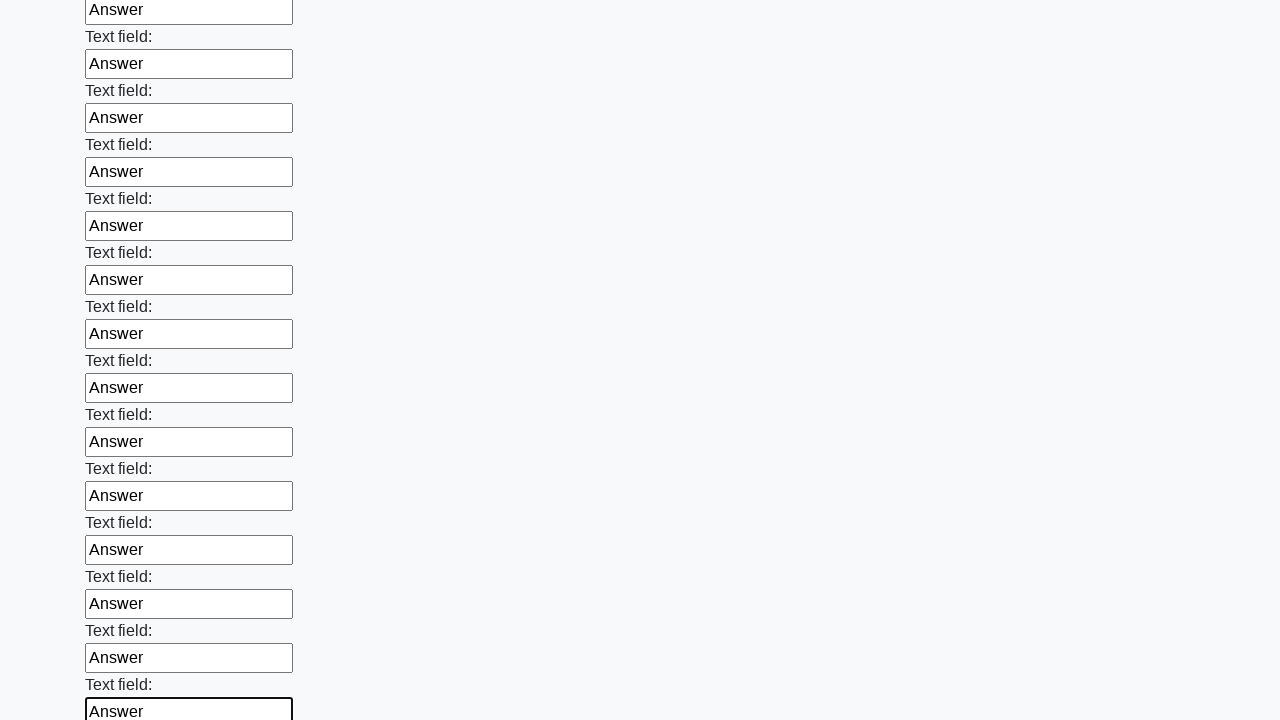

Filled text field with 'Answer' (field 44 of 100) on [type=text] >> nth=43
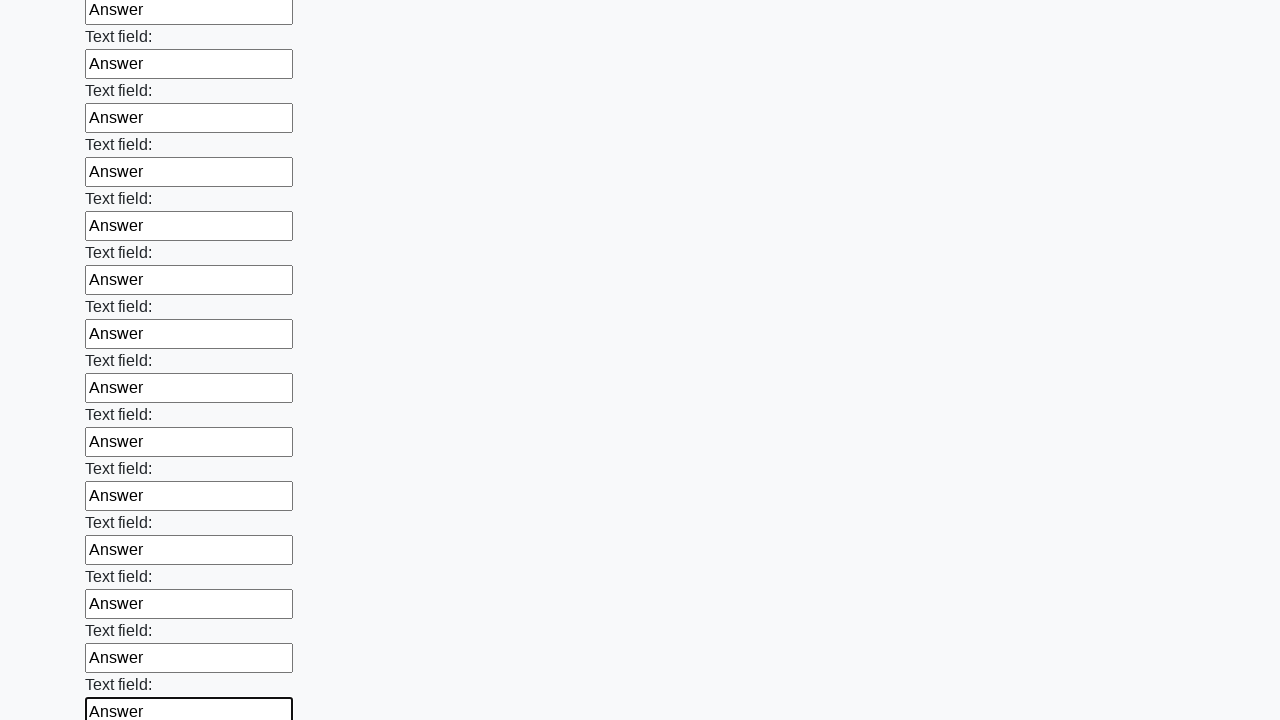

Filled text field with 'Answer' (field 45 of 100) on [type=text] >> nth=44
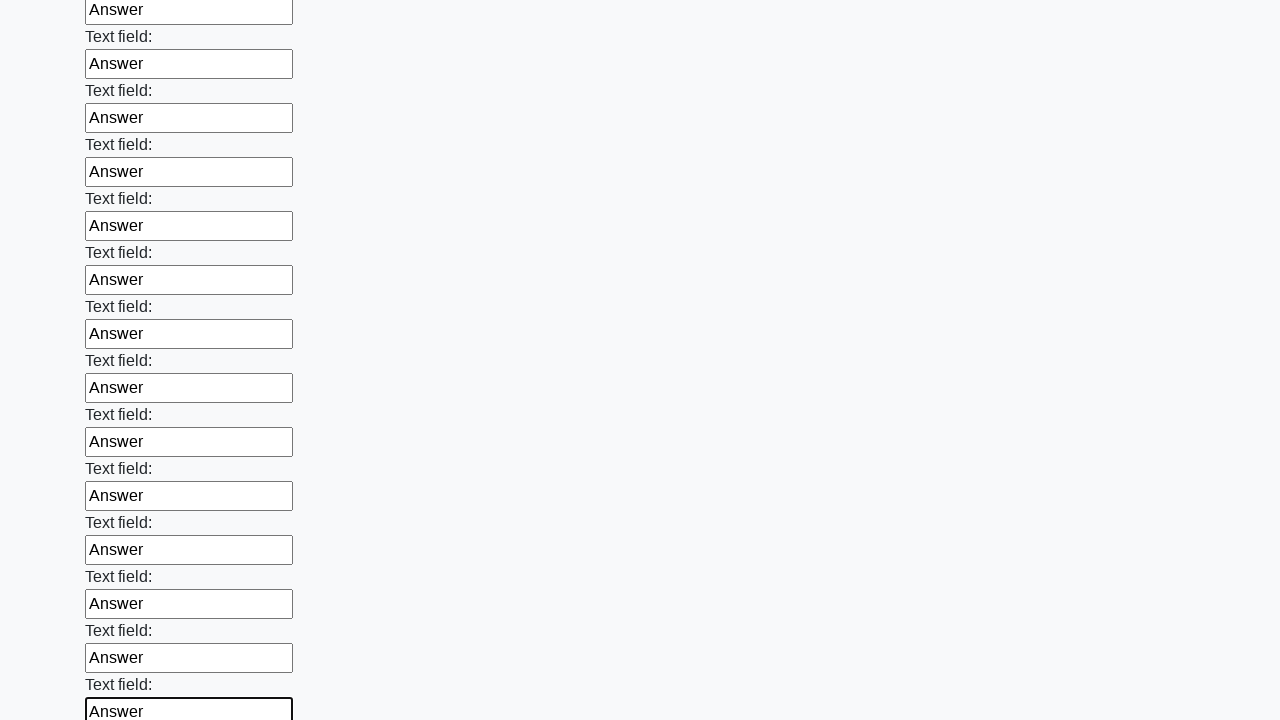

Filled text field with 'Answer' (field 46 of 100) on [type=text] >> nth=45
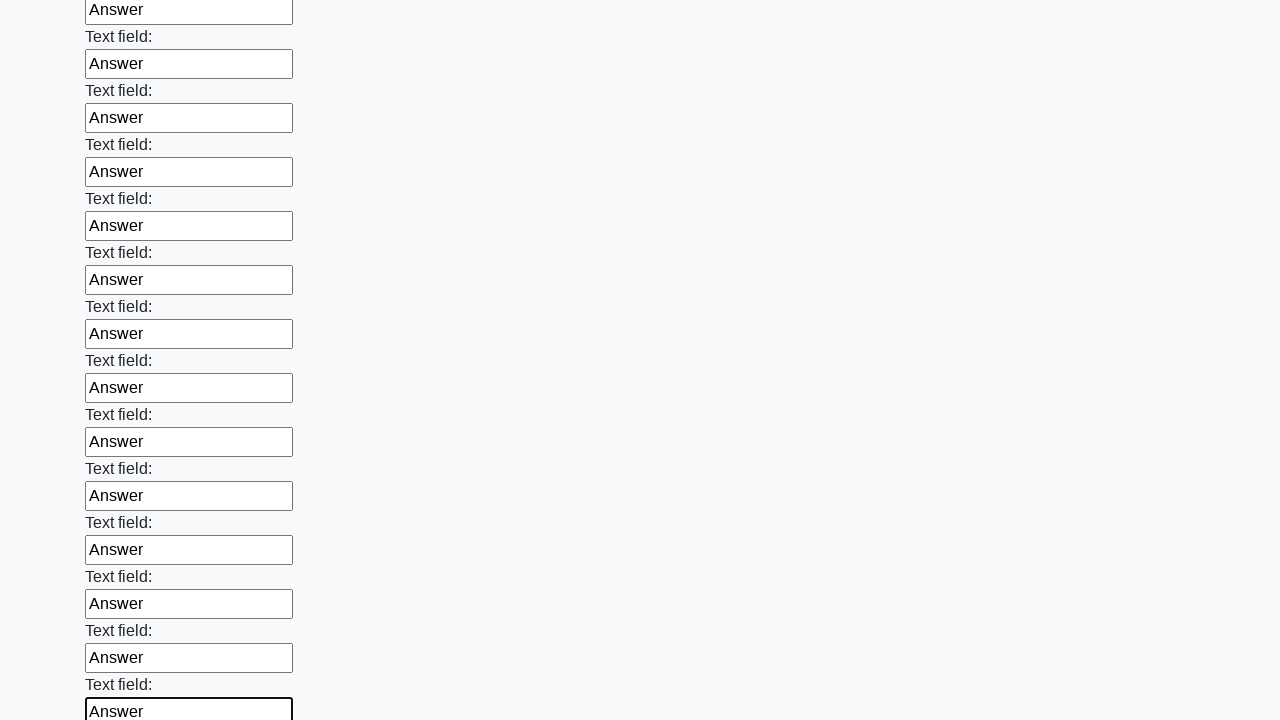

Filled text field with 'Answer' (field 47 of 100) on [type=text] >> nth=46
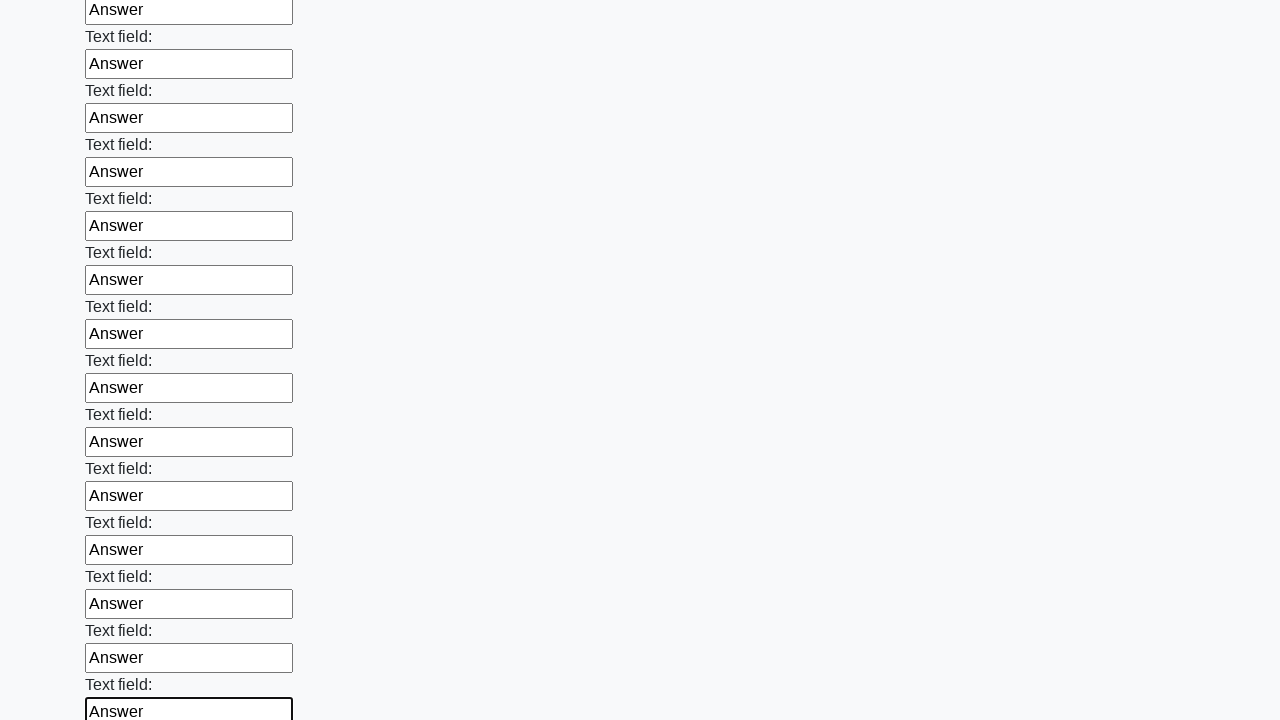

Filled text field with 'Answer' (field 48 of 100) on [type=text] >> nth=47
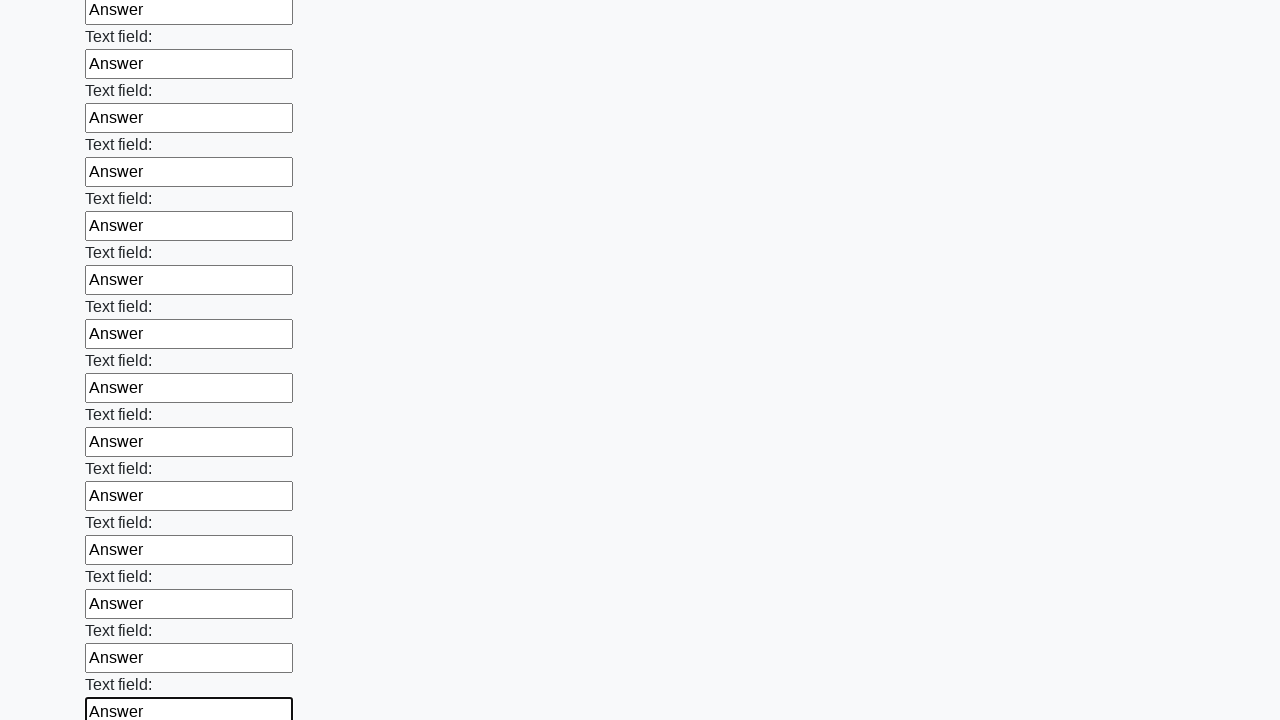

Filled text field with 'Answer' (field 49 of 100) on [type=text] >> nth=48
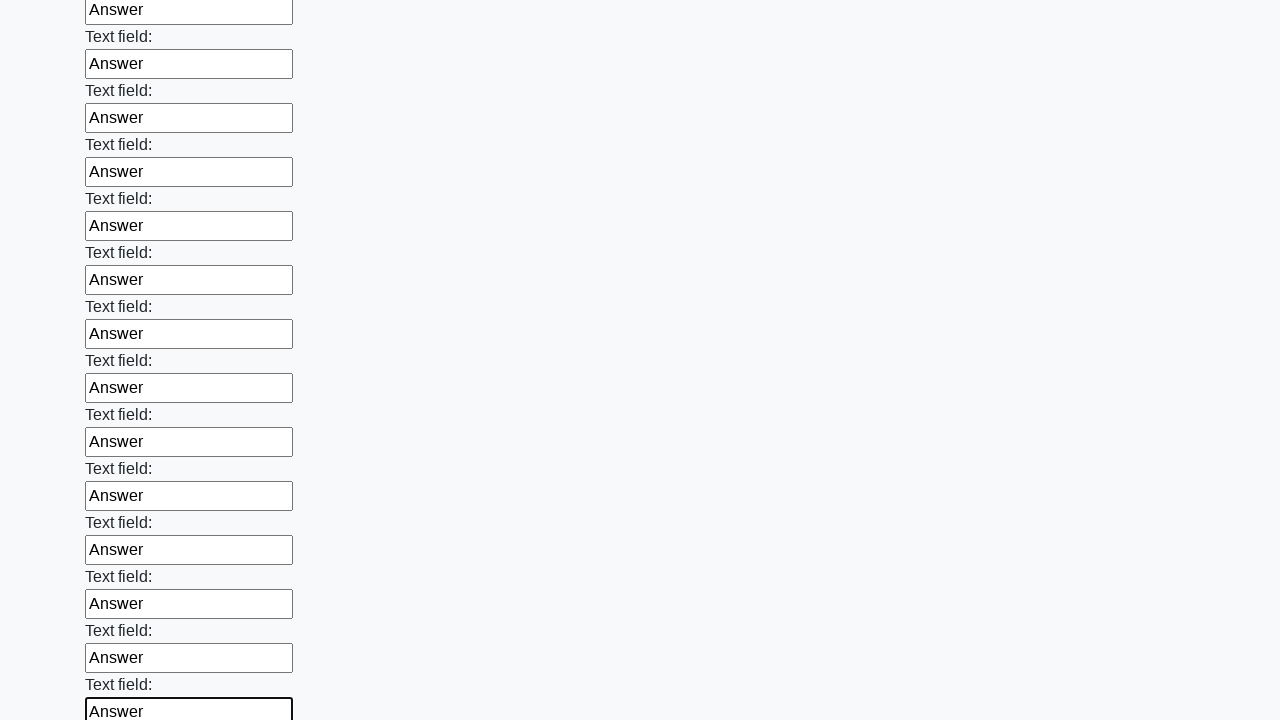

Filled text field with 'Answer' (field 50 of 100) on [type=text] >> nth=49
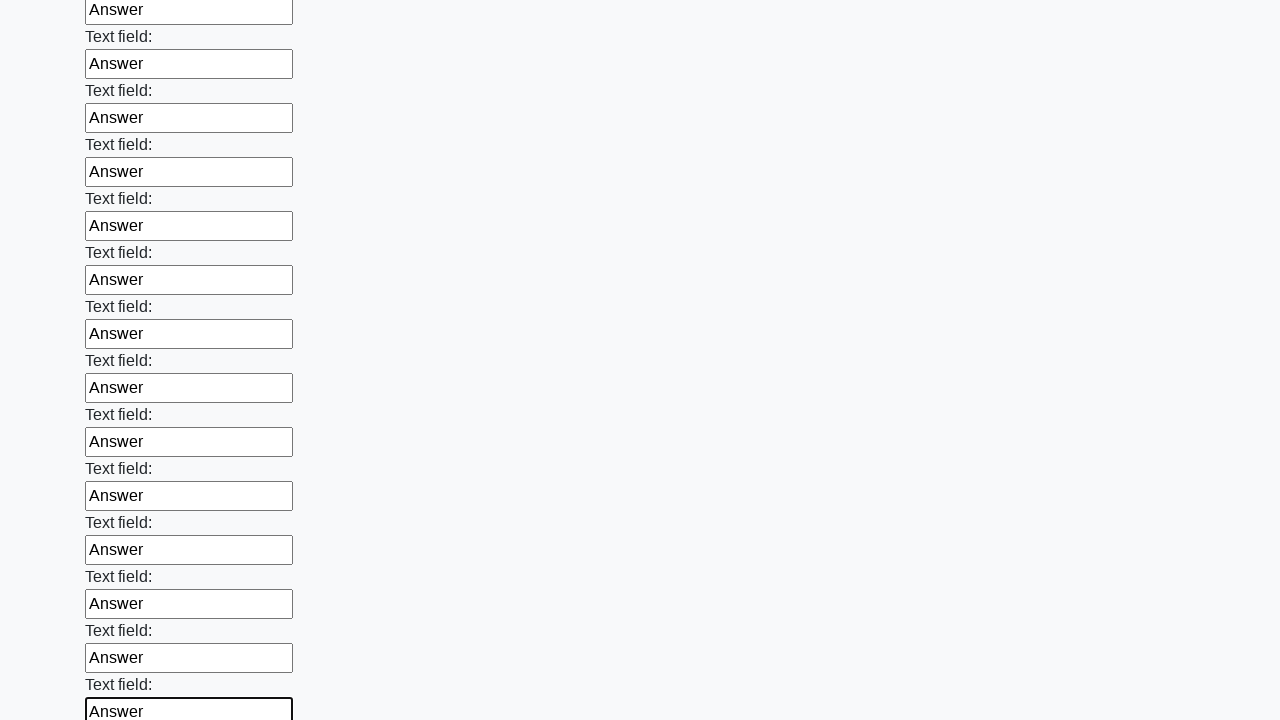

Filled text field with 'Answer' (field 51 of 100) on [type=text] >> nth=50
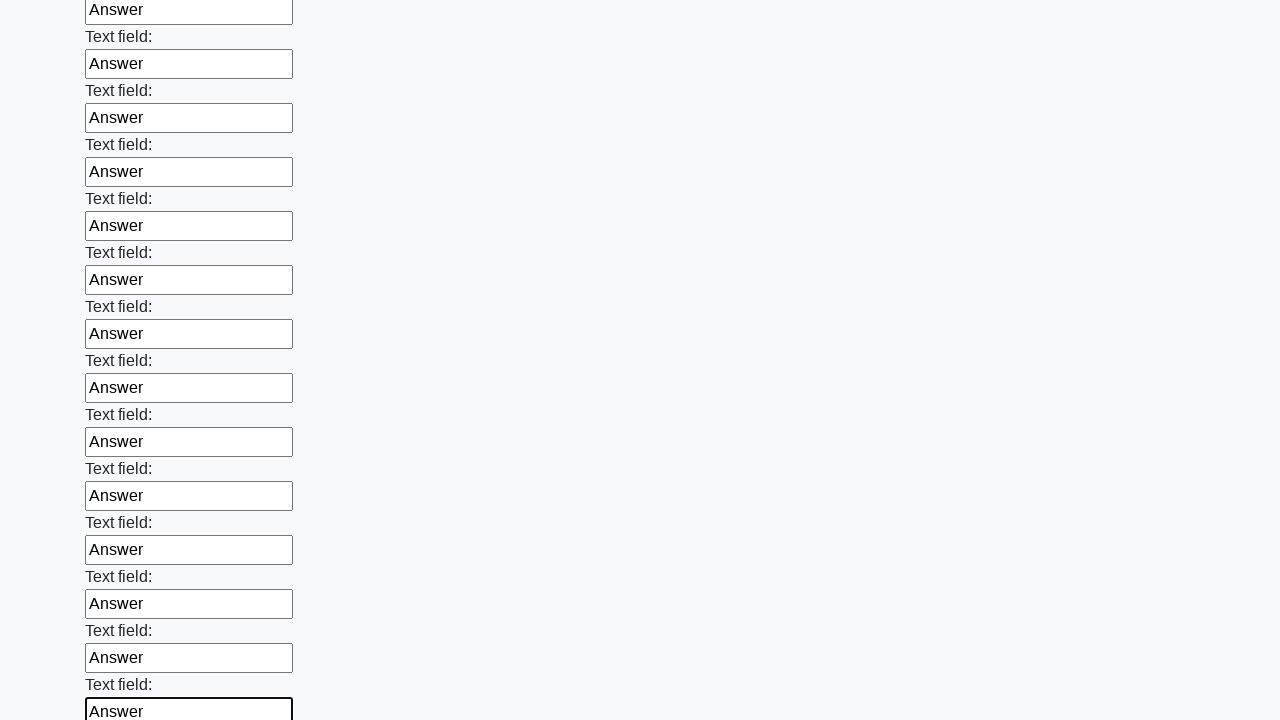

Filled text field with 'Answer' (field 52 of 100) on [type=text] >> nth=51
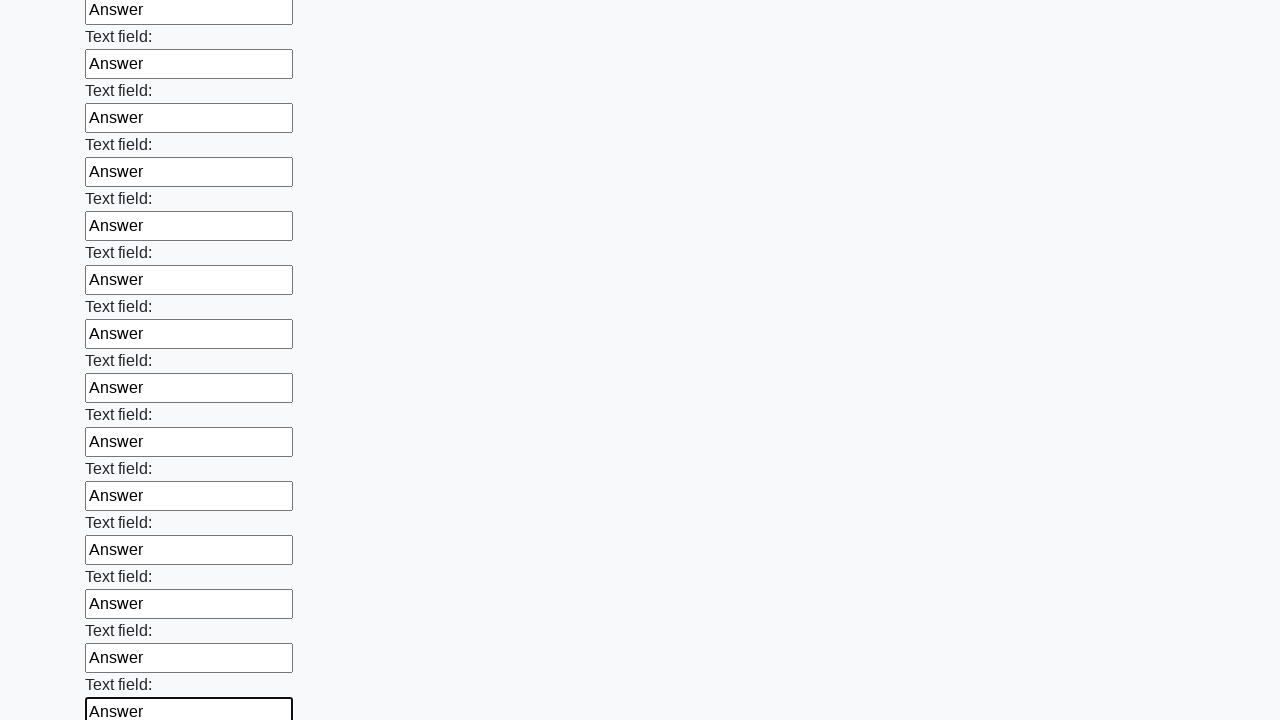

Filled text field with 'Answer' (field 53 of 100) on [type=text] >> nth=52
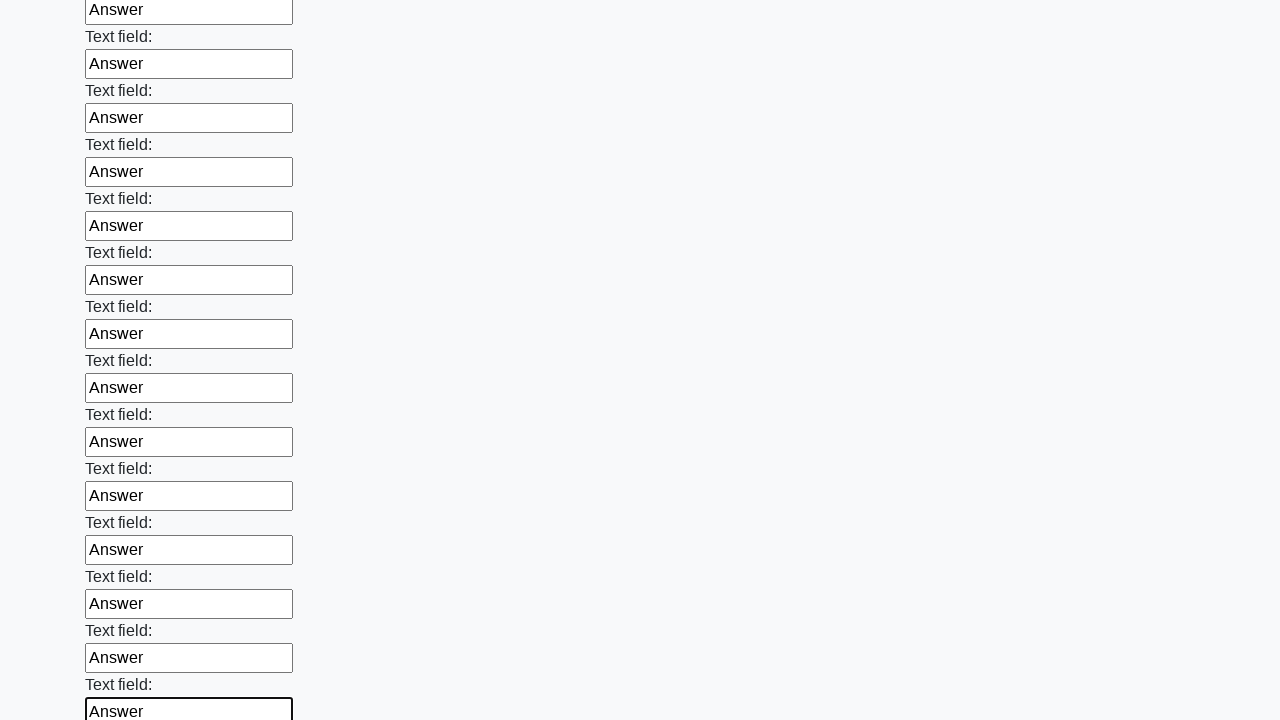

Filled text field with 'Answer' (field 54 of 100) on [type=text] >> nth=53
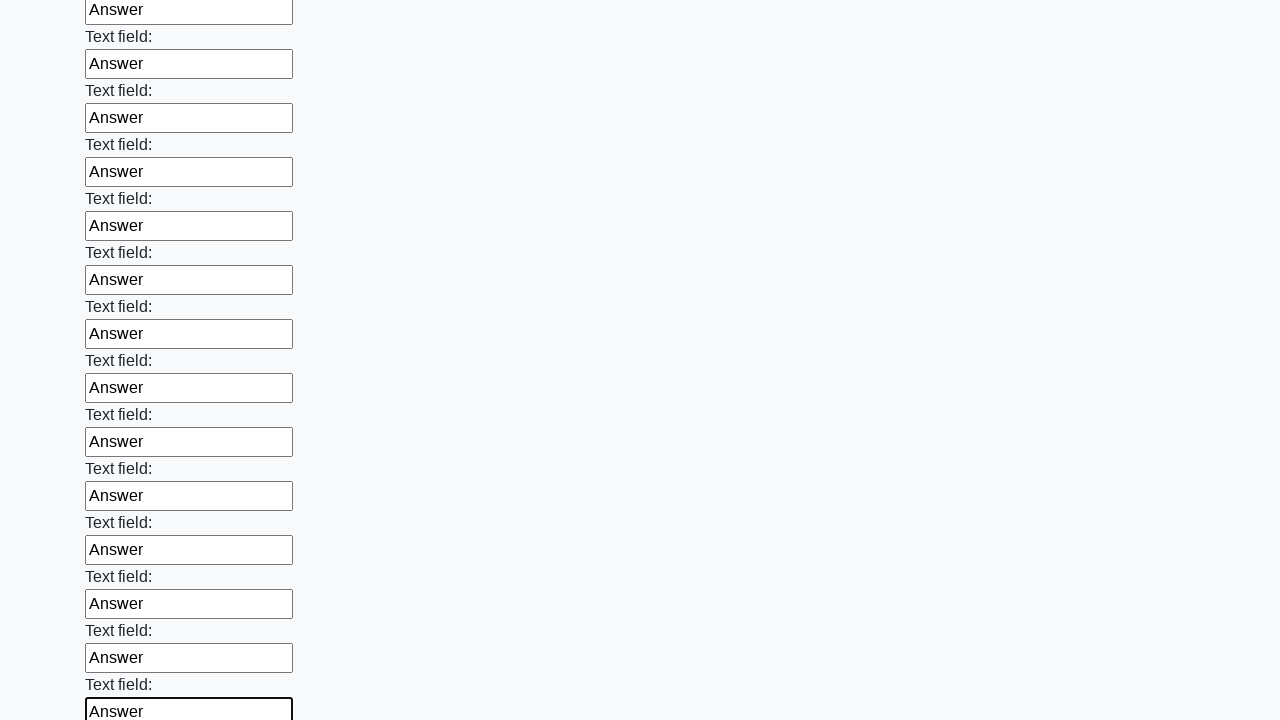

Filled text field with 'Answer' (field 55 of 100) on [type=text] >> nth=54
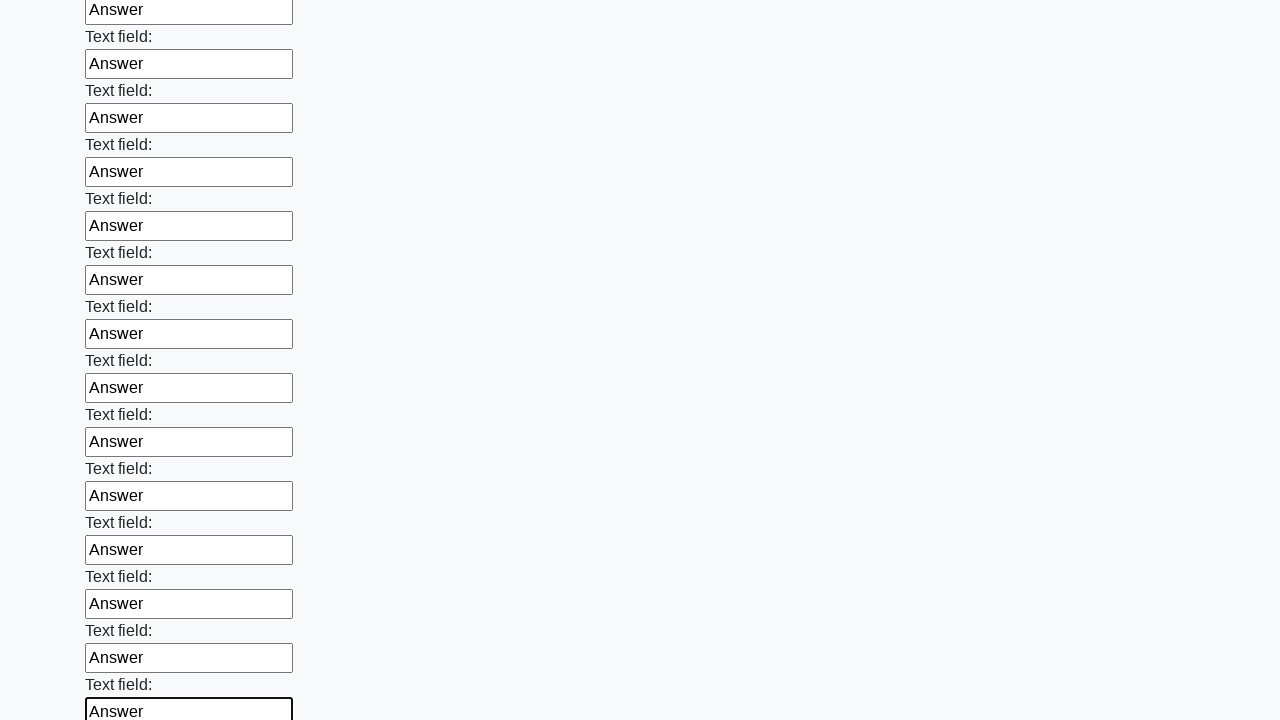

Filled text field with 'Answer' (field 56 of 100) on [type=text] >> nth=55
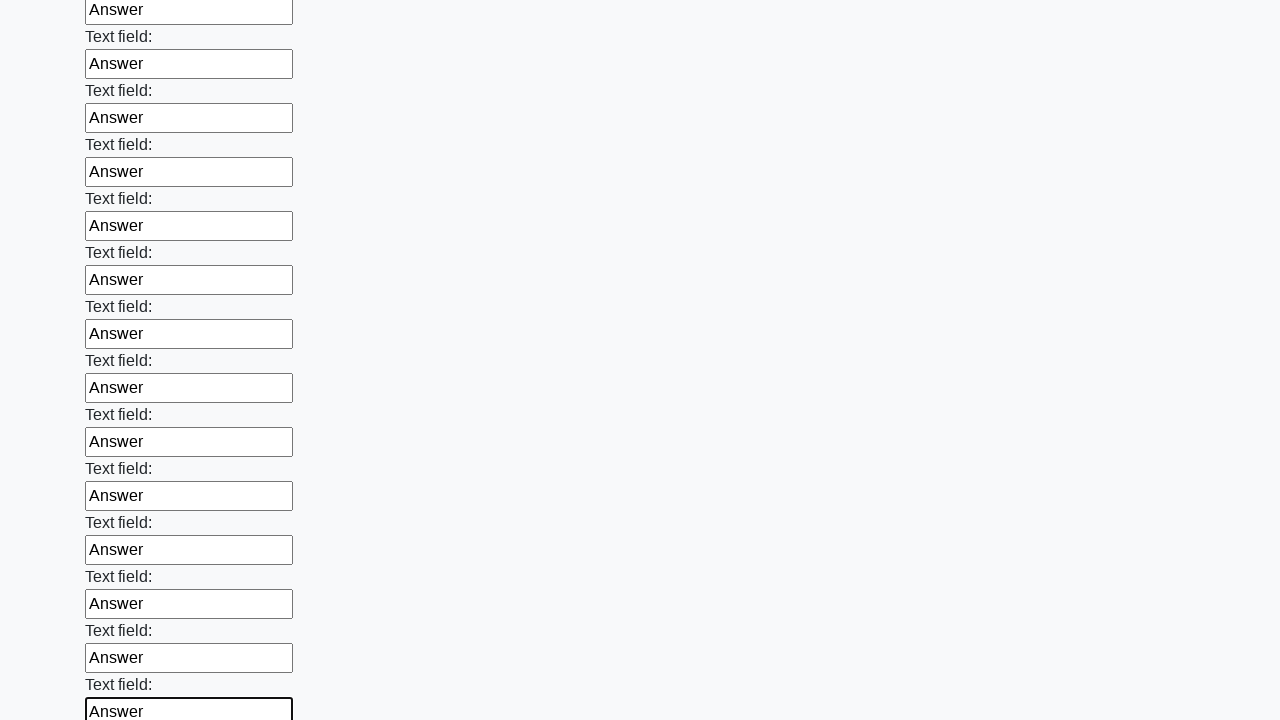

Filled text field with 'Answer' (field 57 of 100) on [type=text] >> nth=56
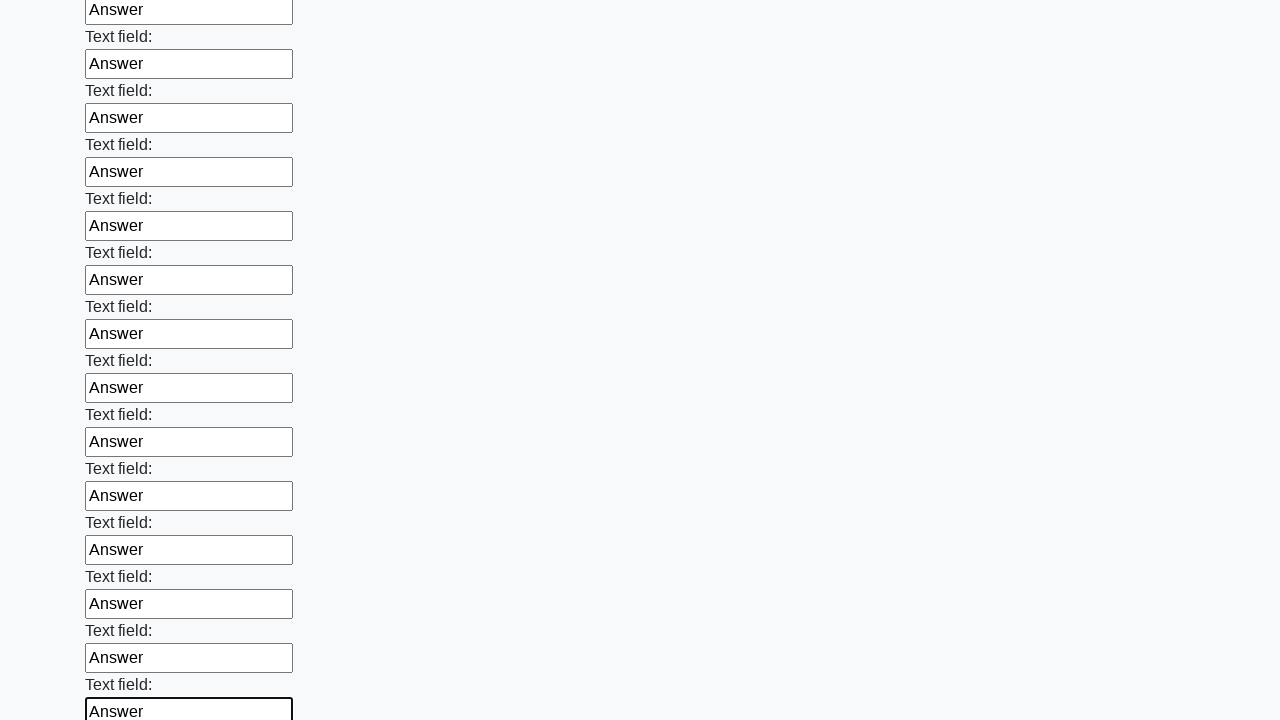

Filled text field with 'Answer' (field 58 of 100) on [type=text] >> nth=57
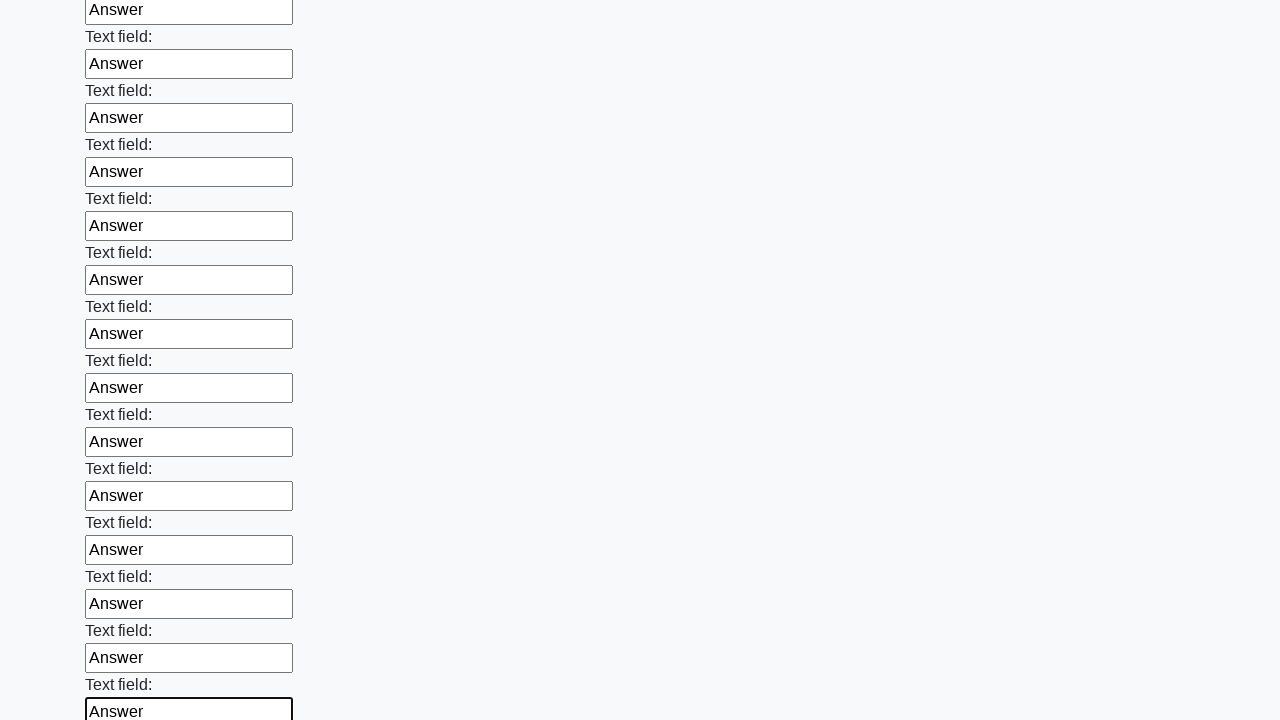

Filled text field with 'Answer' (field 59 of 100) on [type=text] >> nth=58
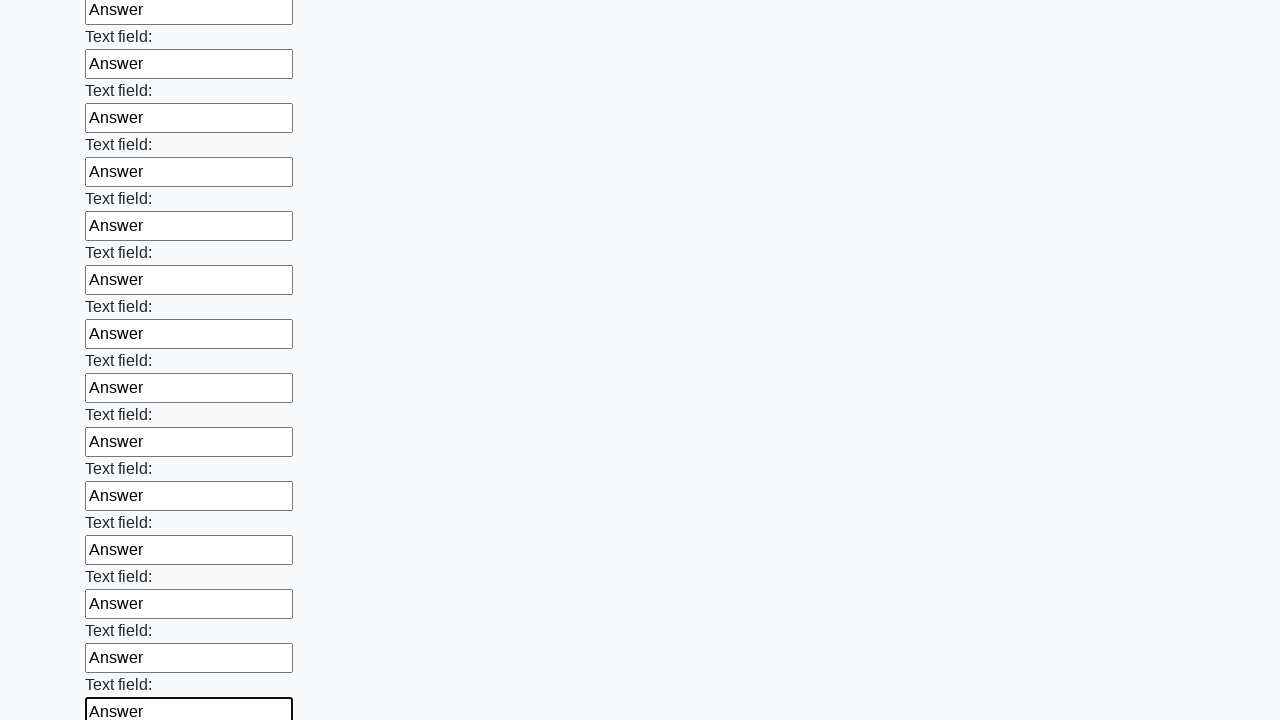

Filled text field with 'Answer' (field 60 of 100) on [type=text] >> nth=59
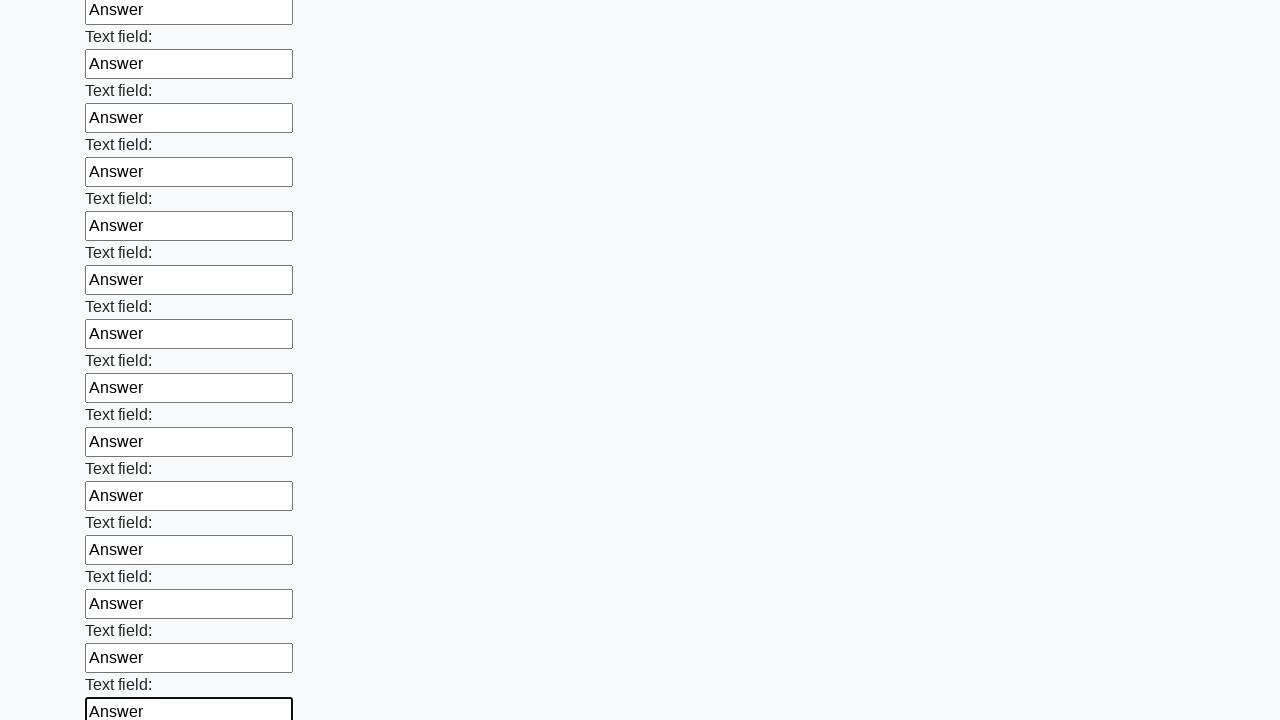

Filled text field with 'Answer' (field 61 of 100) on [type=text] >> nth=60
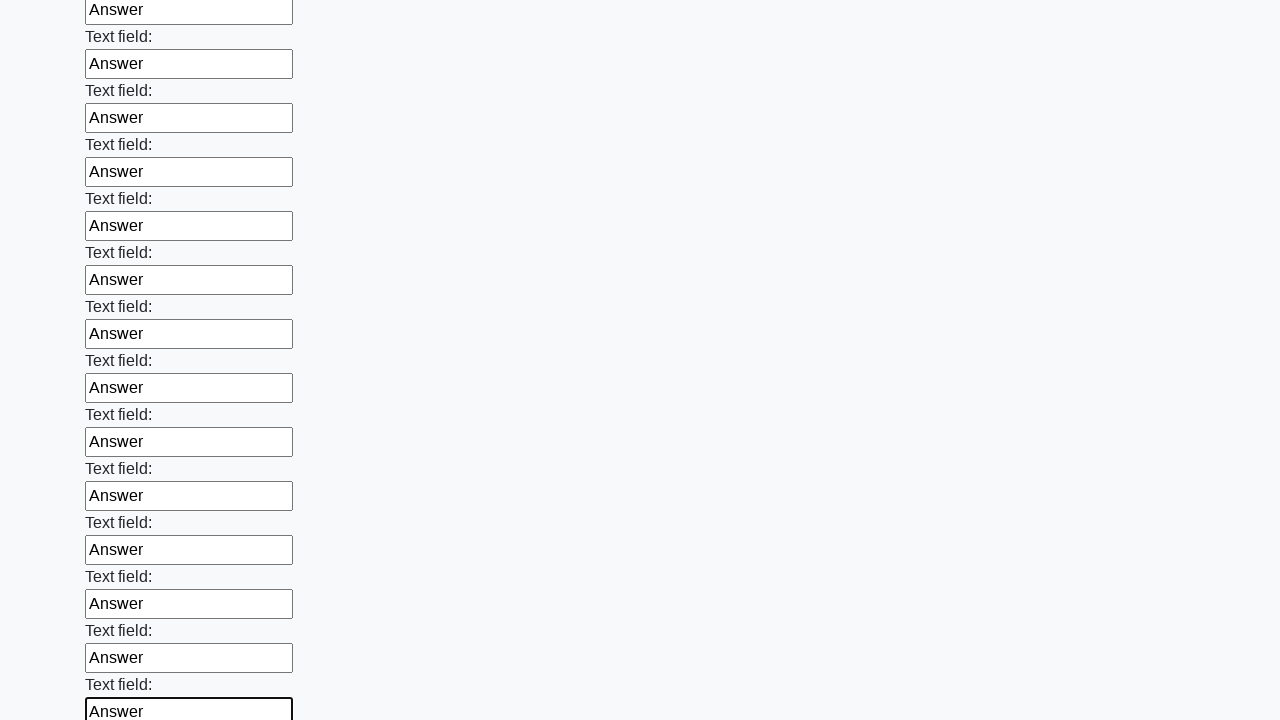

Filled text field with 'Answer' (field 62 of 100) on [type=text] >> nth=61
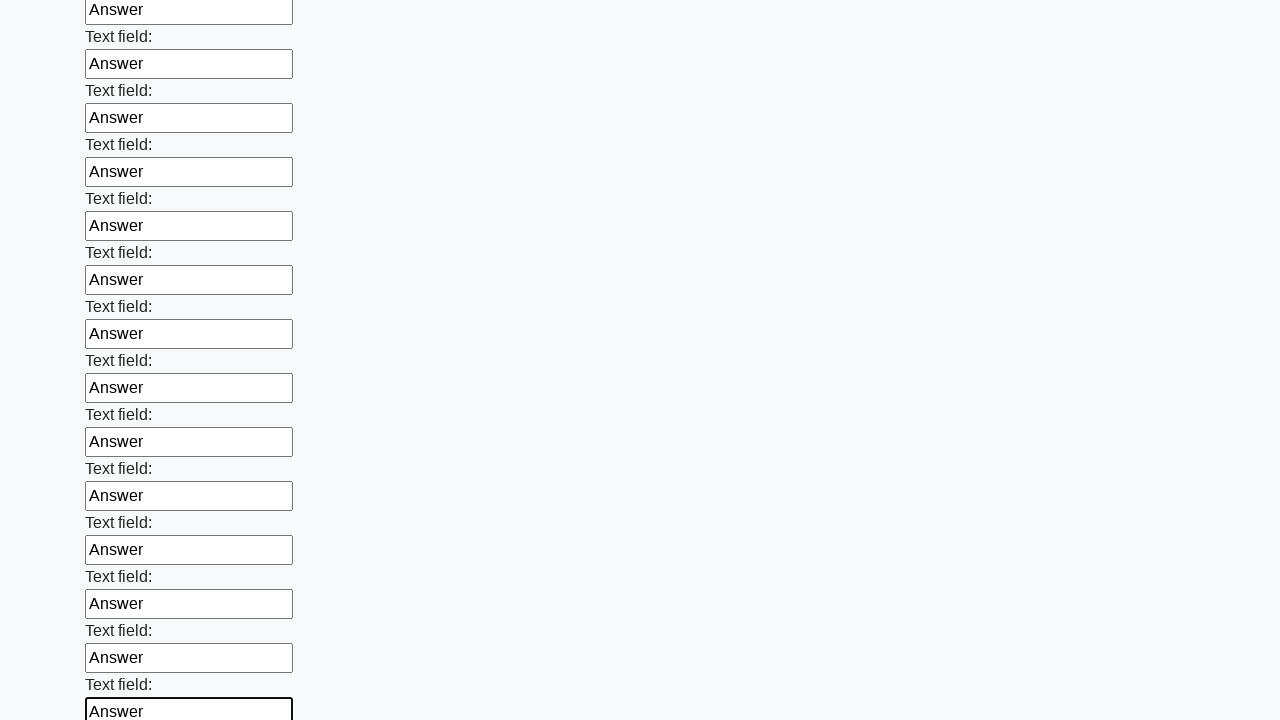

Filled text field with 'Answer' (field 63 of 100) on [type=text] >> nth=62
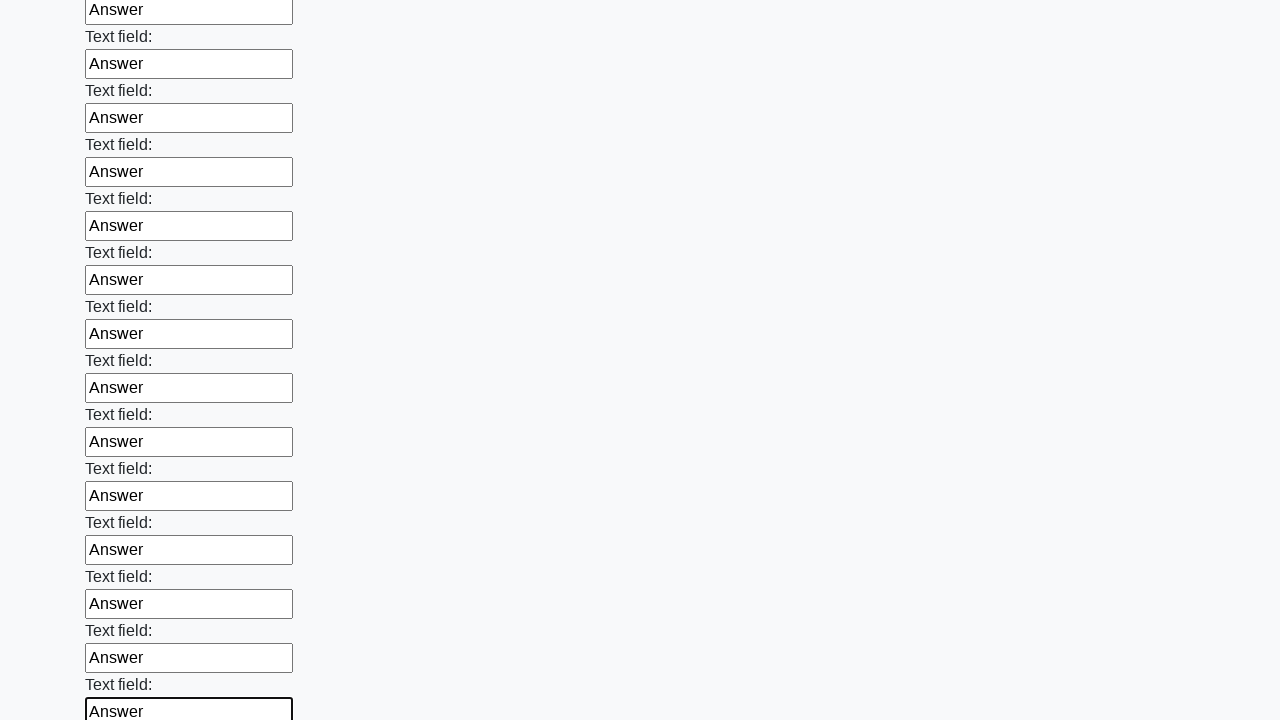

Filled text field with 'Answer' (field 64 of 100) on [type=text] >> nth=63
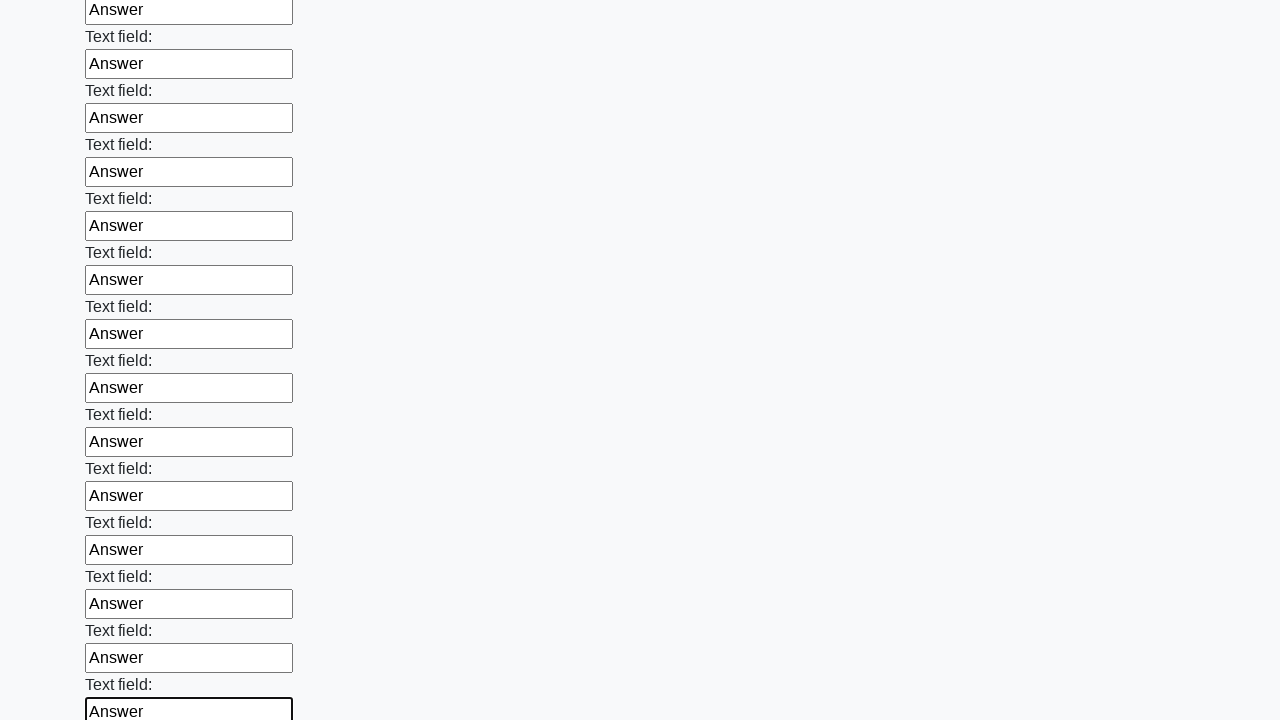

Filled text field with 'Answer' (field 65 of 100) on [type=text] >> nth=64
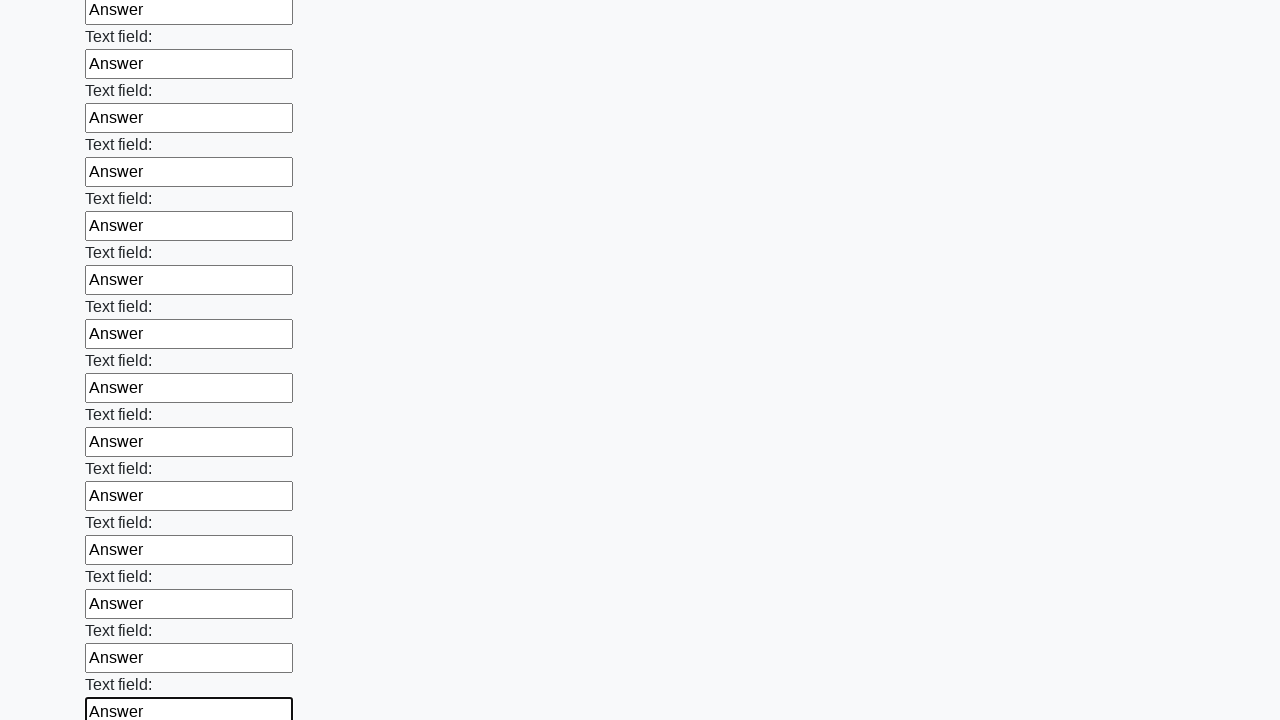

Filled text field with 'Answer' (field 66 of 100) on [type=text] >> nth=65
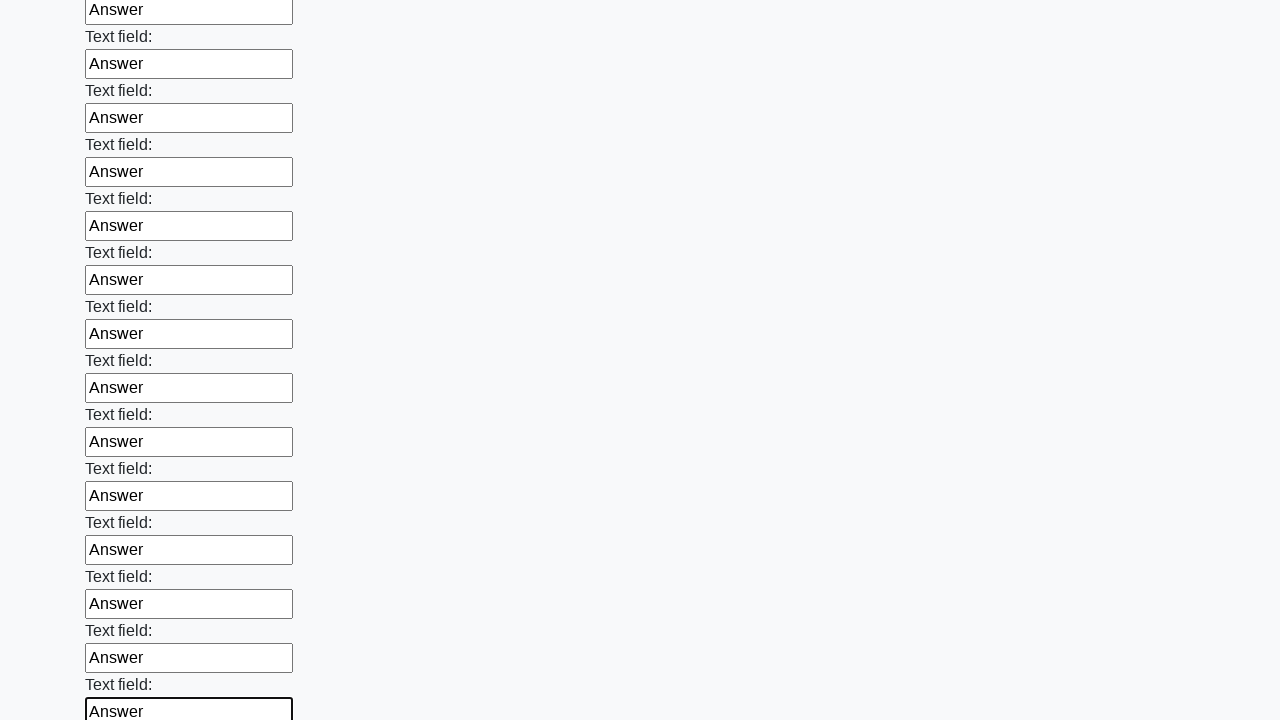

Filled text field with 'Answer' (field 67 of 100) on [type=text] >> nth=66
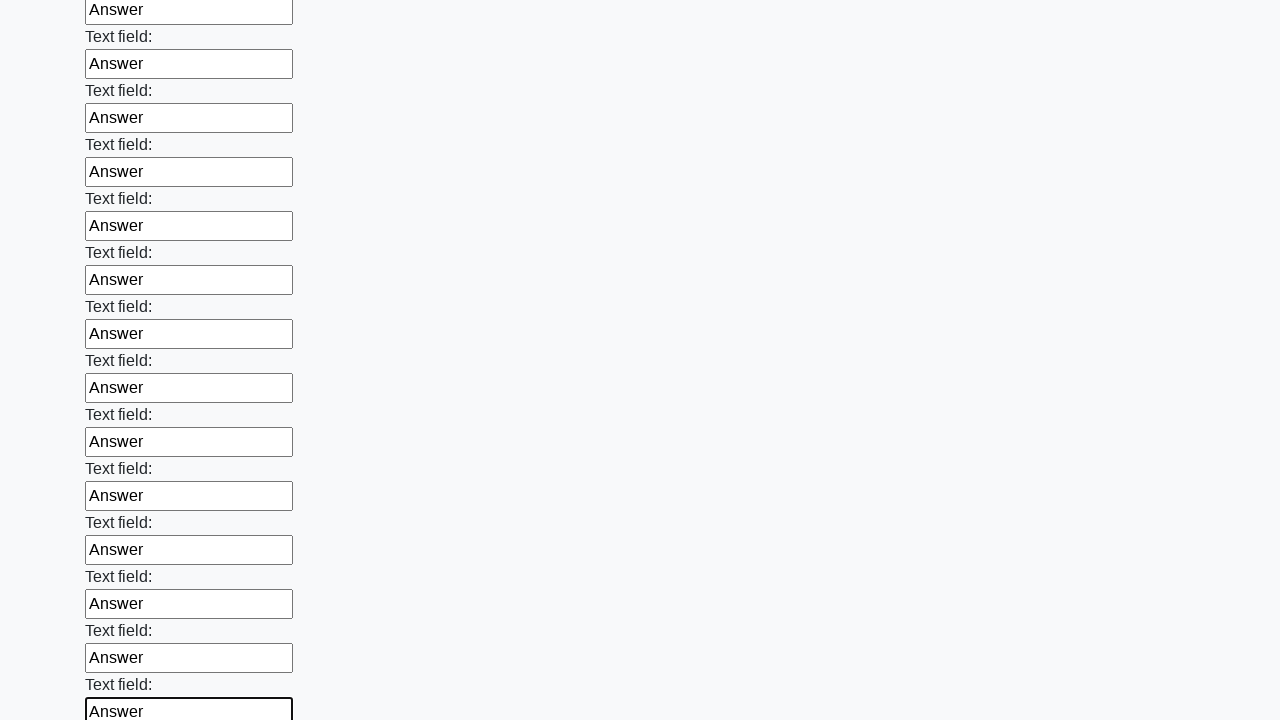

Filled text field with 'Answer' (field 68 of 100) on [type=text] >> nth=67
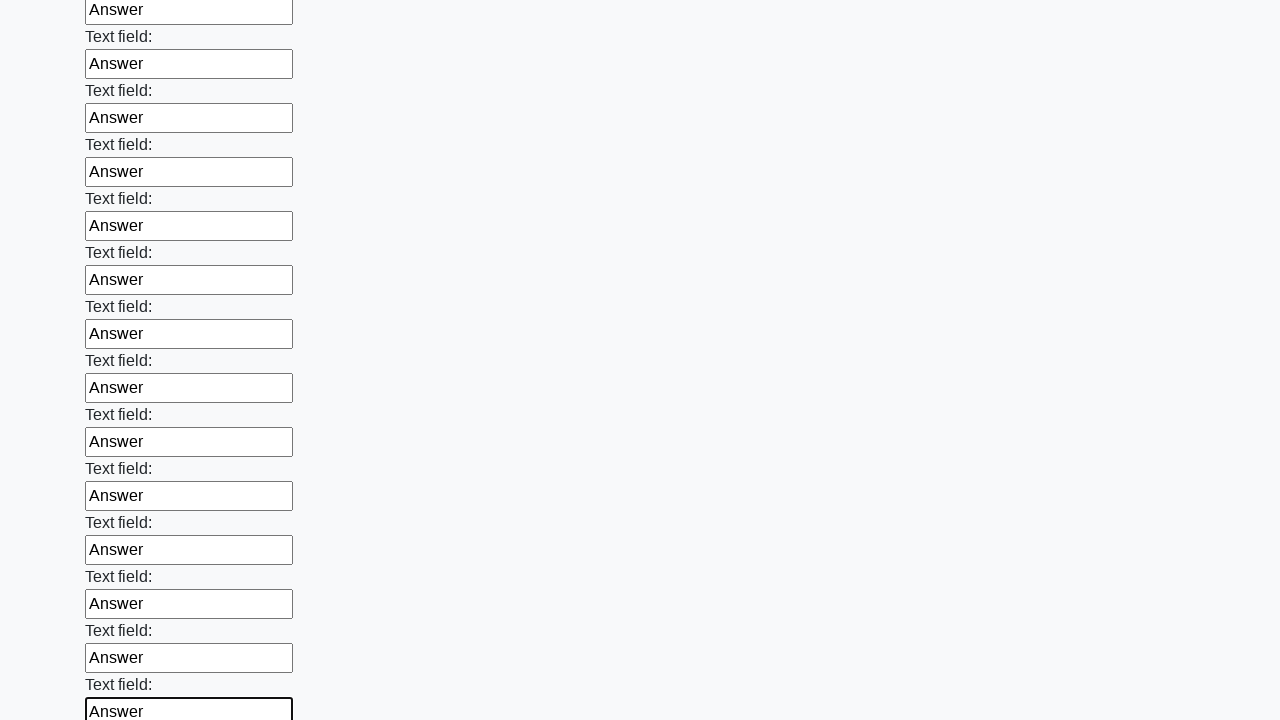

Filled text field with 'Answer' (field 69 of 100) on [type=text] >> nth=68
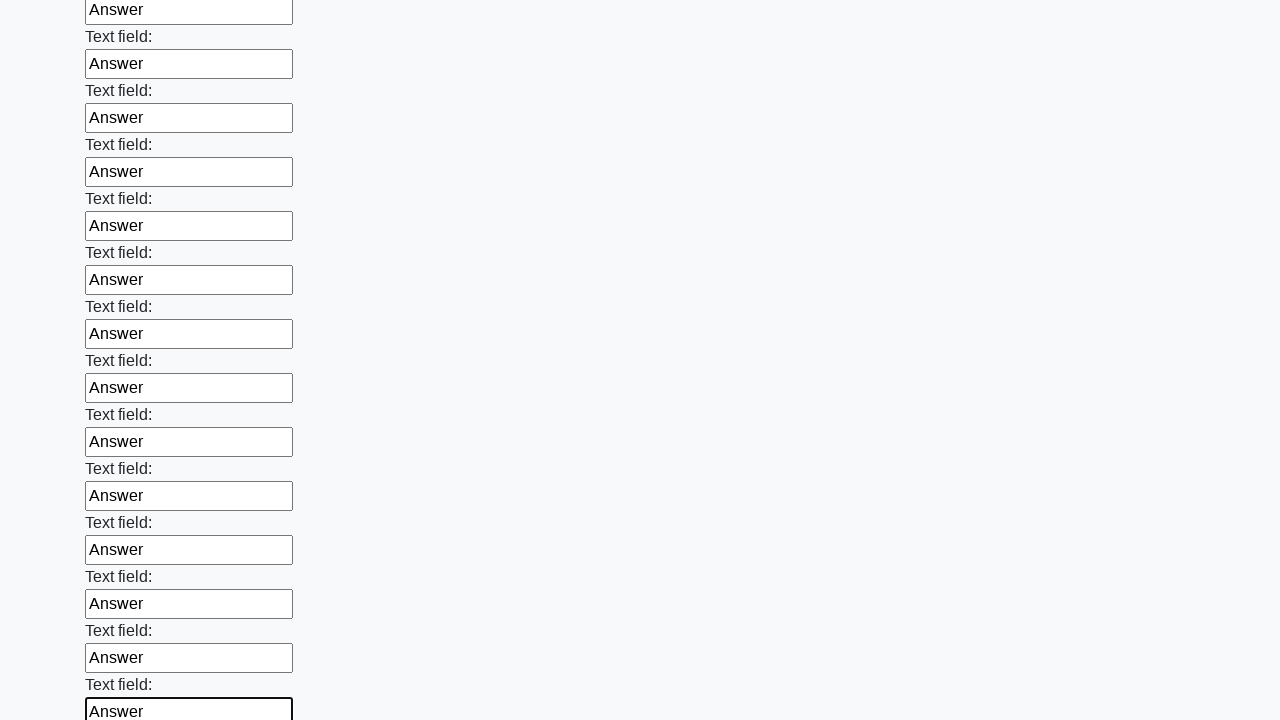

Filled text field with 'Answer' (field 70 of 100) on [type=text] >> nth=69
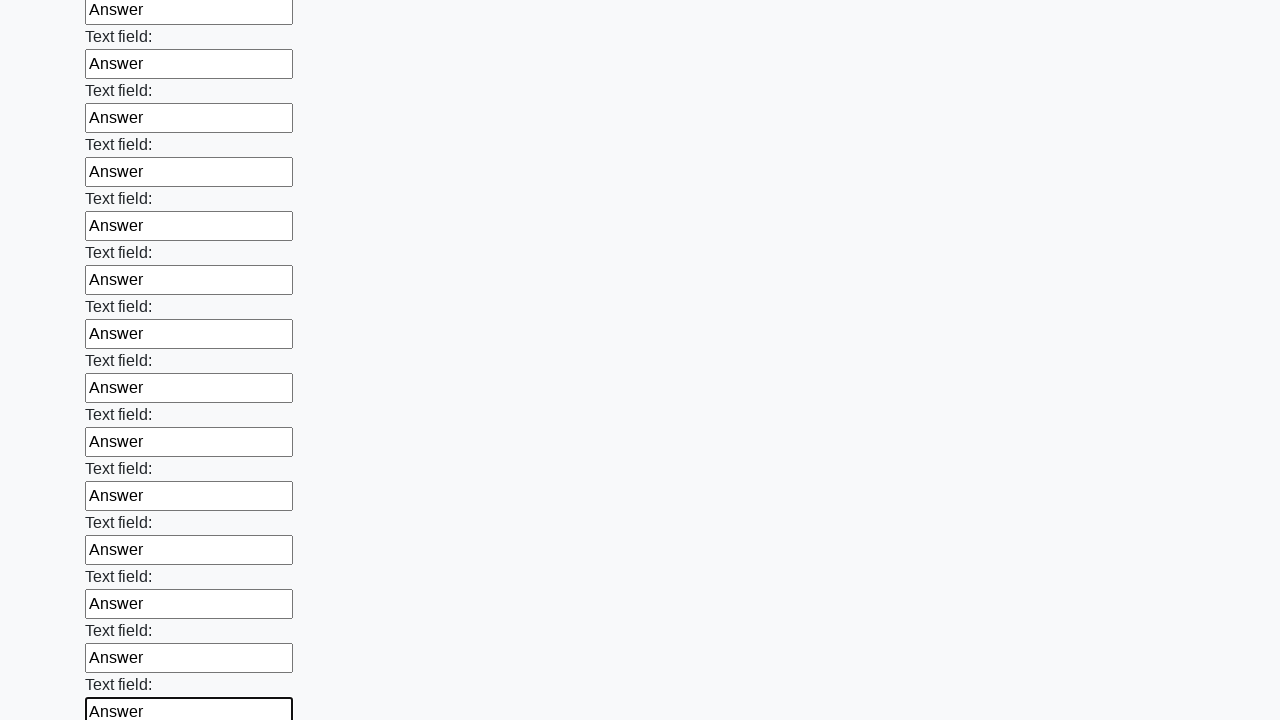

Filled text field with 'Answer' (field 71 of 100) on [type=text] >> nth=70
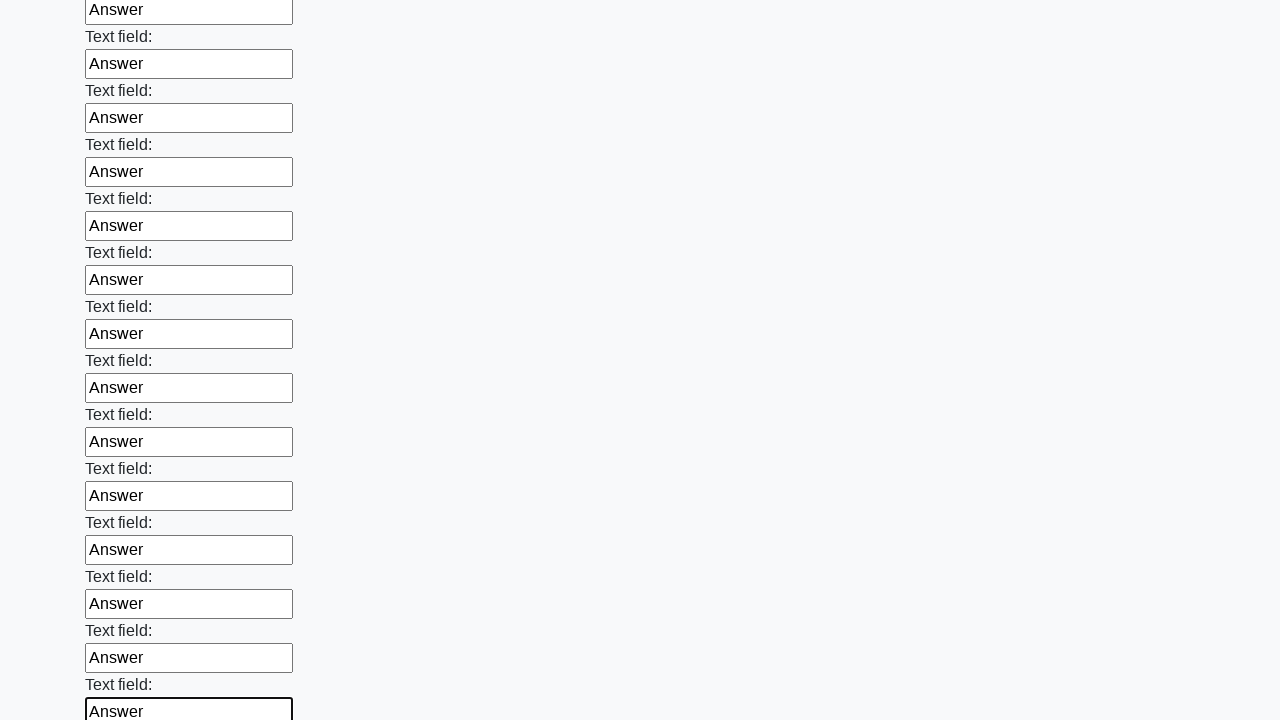

Filled text field with 'Answer' (field 72 of 100) on [type=text] >> nth=71
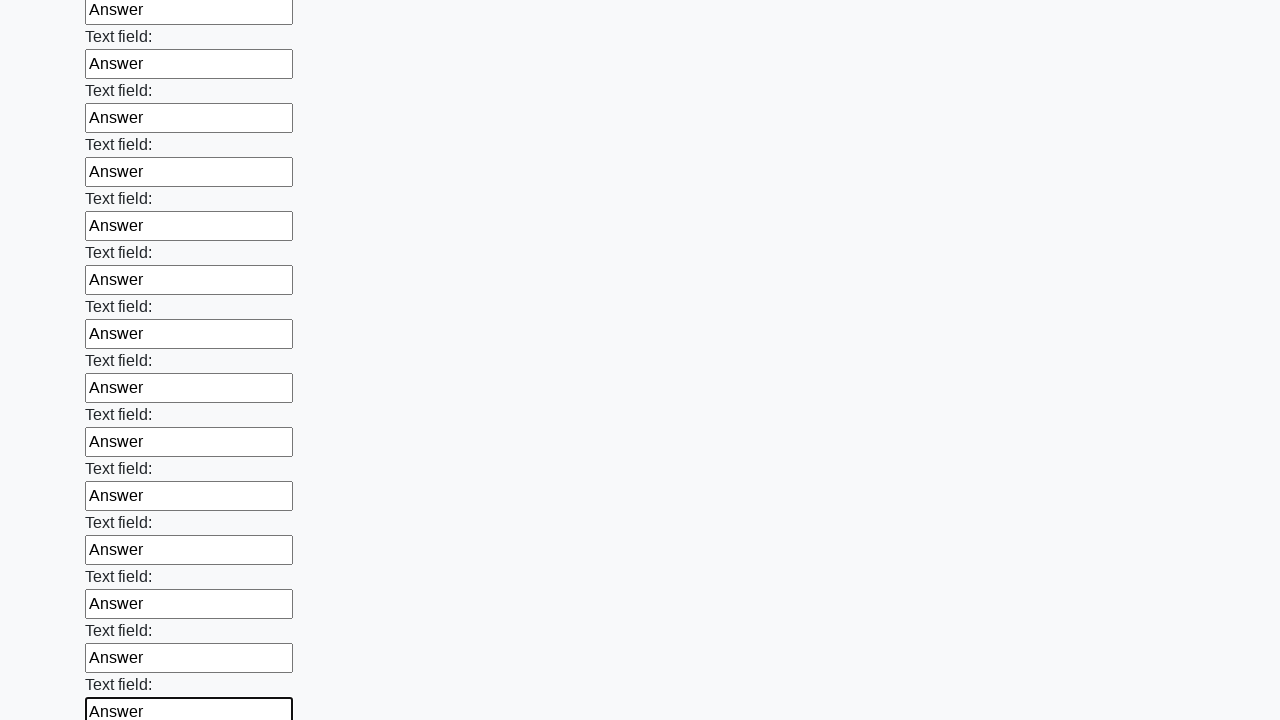

Filled text field with 'Answer' (field 73 of 100) on [type=text] >> nth=72
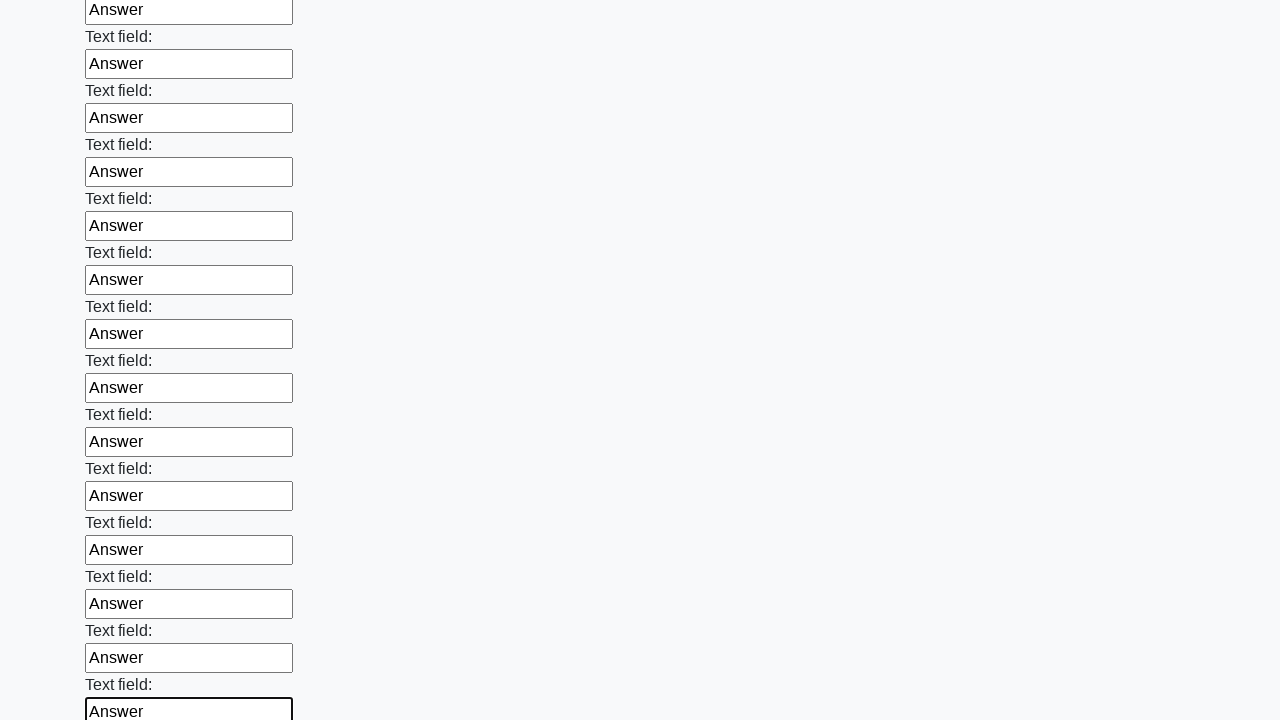

Filled text field with 'Answer' (field 74 of 100) on [type=text] >> nth=73
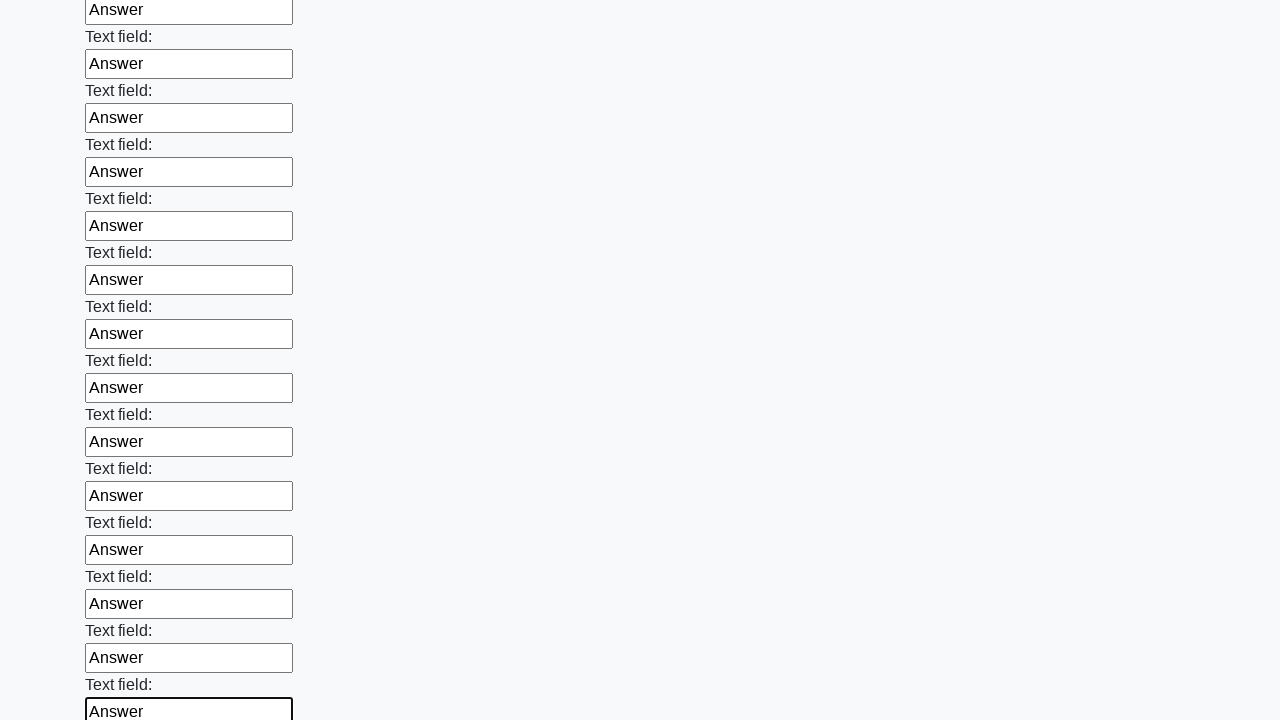

Filled text field with 'Answer' (field 75 of 100) on [type=text] >> nth=74
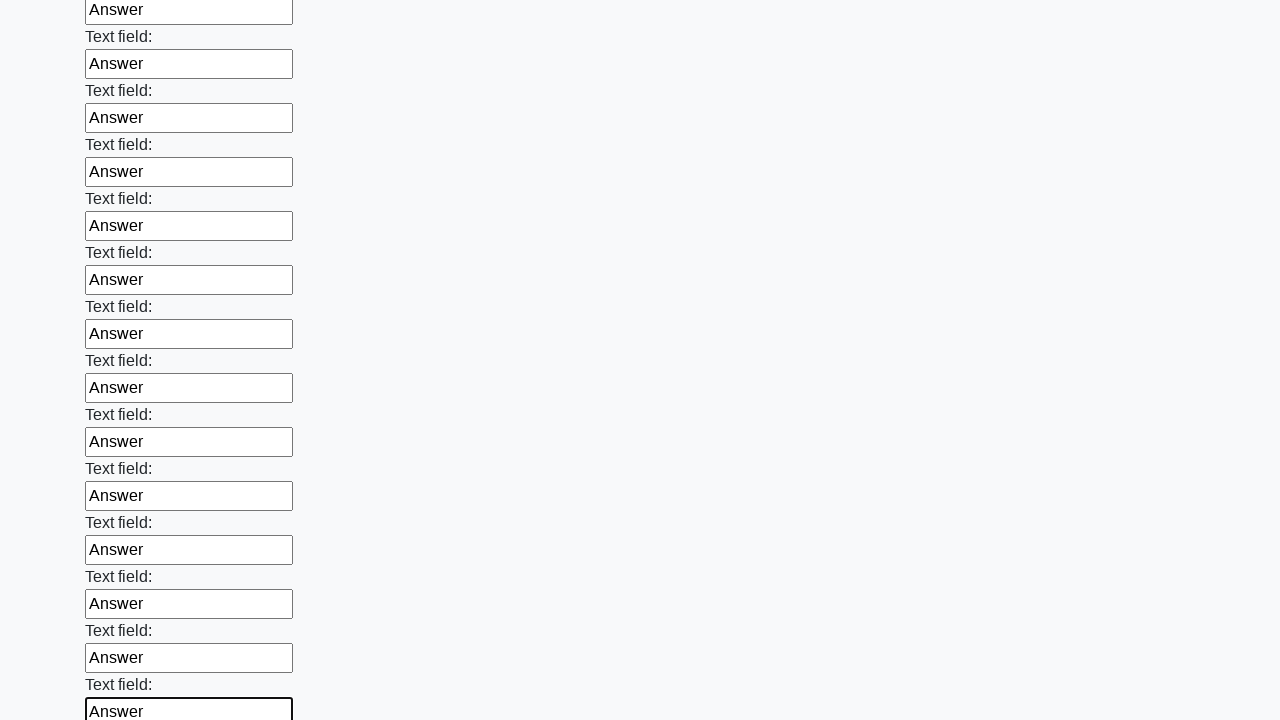

Filled text field with 'Answer' (field 76 of 100) on [type=text] >> nth=75
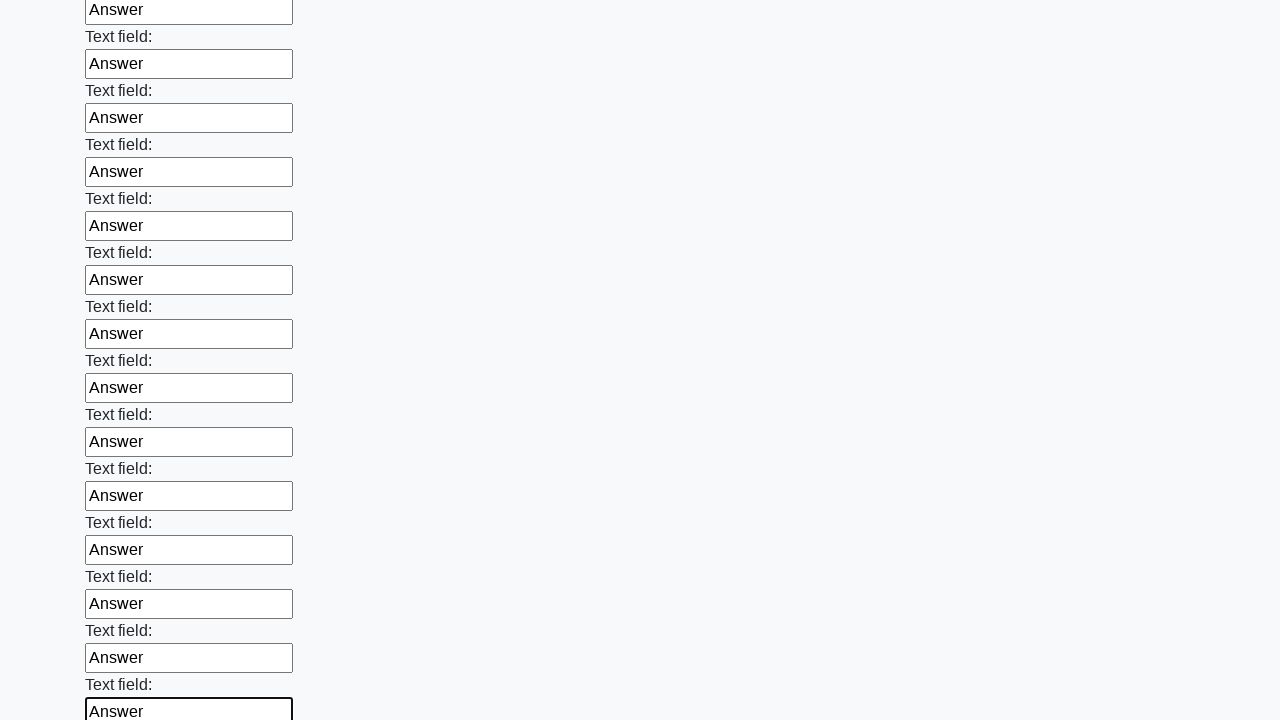

Filled text field with 'Answer' (field 77 of 100) on [type=text] >> nth=76
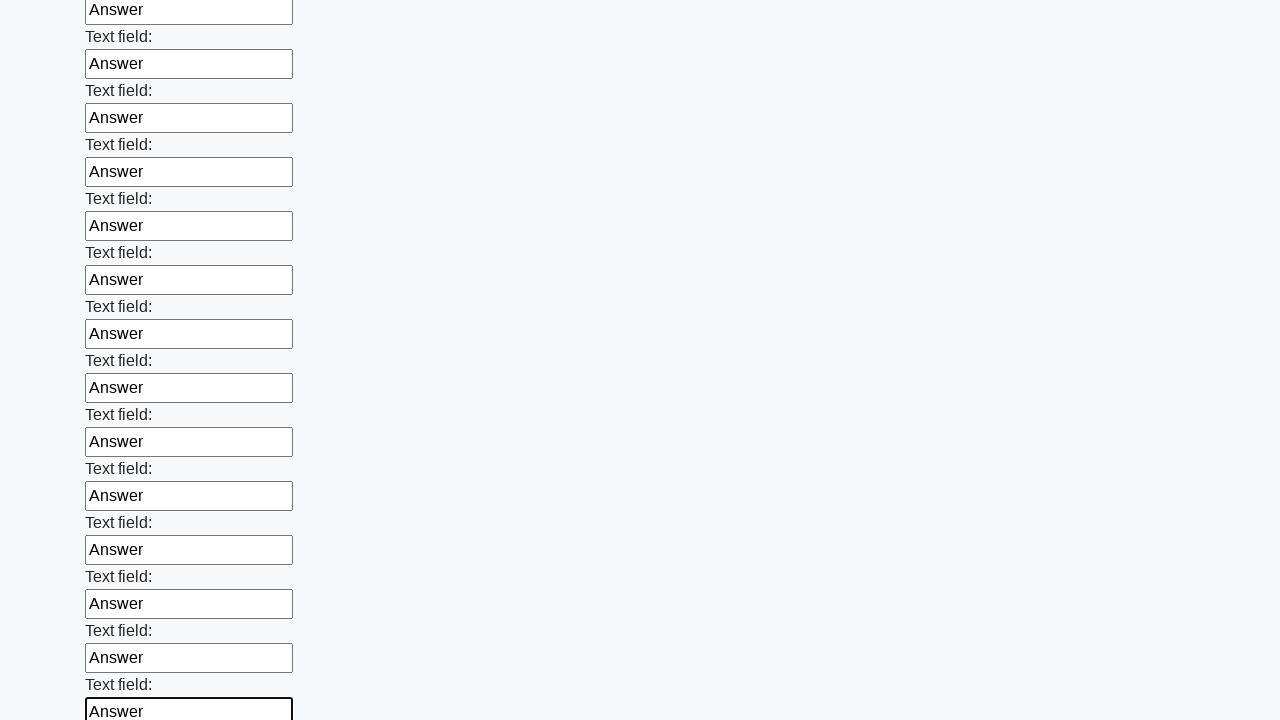

Filled text field with 'Answer' (field 78 of 100) on [type=text] >> nth=77
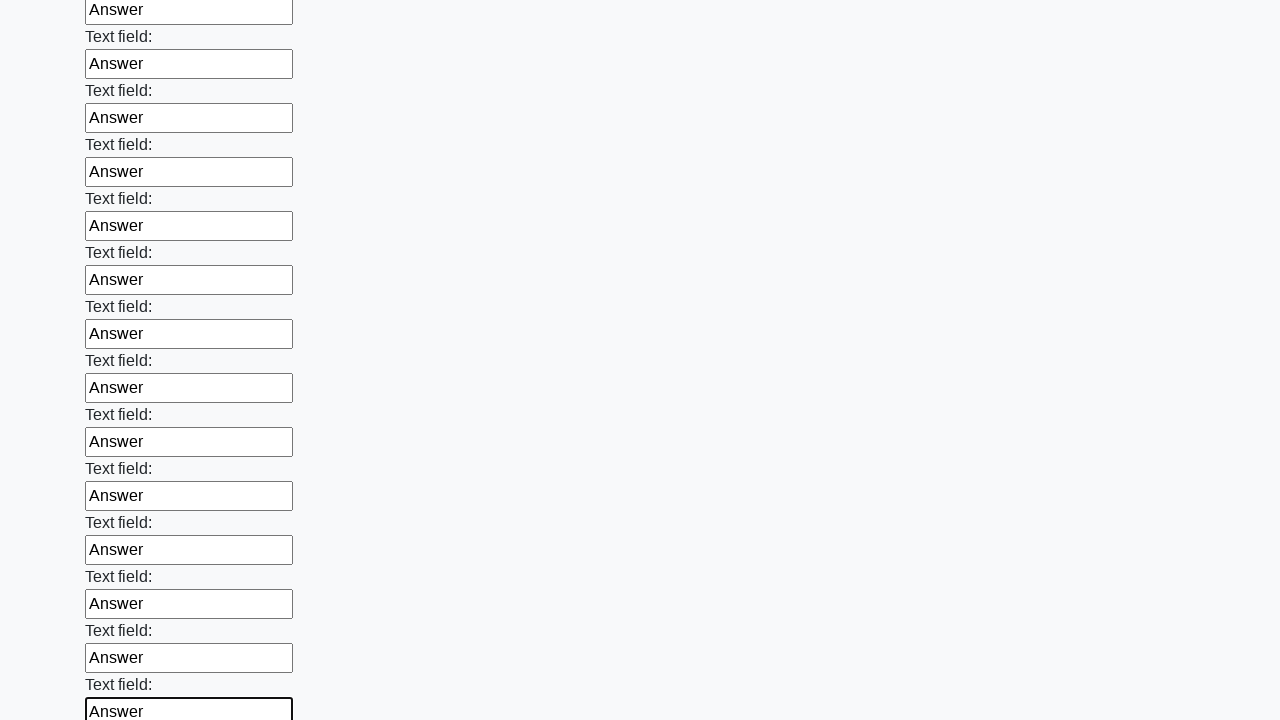

Filled text field with 'Answer' (field 79 of 100) on [type=text] >> nth=78
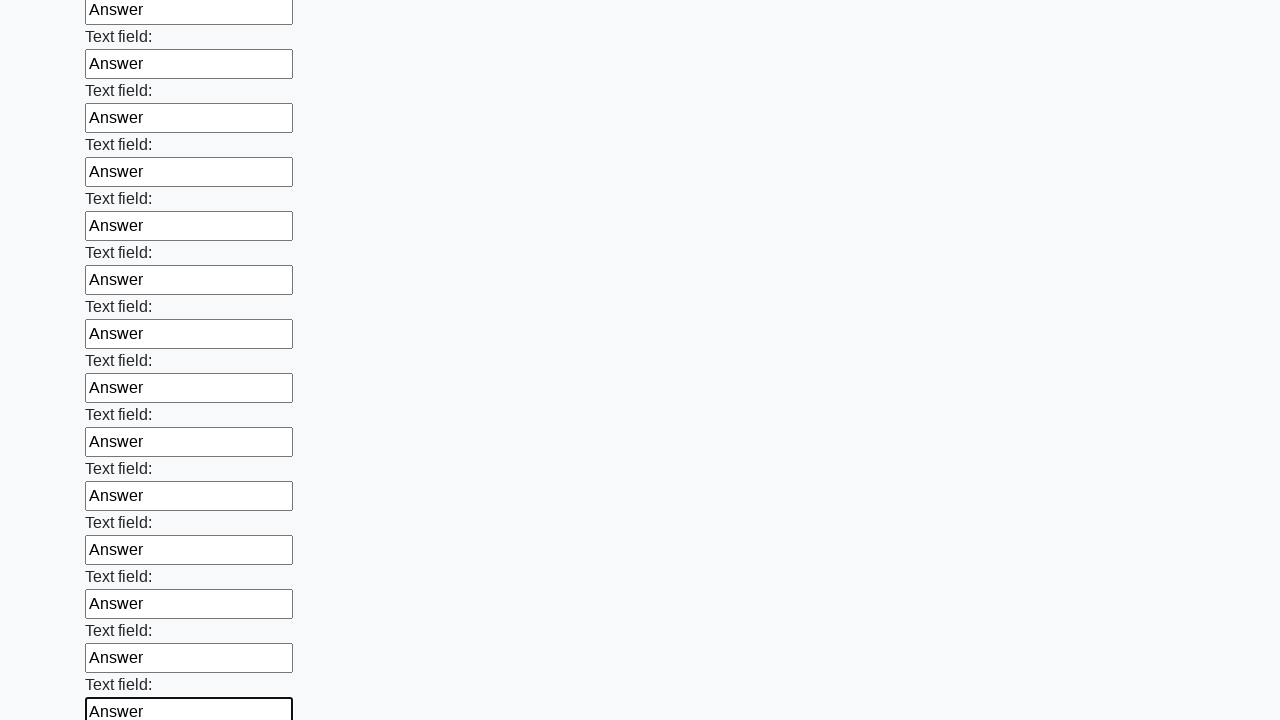

Filled text field with 'Answer' (field 80 of 100) on [type=text] >> nth=79
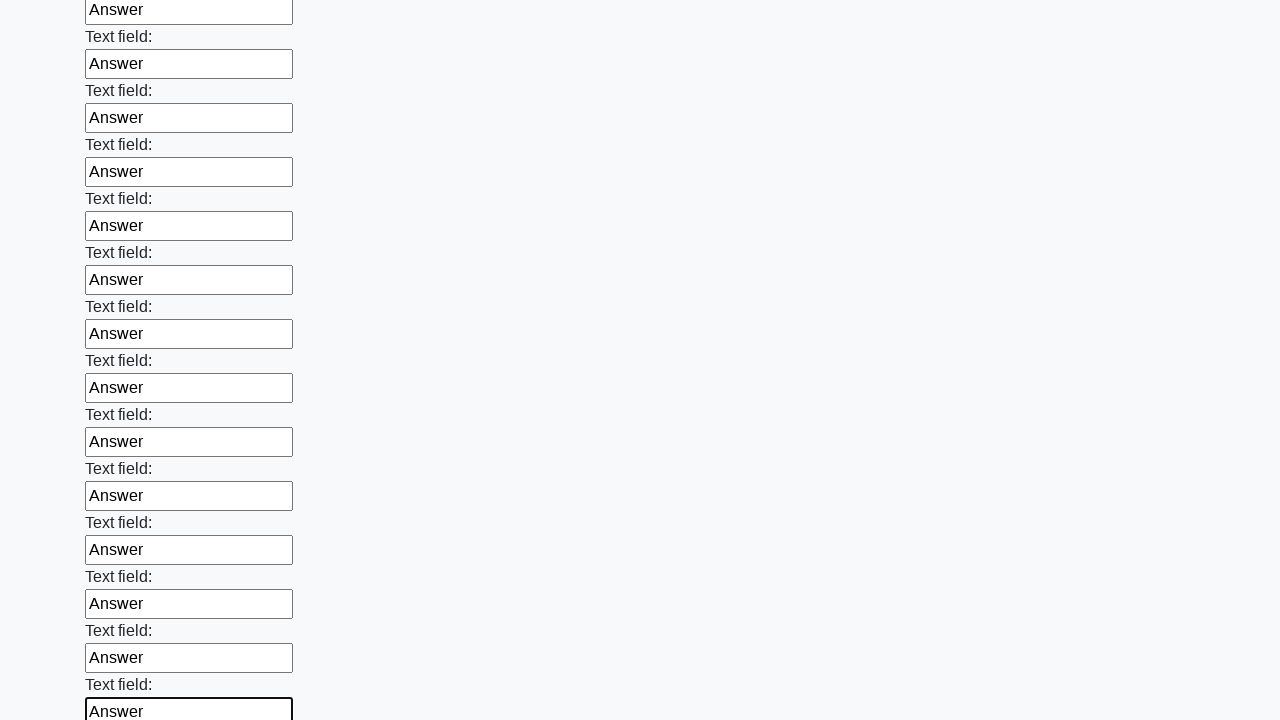

Filled text field with 'Answer' (field 81 of 100) on [type=text] >> nth=80
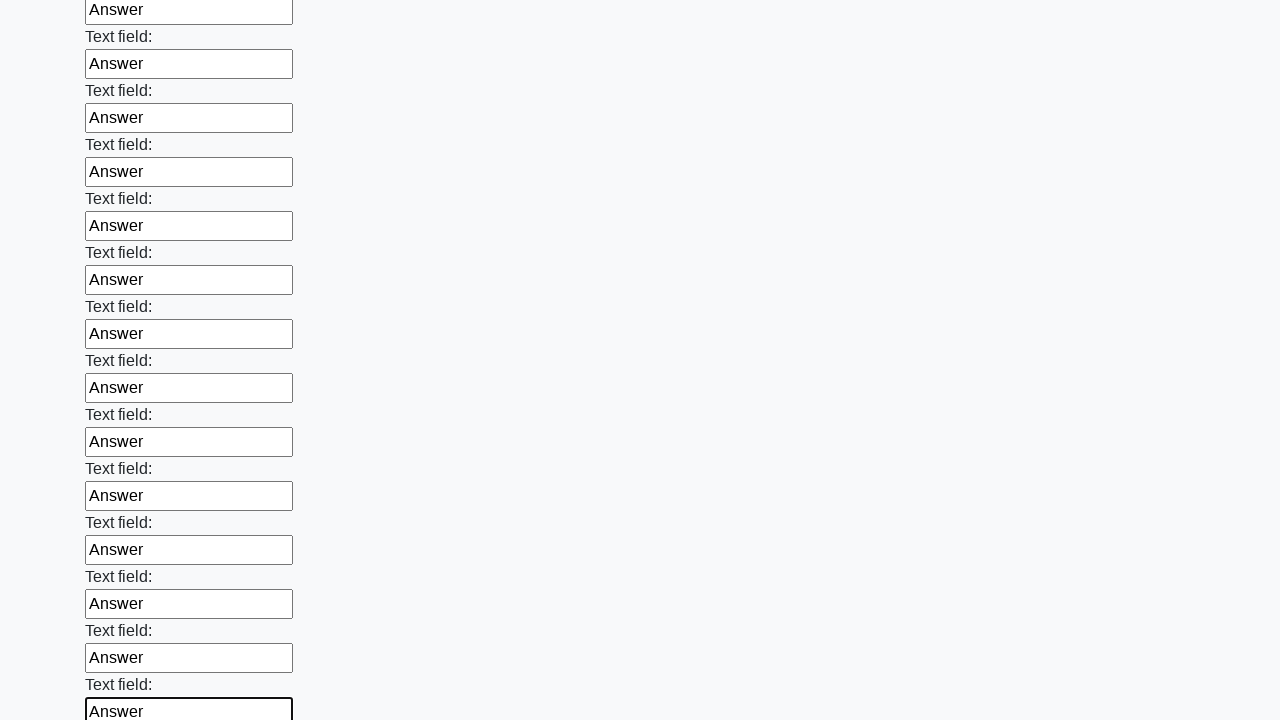

Filled text field with 'Answer' (field 82 of 100) on [type=text] >> nth=81
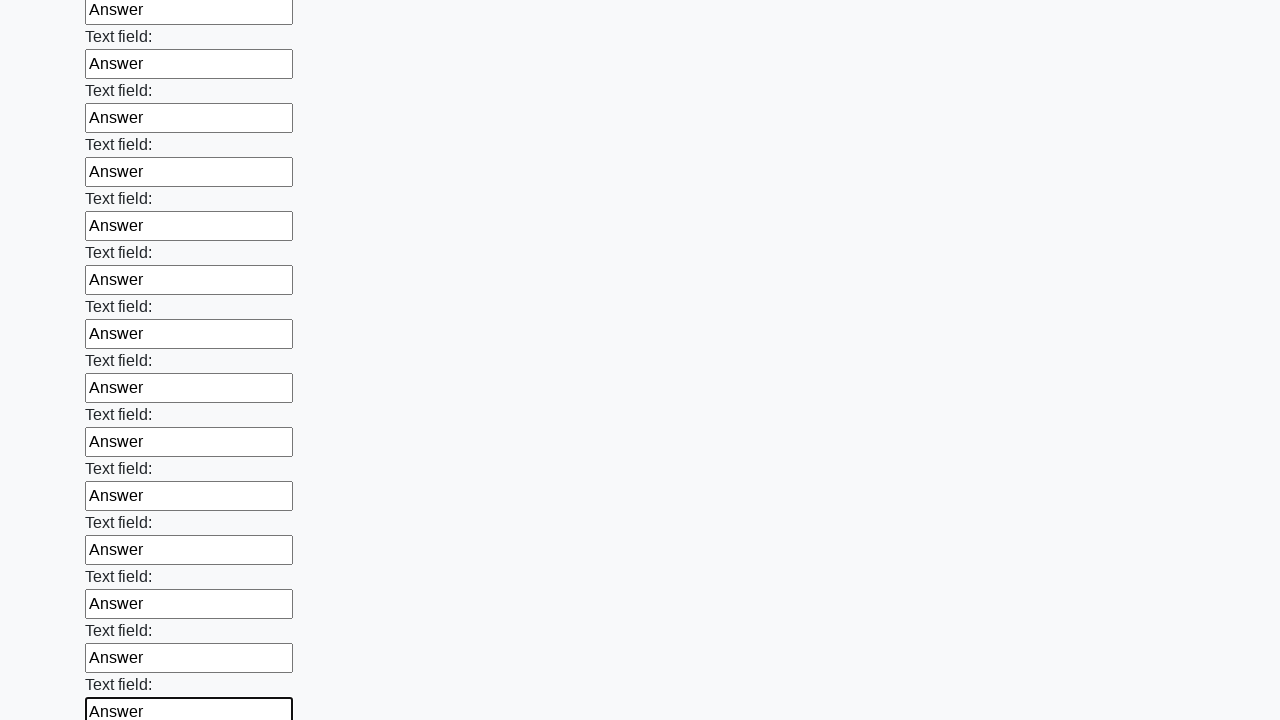

Filled text field with 'Answer' (field 83 of 100) on [type=text] >> nth=82
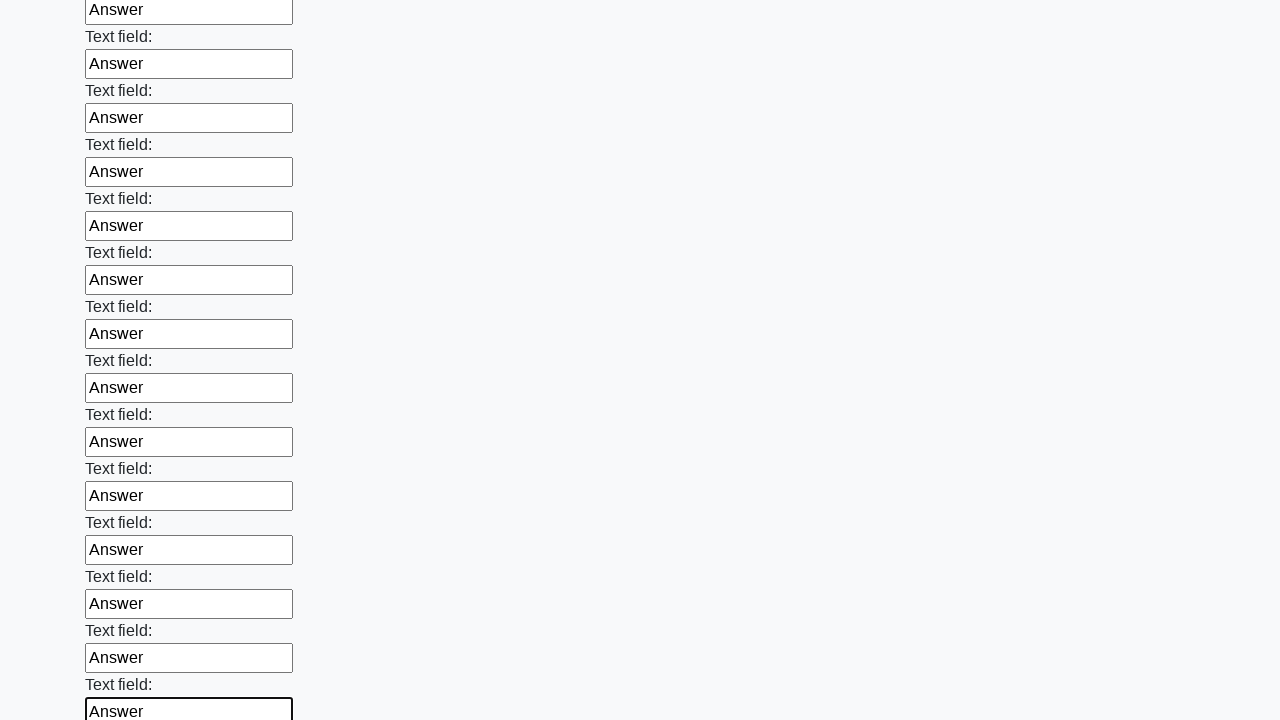

Filled text field with 'Answer' (field 84 of 100) on [type=text] >> nth=83
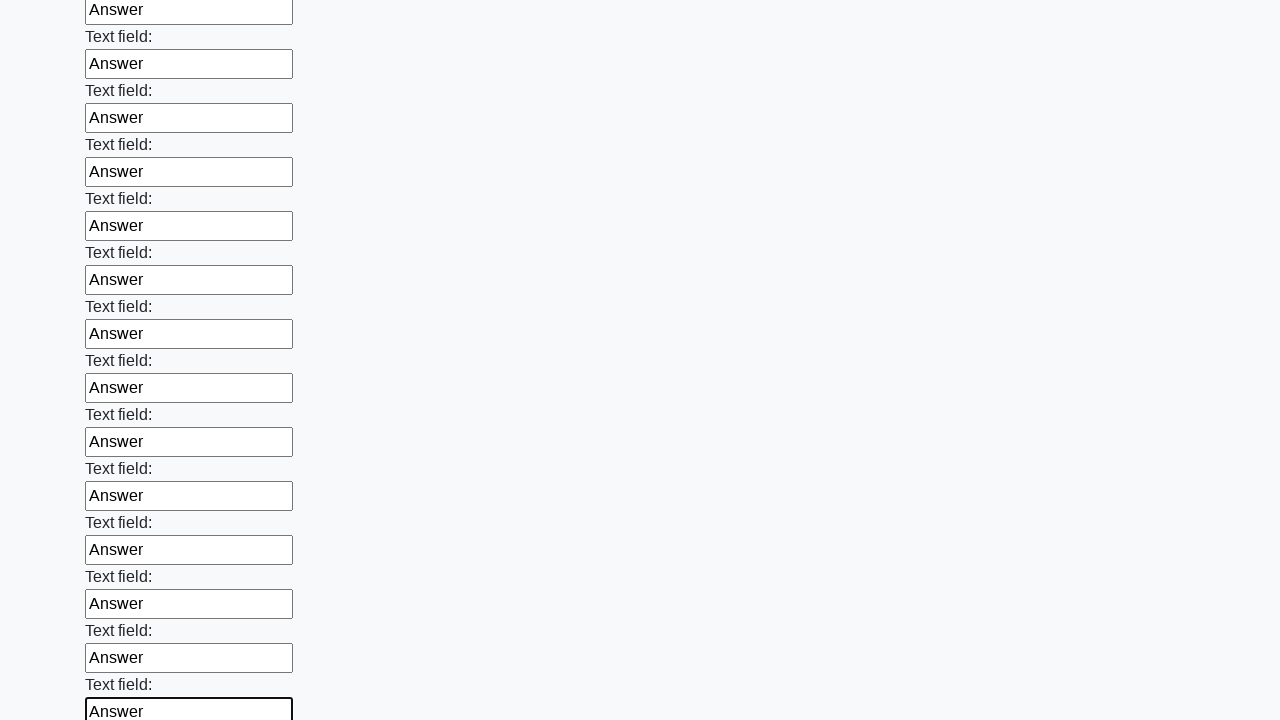

Filled text field with 'Answer' (field 85 of 100) on [type=text] >> nth=84
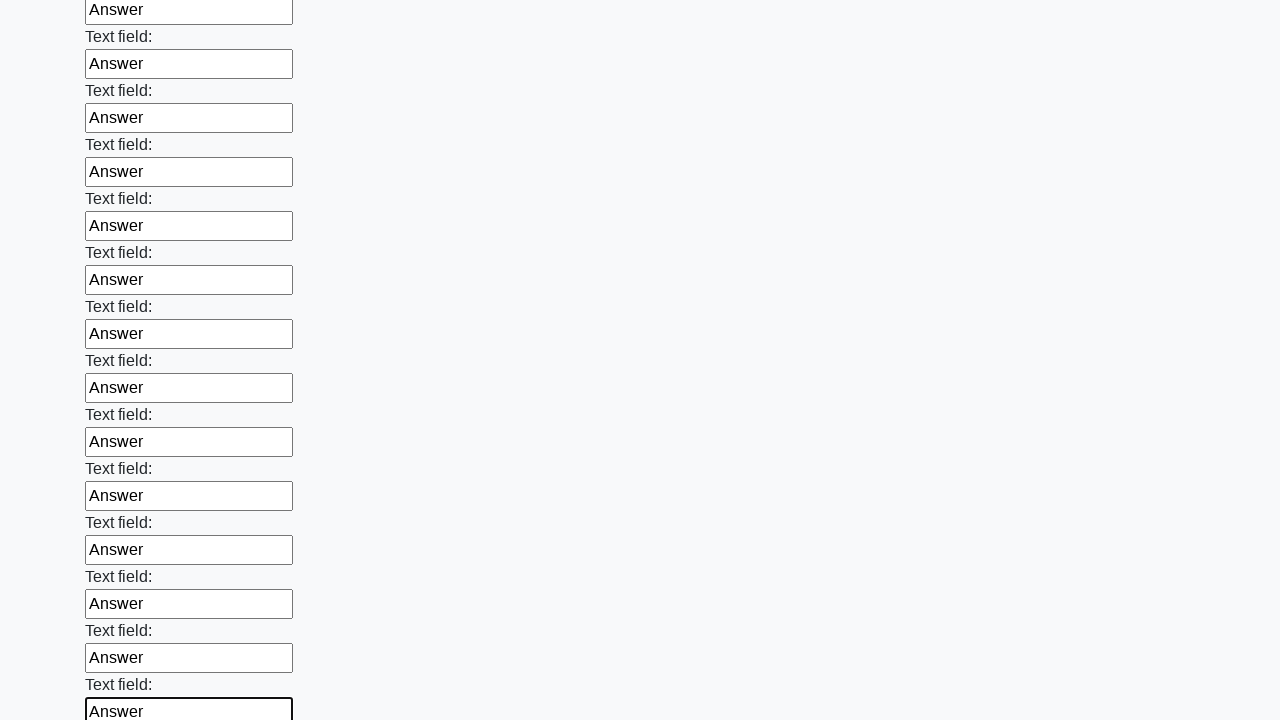

Filled text field with 'Answer' (field 86 of 100) on [type=text] >> nth=85
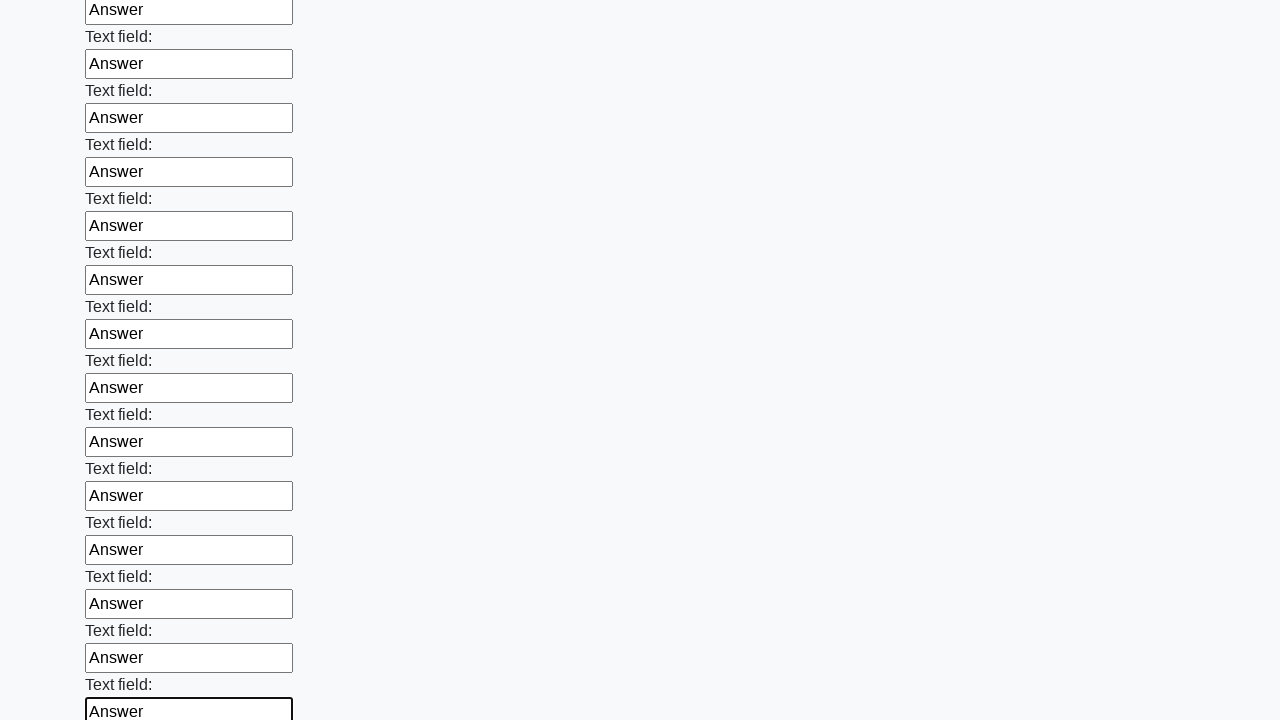

Filled text field with 'Answer' (field 87 of 100) on [type=text] >> nth=86
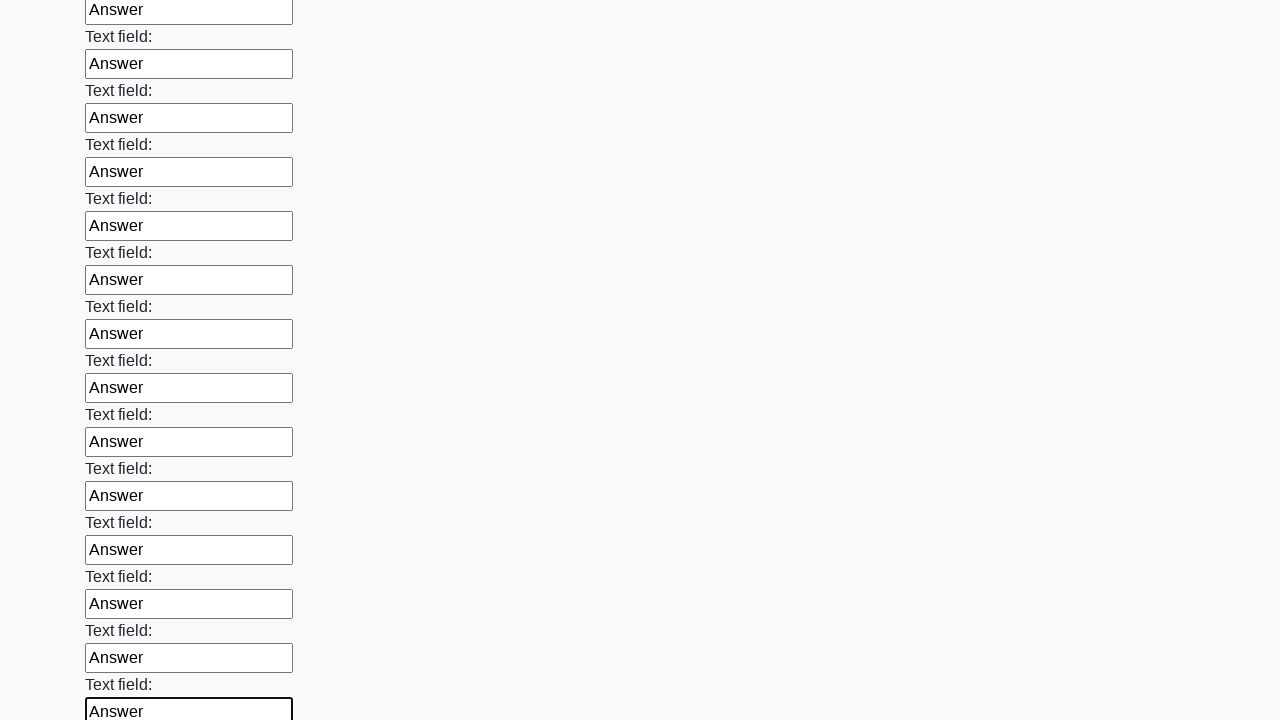

Filled text field with 'Answer' (field 88 of 100) on [type=text] >> nth=87
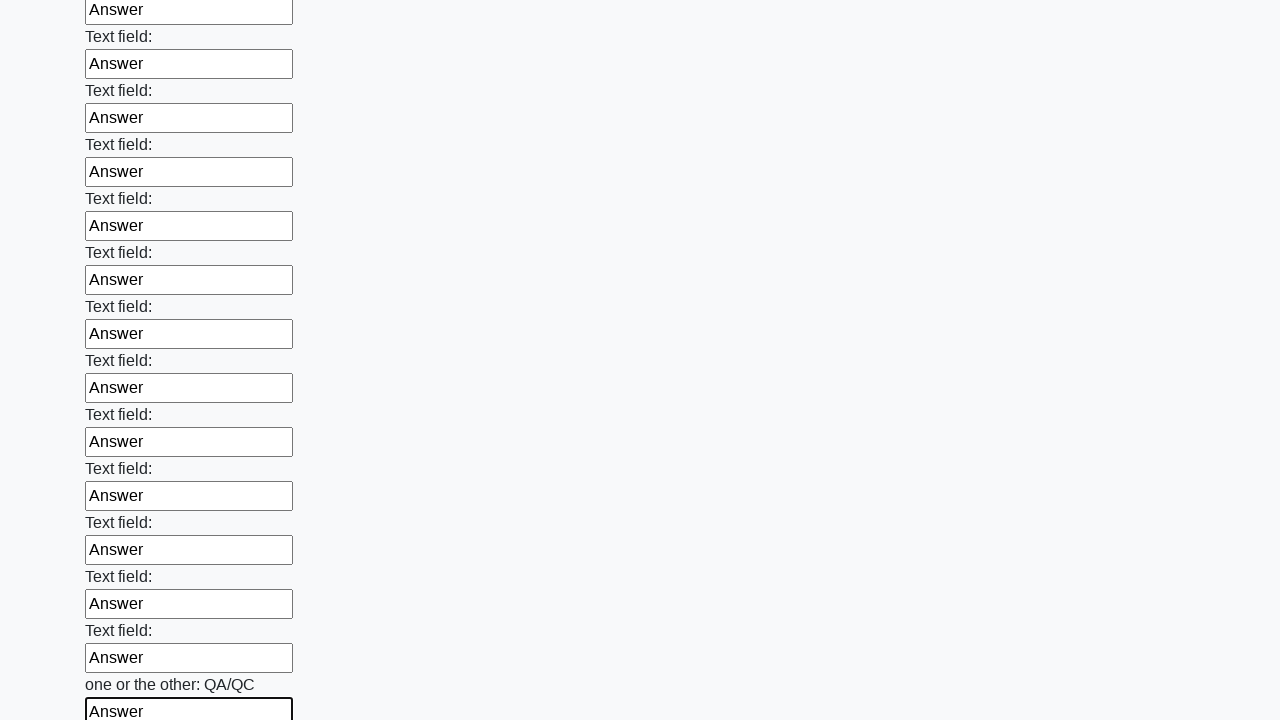

Filled text field with 'Answer' (field 89 of 100) on [type=text] >> nth=88
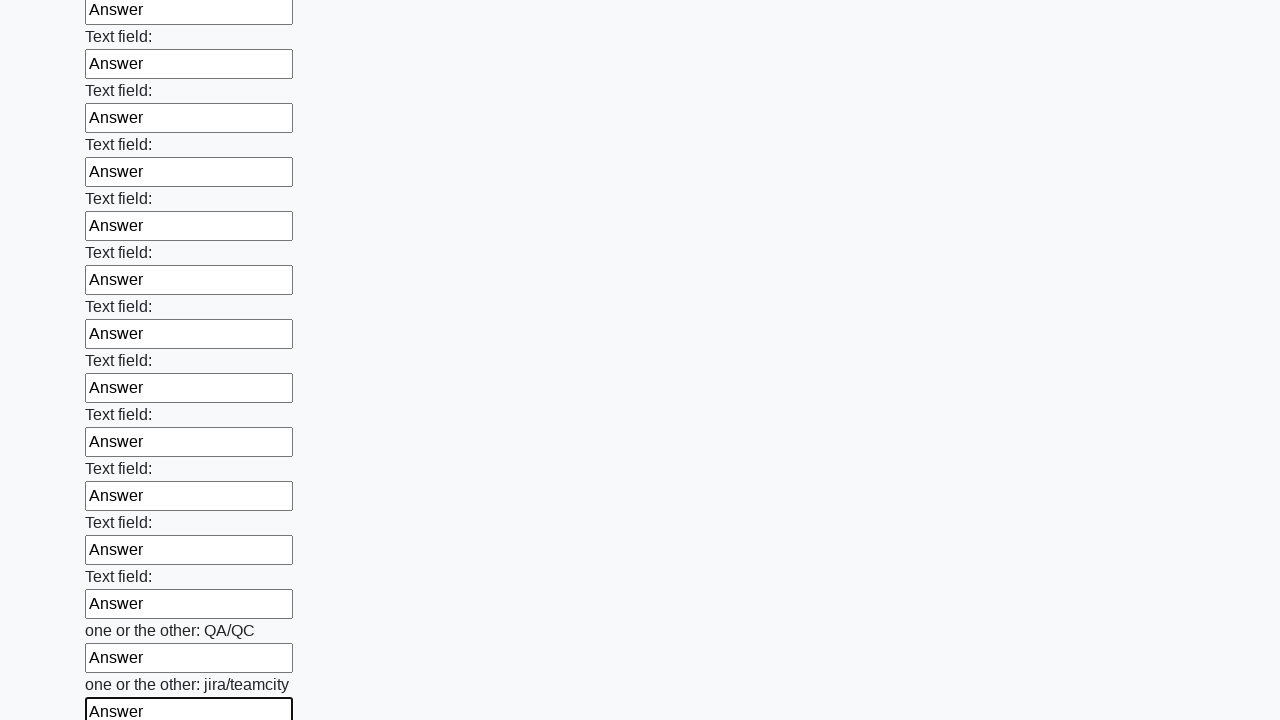

Filled text field with 'Answer' (field 90 of 100) on [type=text] >> nth=89
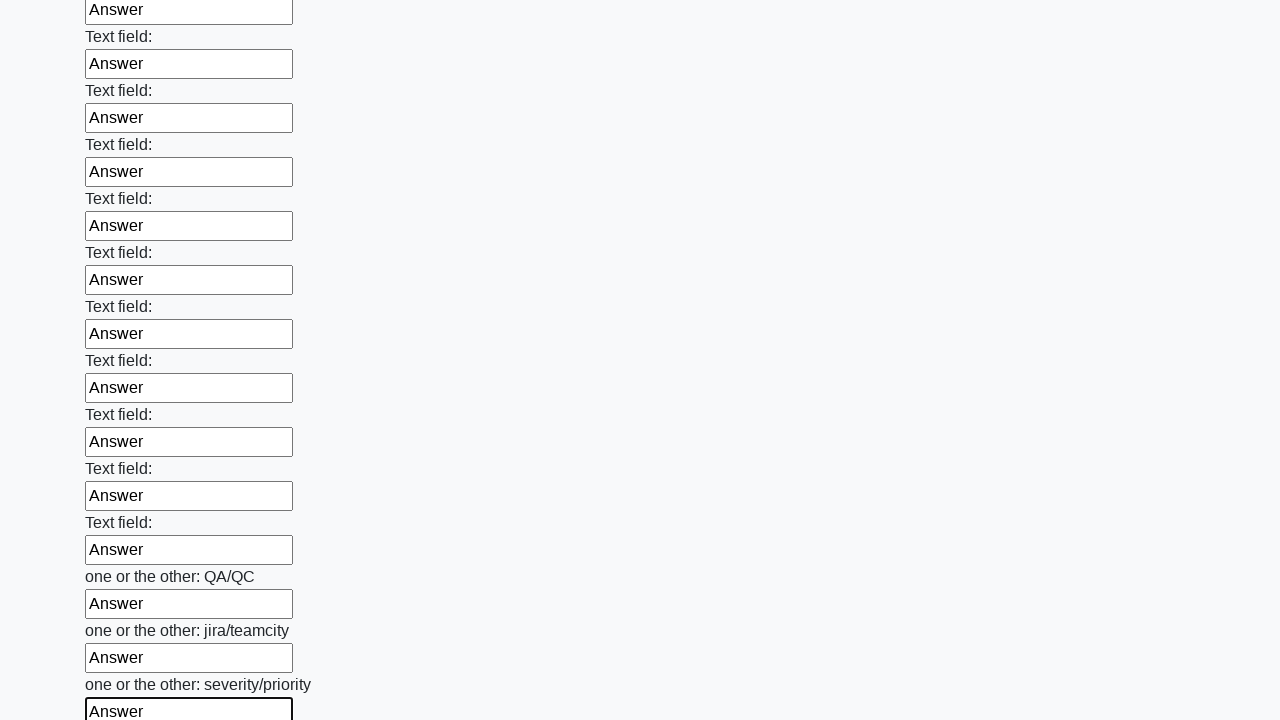

Filled text field with 'Answer' (field 91 of 100) on [type=text] >> nth=90
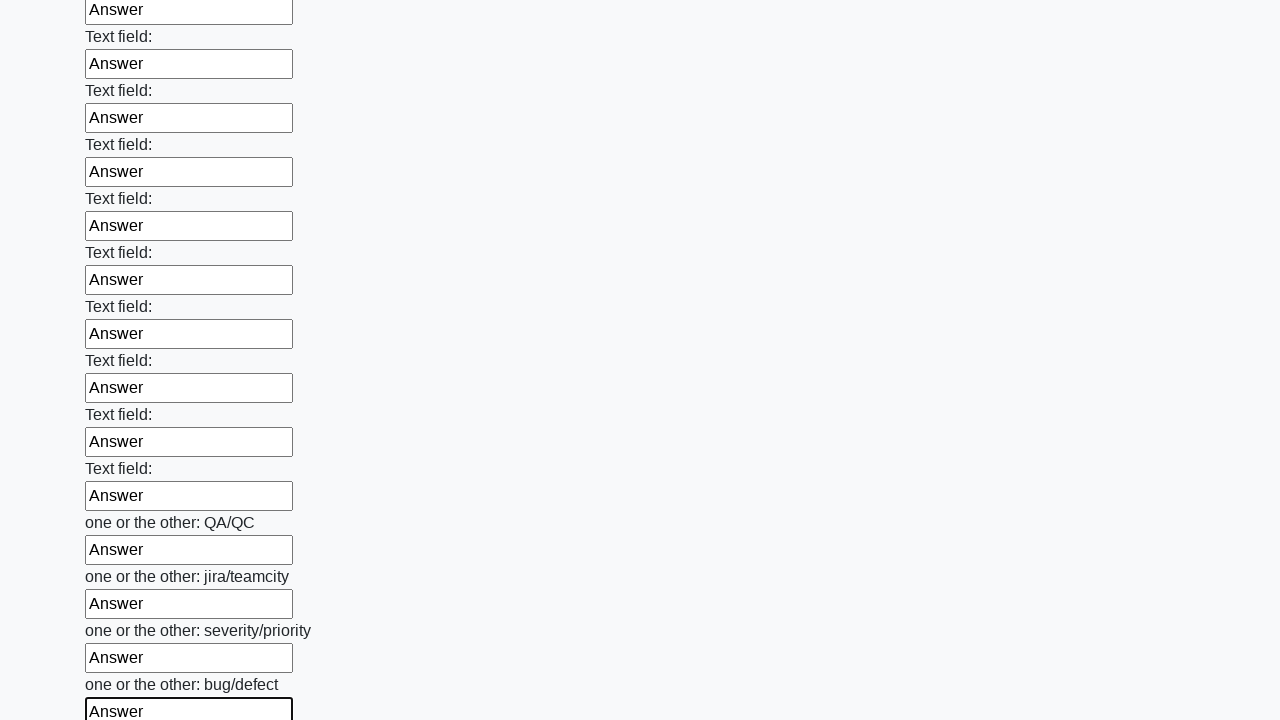

Filled text field with 'Answer' (field 92 of 100) on [type=text] >> nth=91
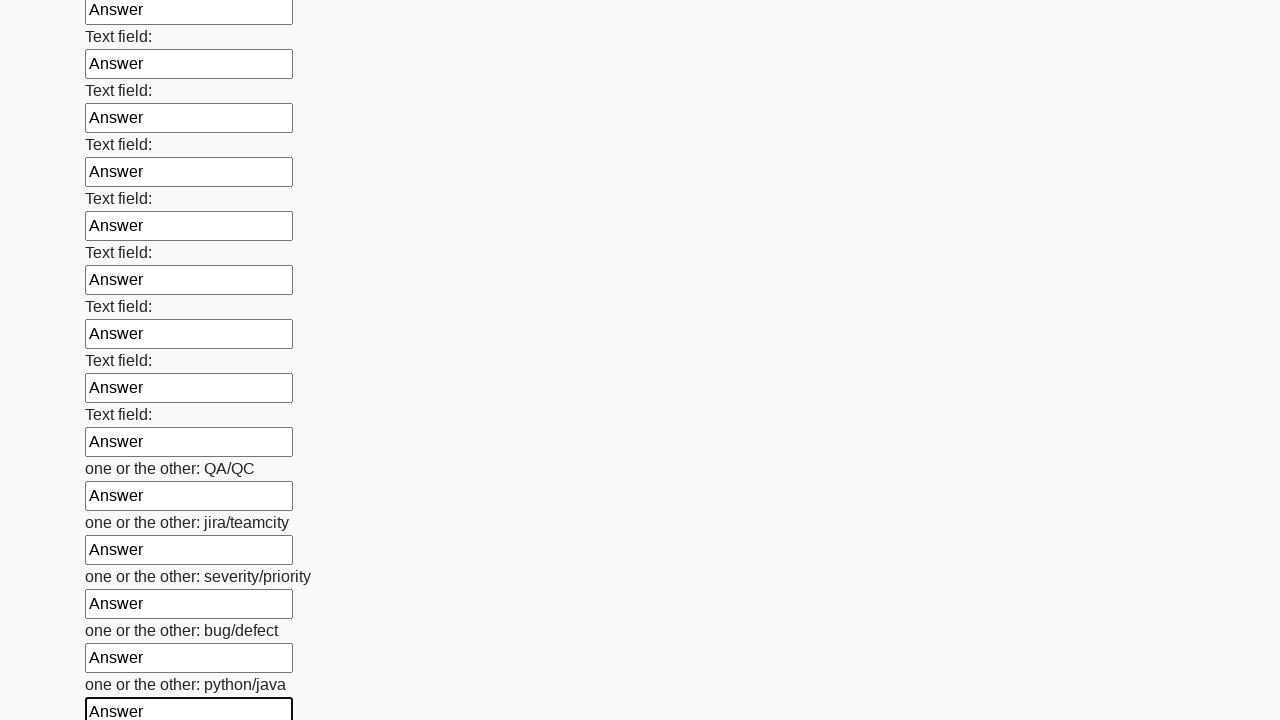

Filled text field with 'Answer' (field 93 of 100) on [type=text] >> nth=92
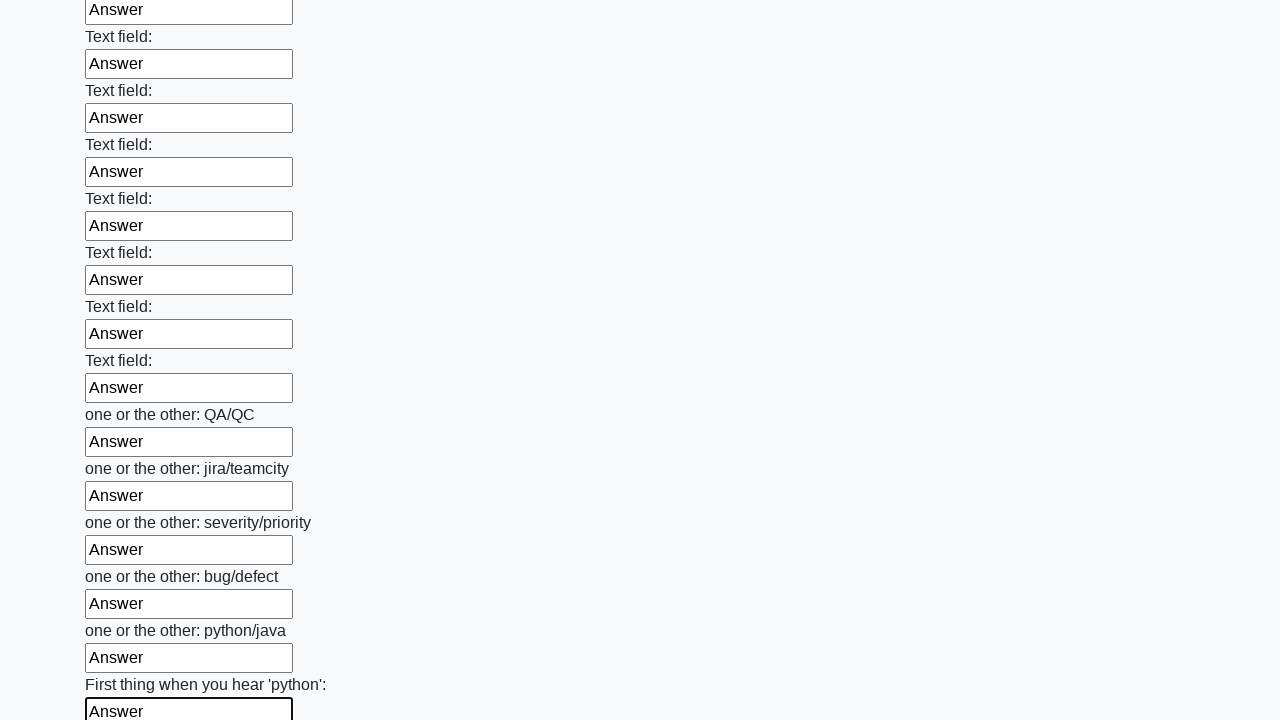

Filled text field with 'Answer' (field 94 of 100) on [type=text] >> nth=93
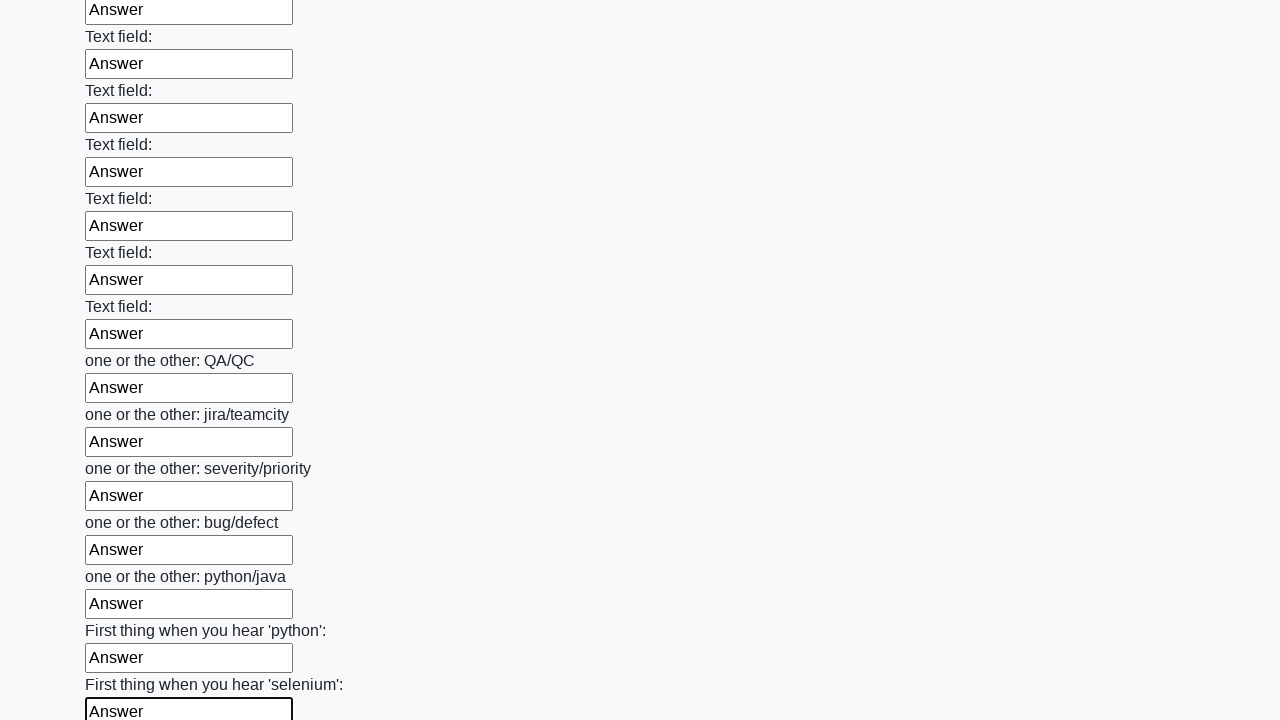

Filled text field with 'Answer' (field 95 of 100) on [type=text] >> nth=94
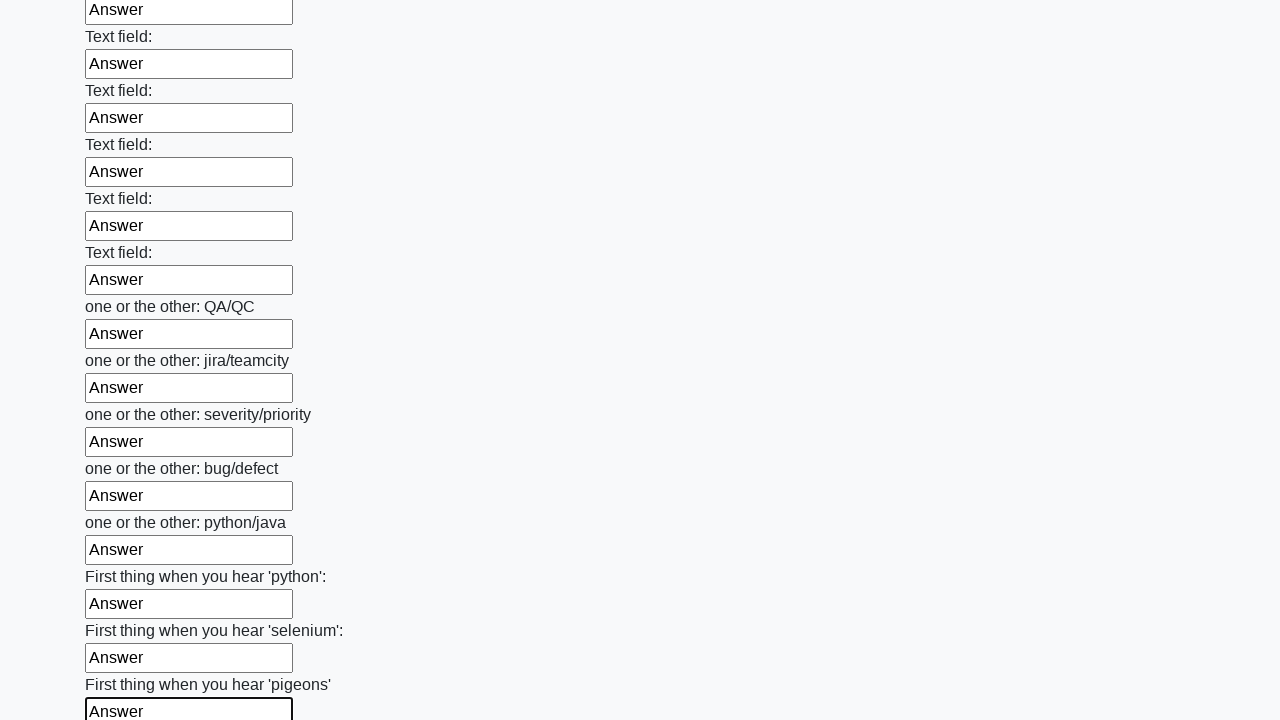

Filled text field with 'Answer' (field 96 of 100) on [type=text] >> nth=95
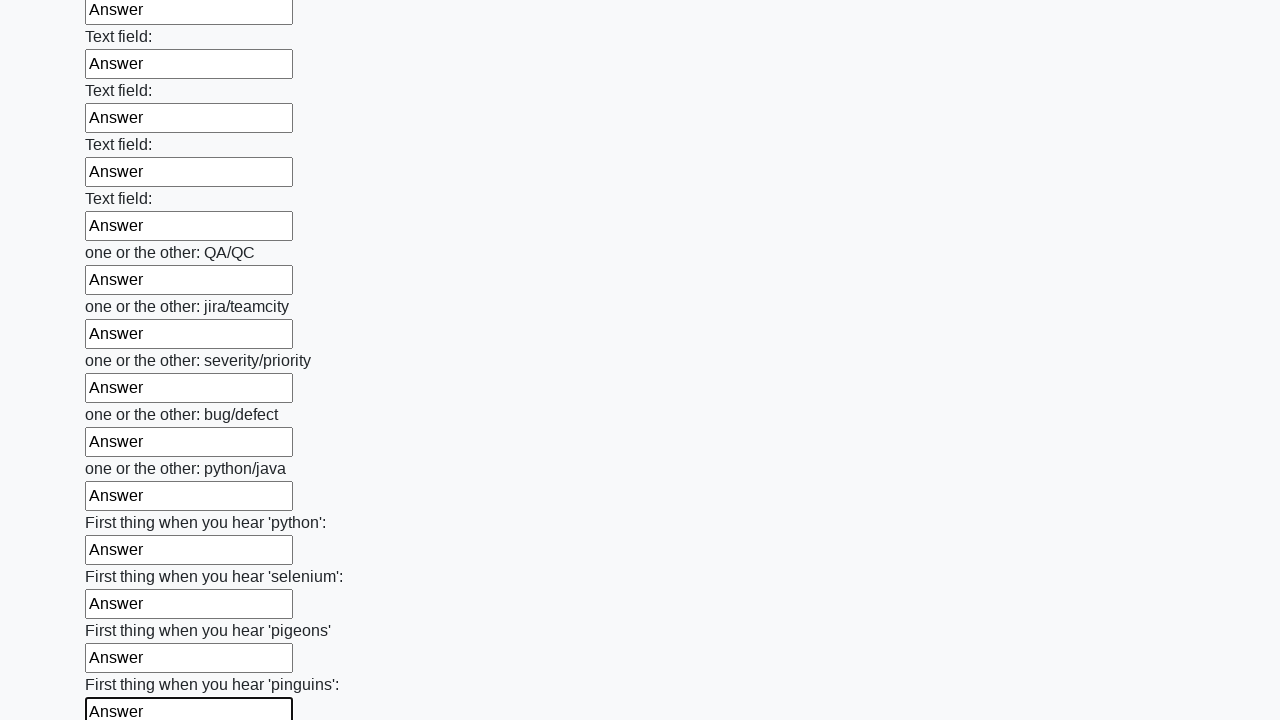

Filled text field with 'Answer' (field 97 of 100) on [type=text] >> nth=96
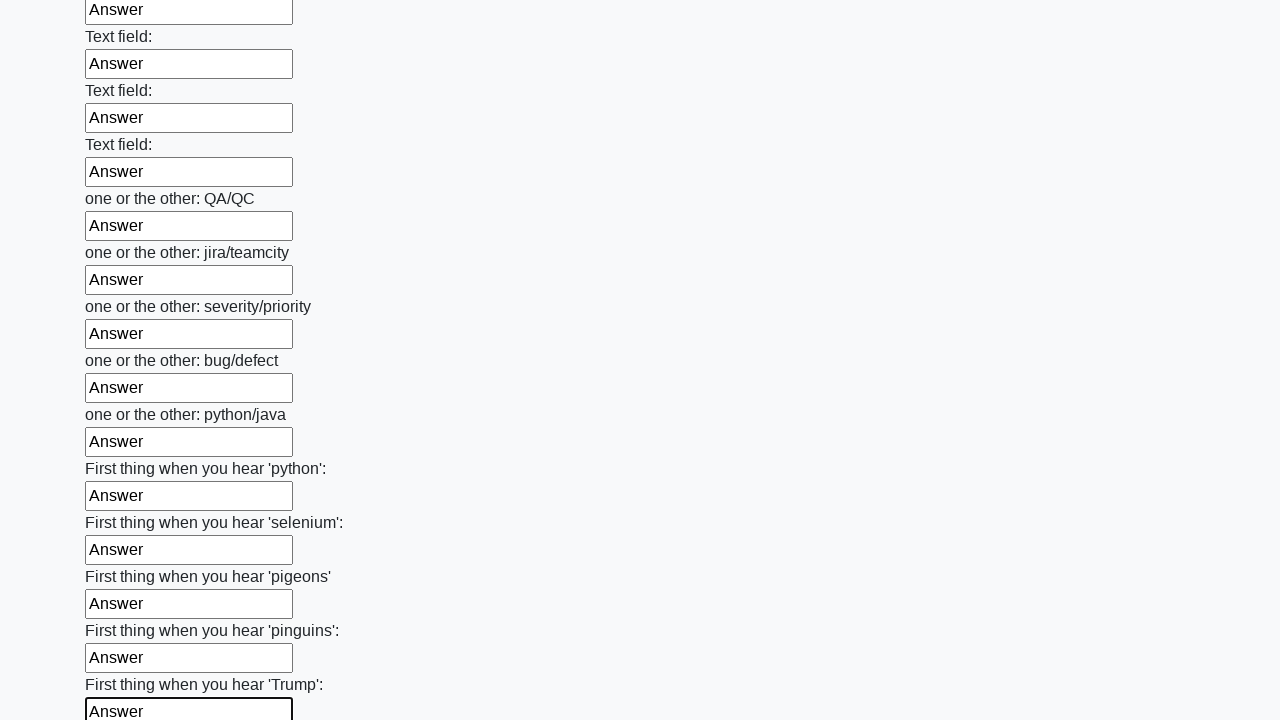

Filled text field with 'Answer' (field 98 of 100) on [type=text] >> nth=97
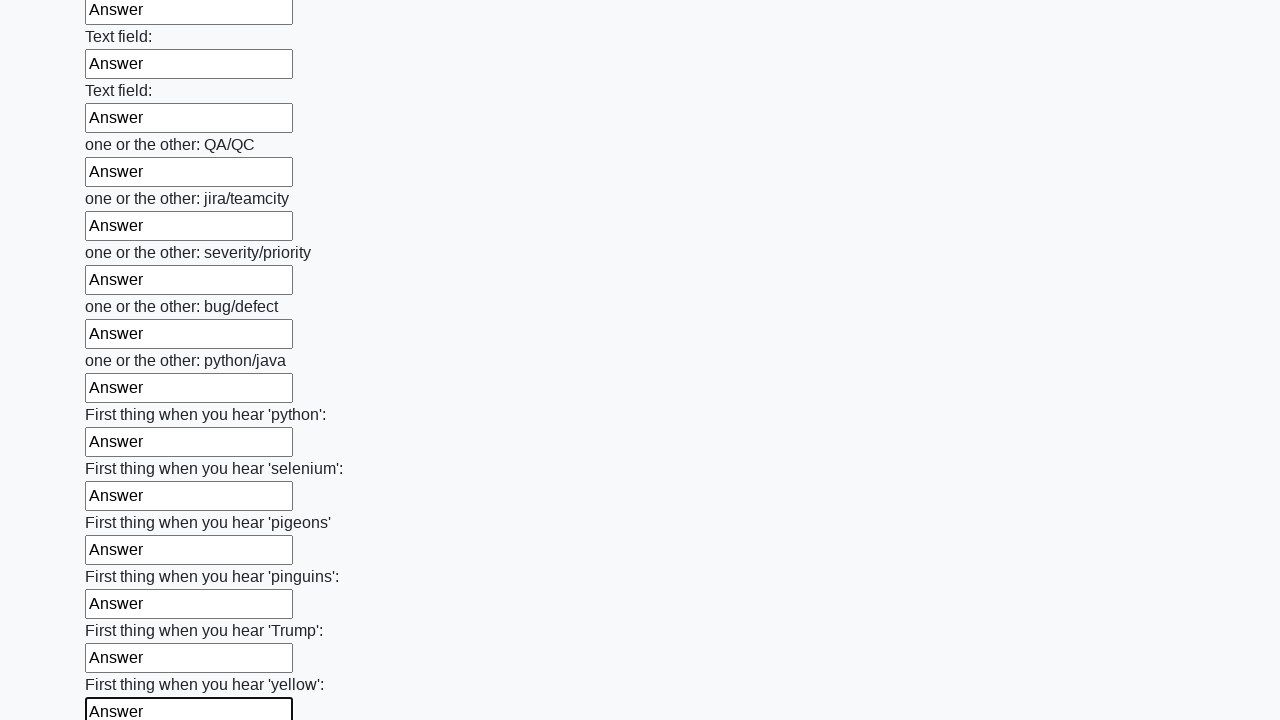

Filled text field with 'Answer' (field 99 of 100) on [type=text] >> nth=98
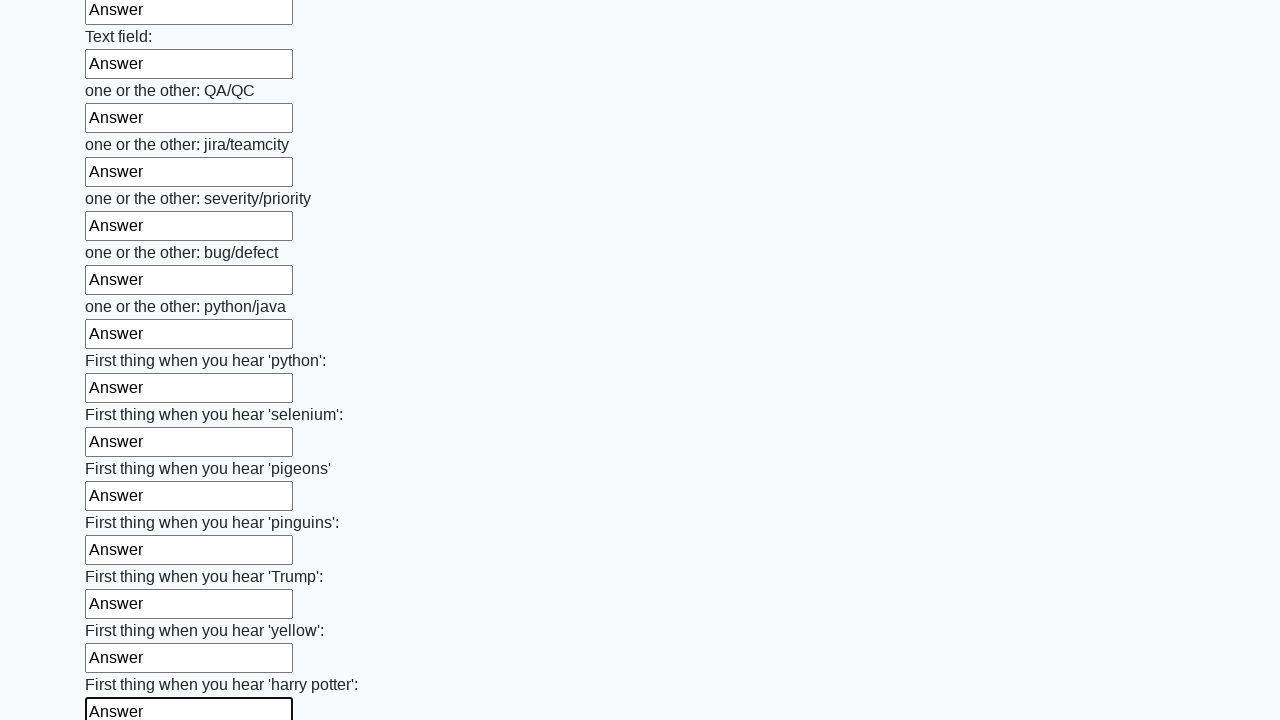

Filled text field with 'Answer' (field 100 of 100) on [type=text] >> nth=99
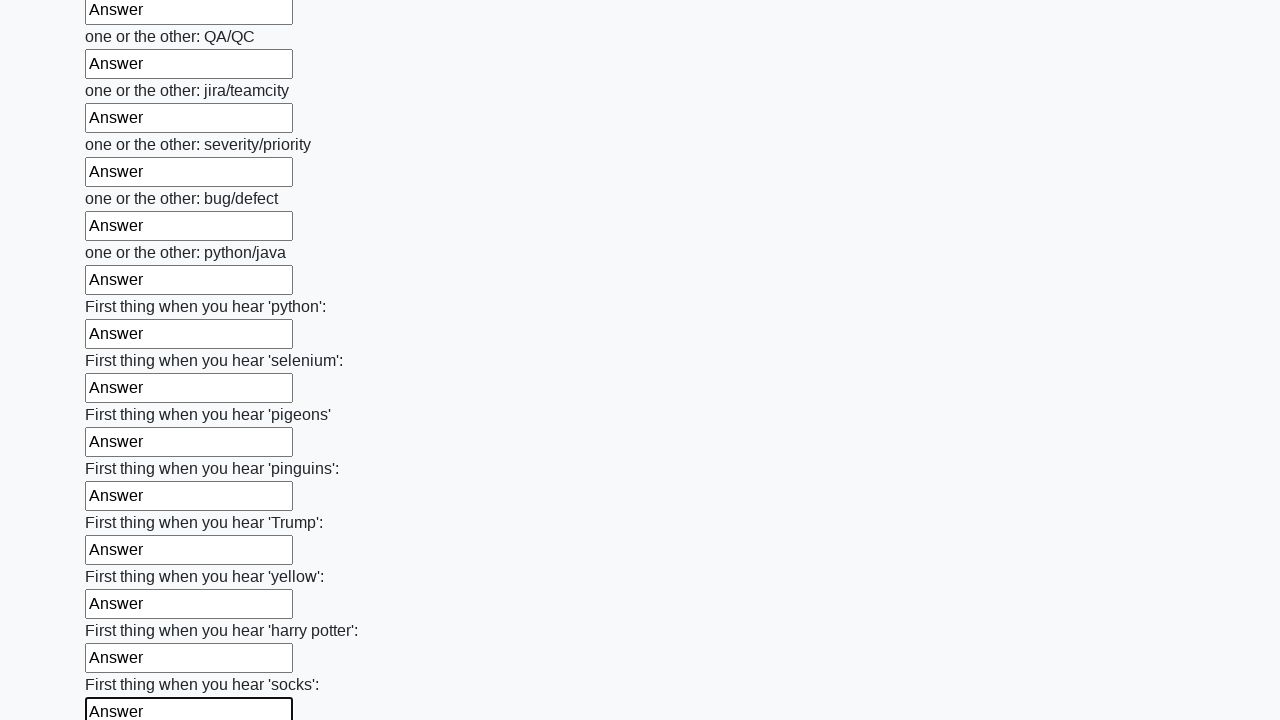

Clicked the submit button to submit the form at (123, 611) on button.btn
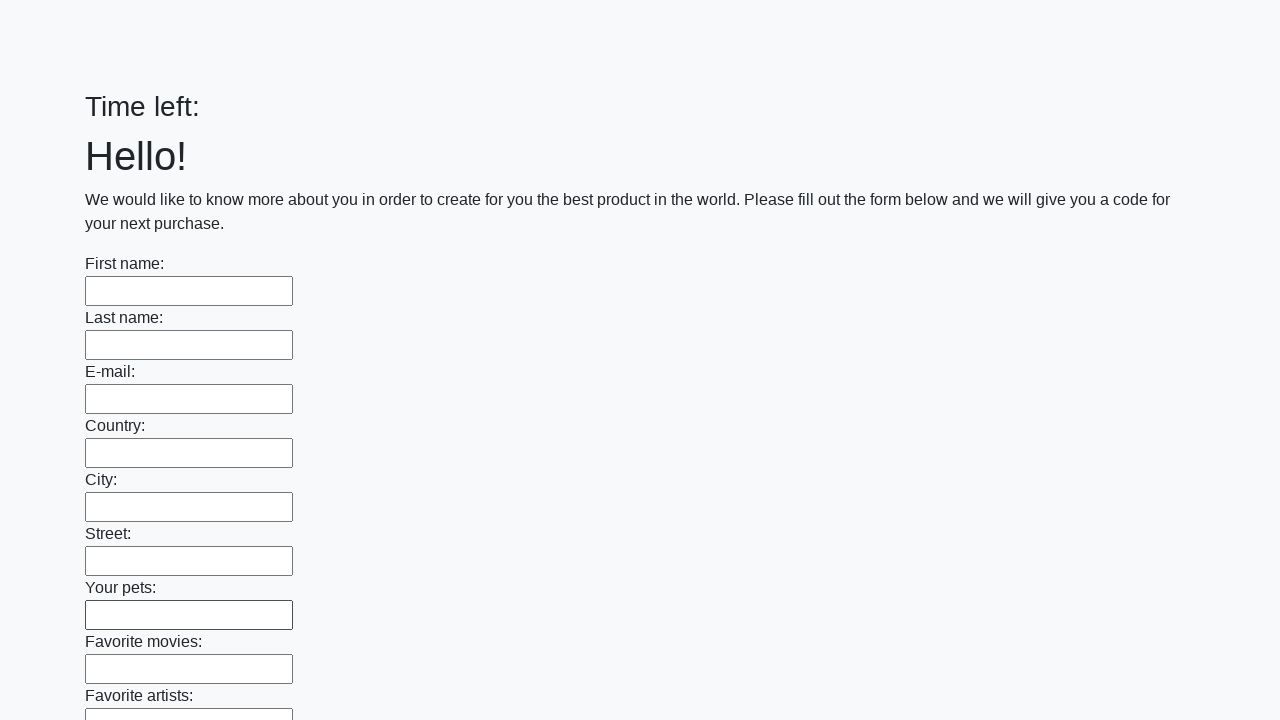

Form submission completed and discount code page loaded
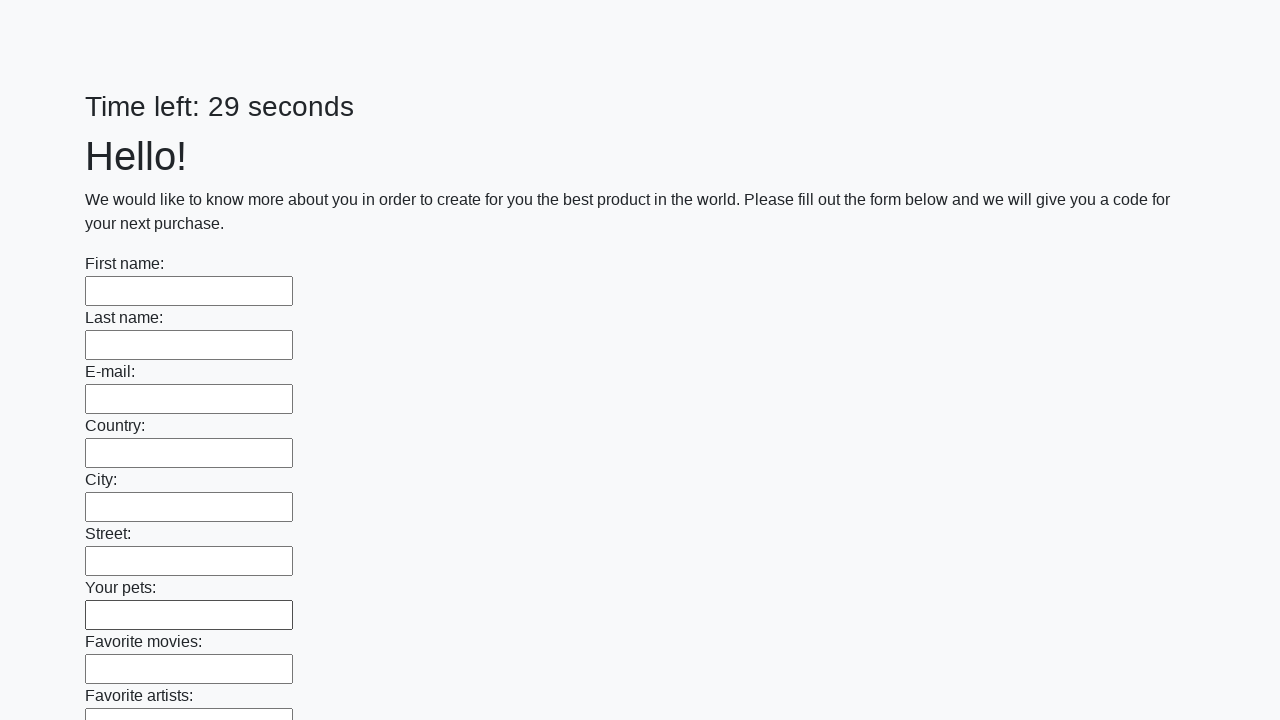

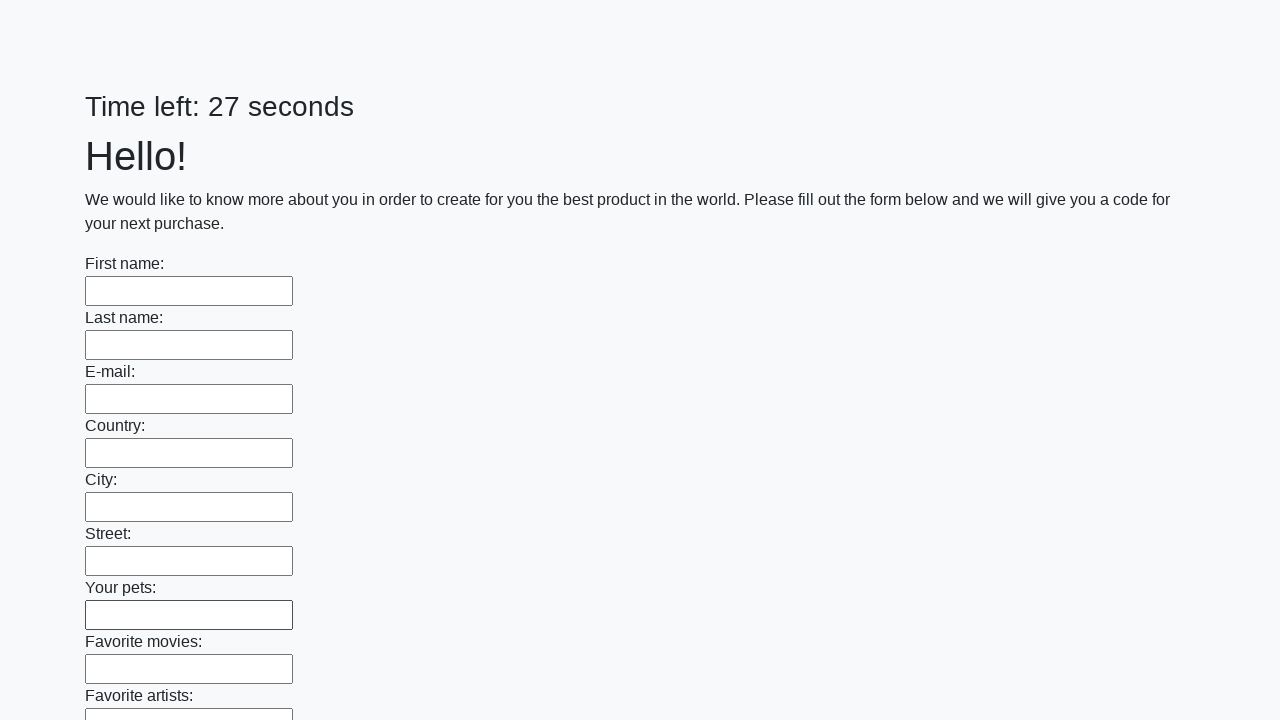